Interacts with a 10-second math quiz game by adjusting difficulty slider, unchecking some checkboxes, then answering math questions by parsing the question text and entering calculated answers

Starting URL: https://www.mathster.com/10secondsmaths/

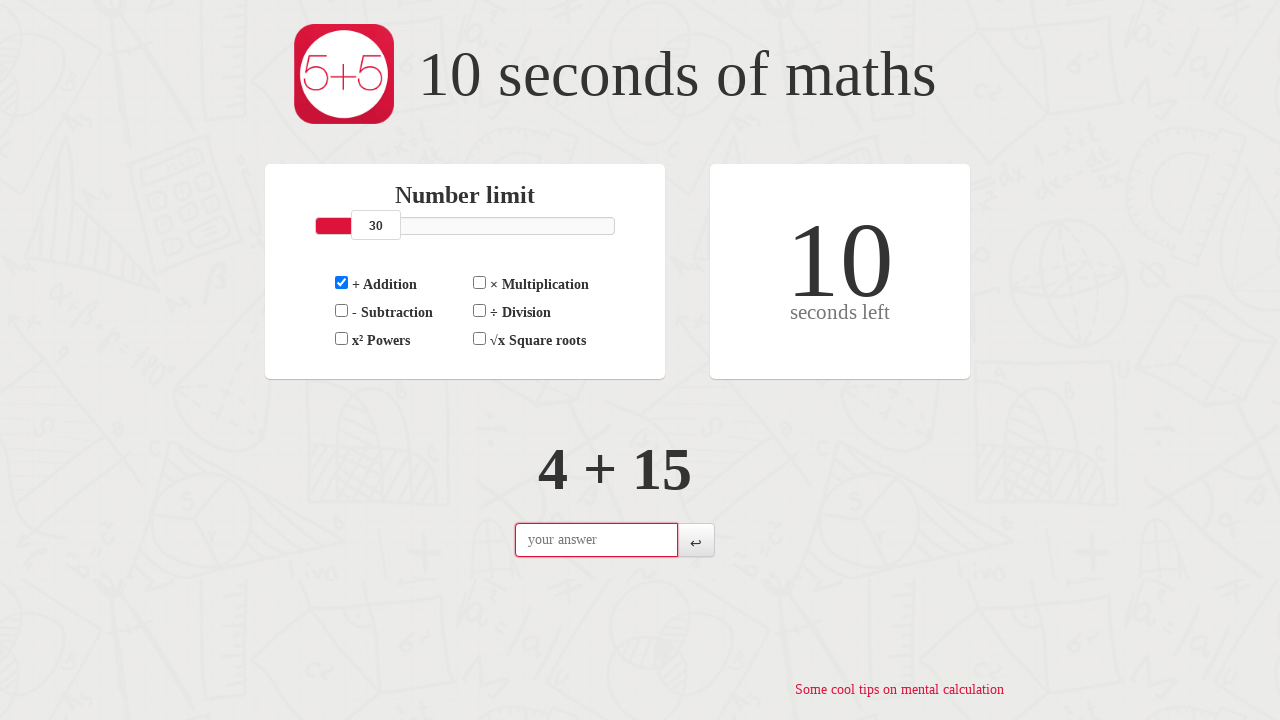

Located difficulty slider element
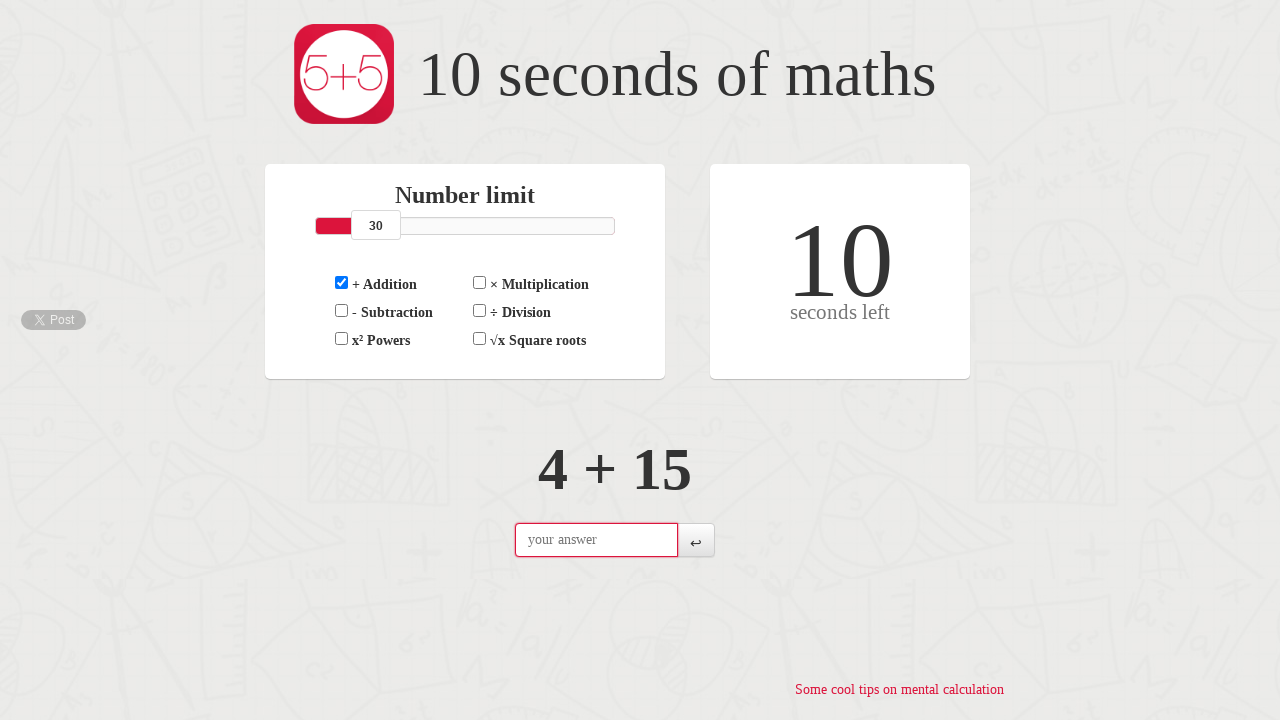

Retrieved slider bounding box coordinates
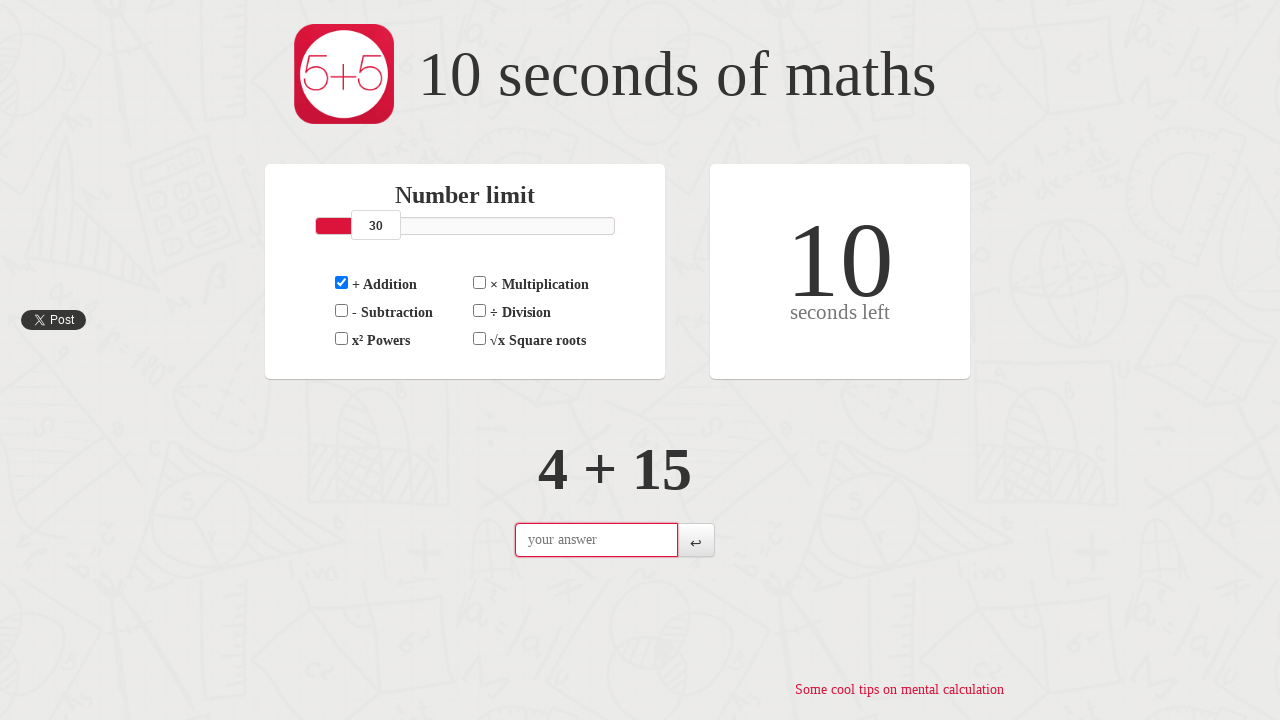

Moved mouse to slider center position at (376, 225)
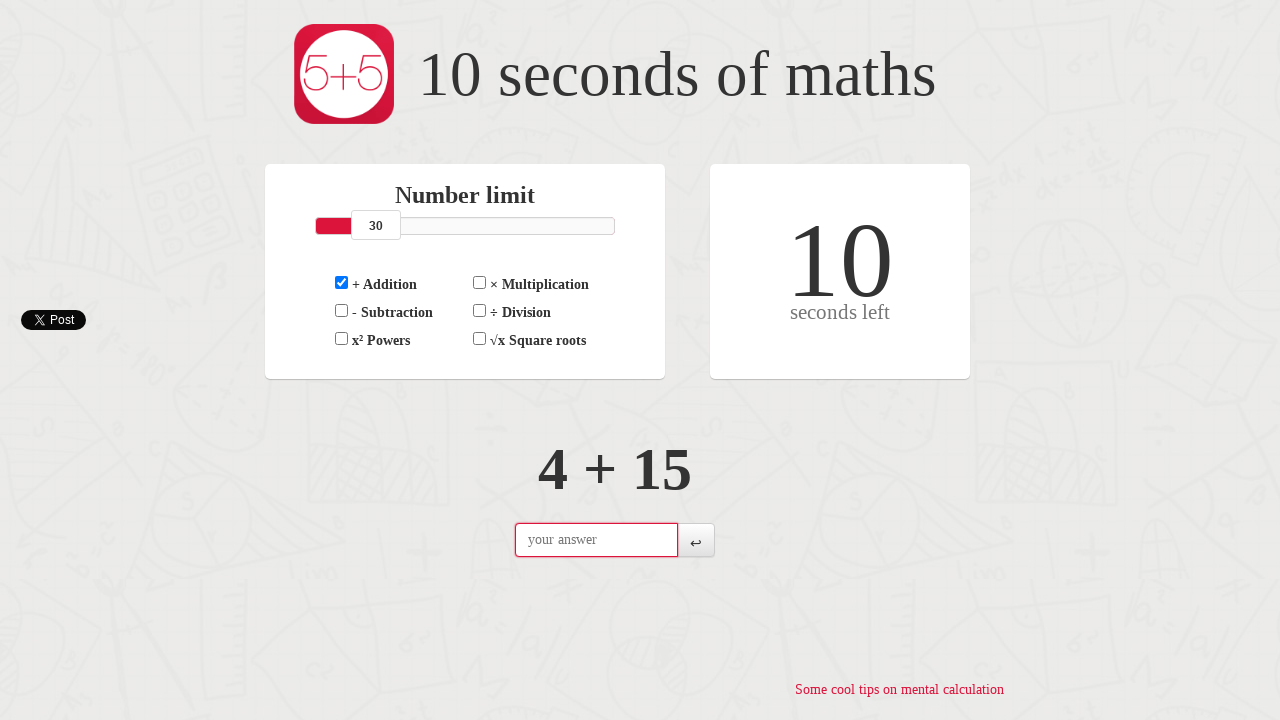

Pressed mouse button down on slider at (376, 225)
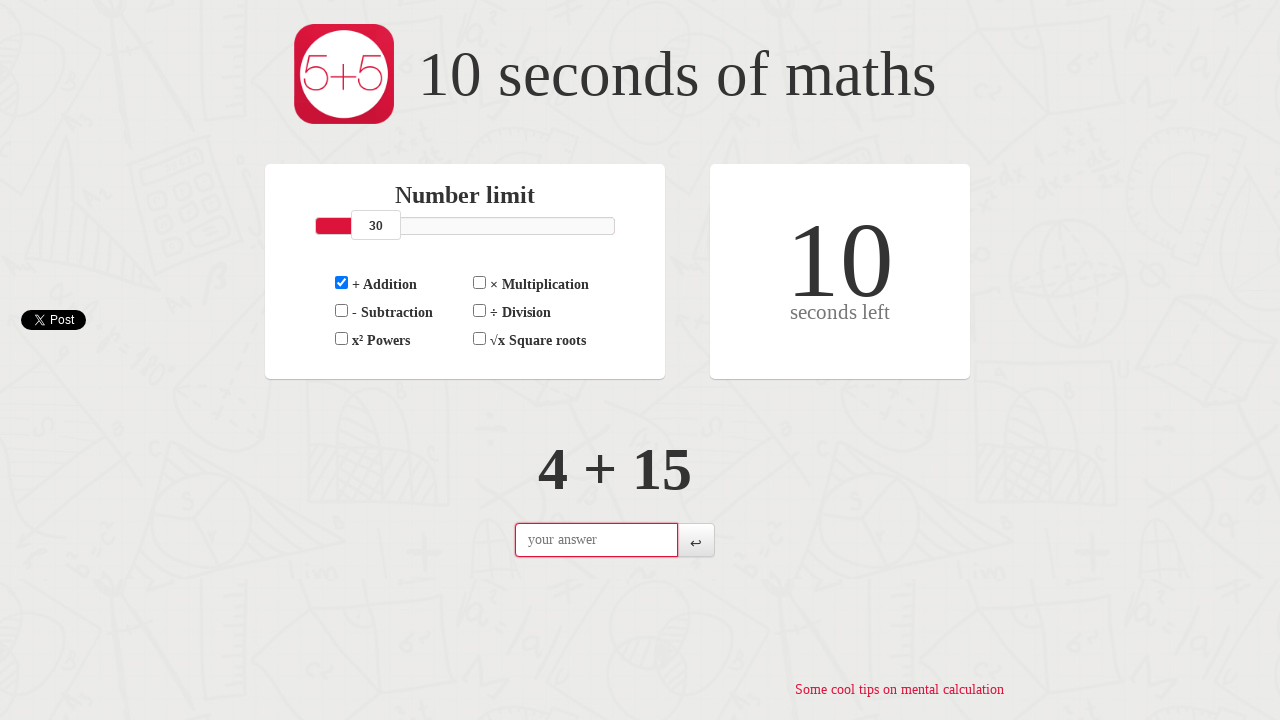

Dragged slider to the right to increase difficulty at (601, 225)
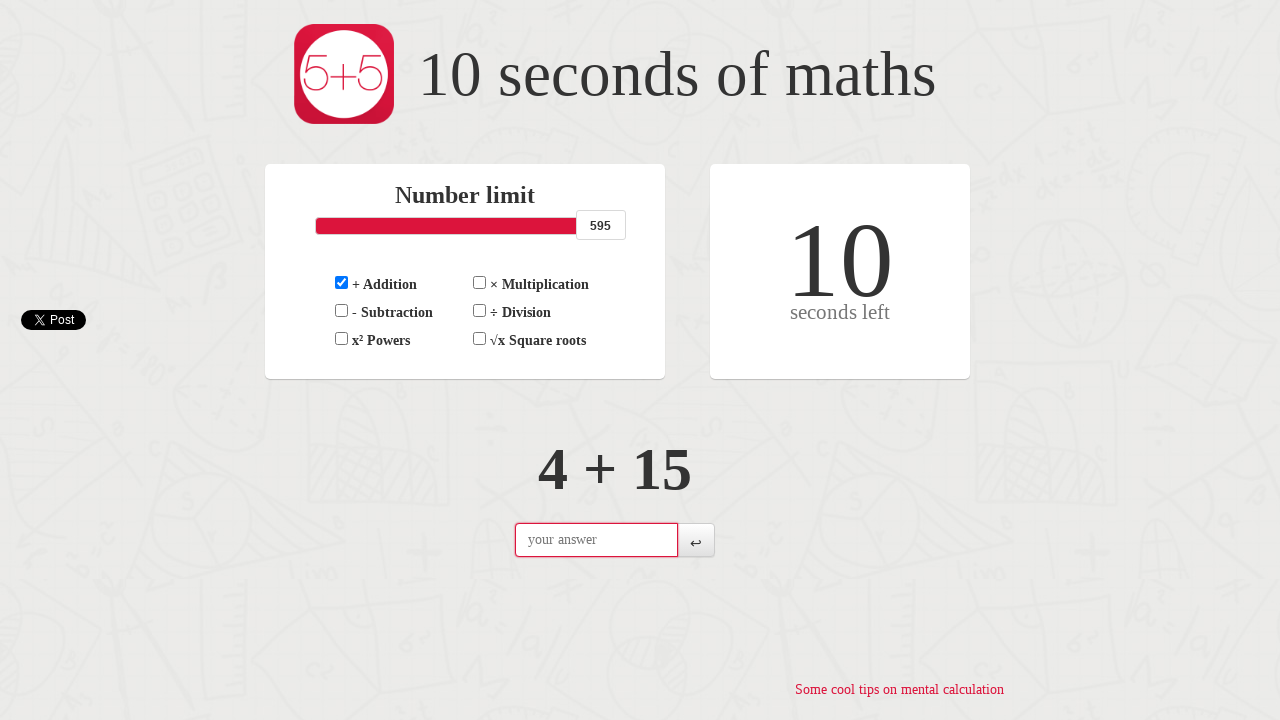

Released mouse button to complete slider adjustment at (601, 225)
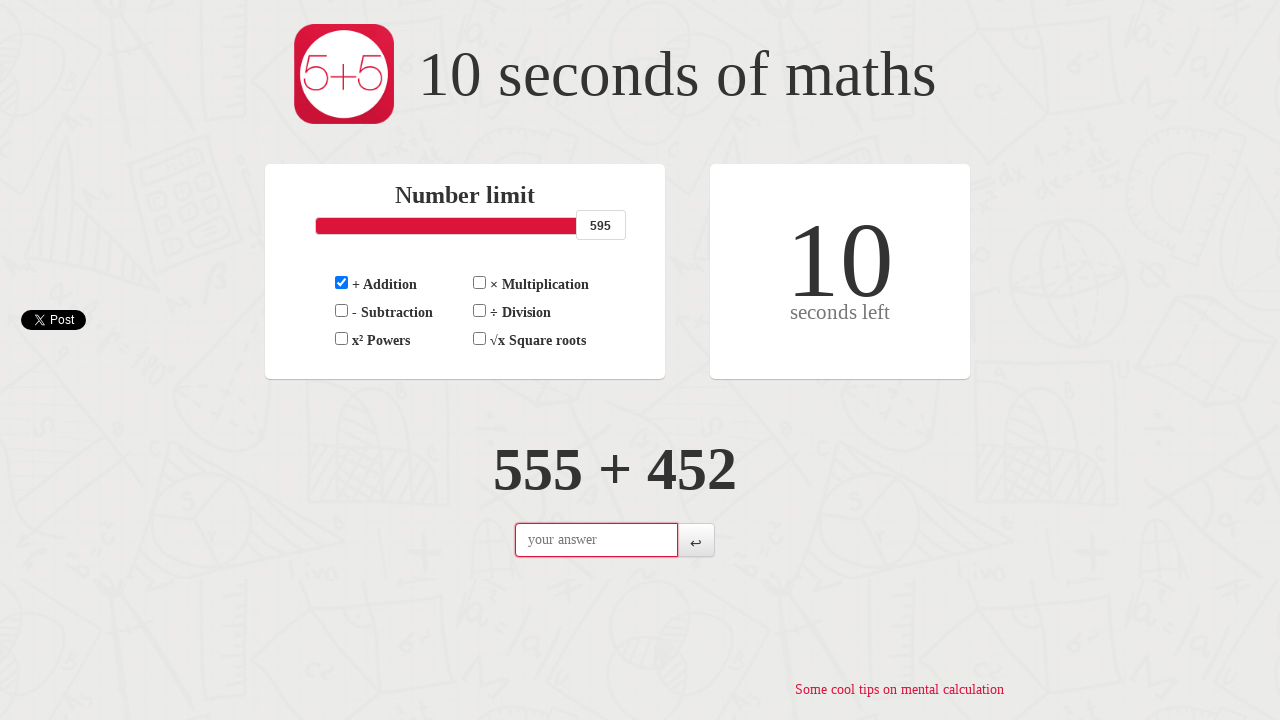

Located all checkbox elements
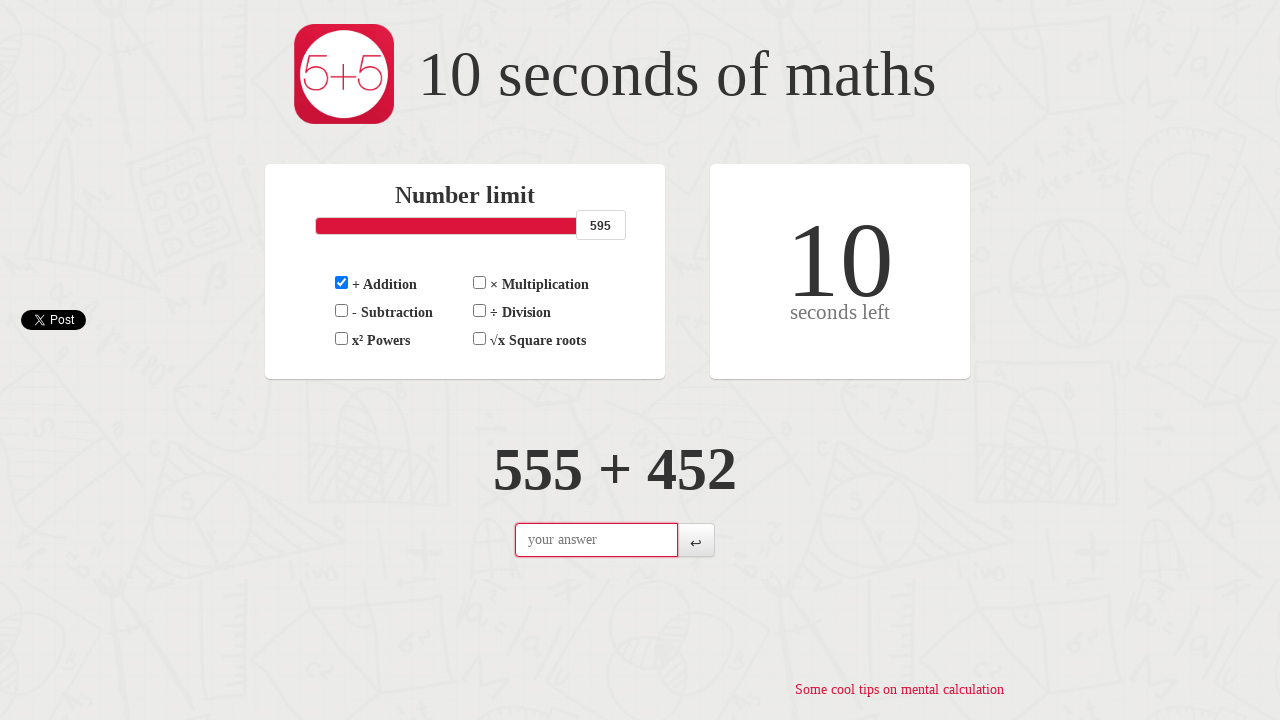

Unchecked checkbox 1 at (342, 311) on input[type='checkbox'] >> nth=1
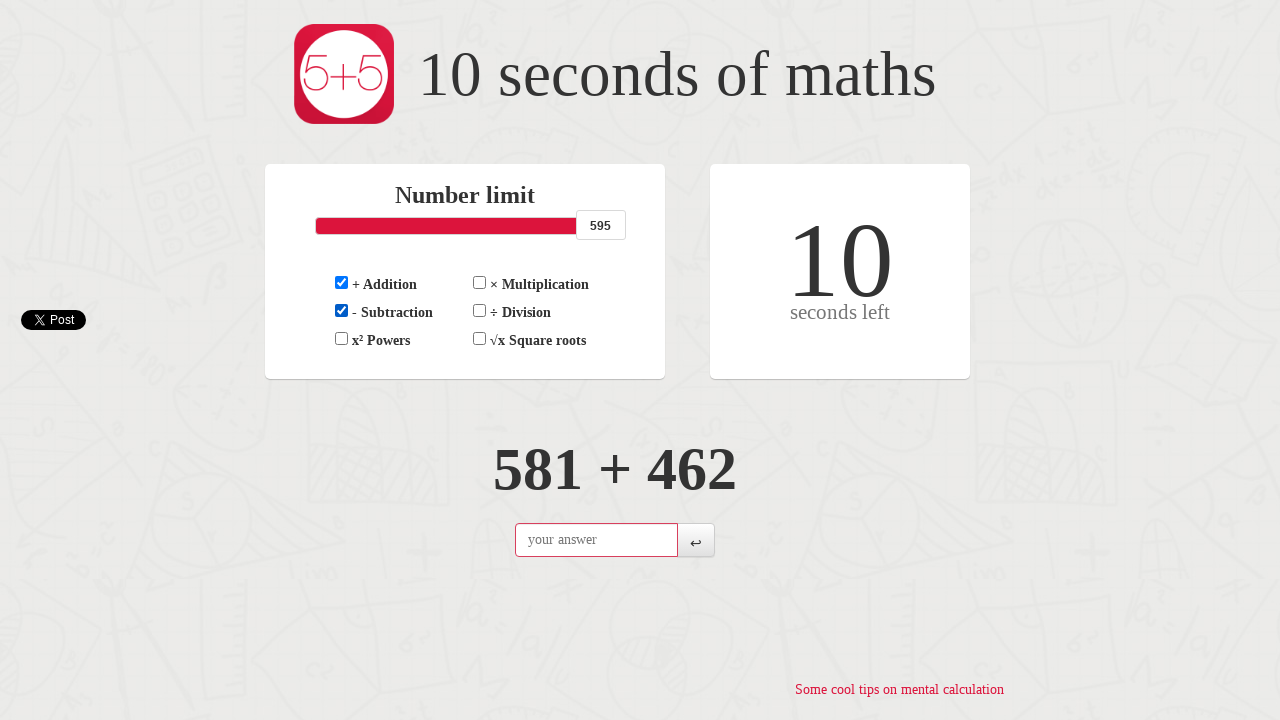

Unchecked checkbox 2 at (342, 339) on input[type='checkbox'] >> nth=2
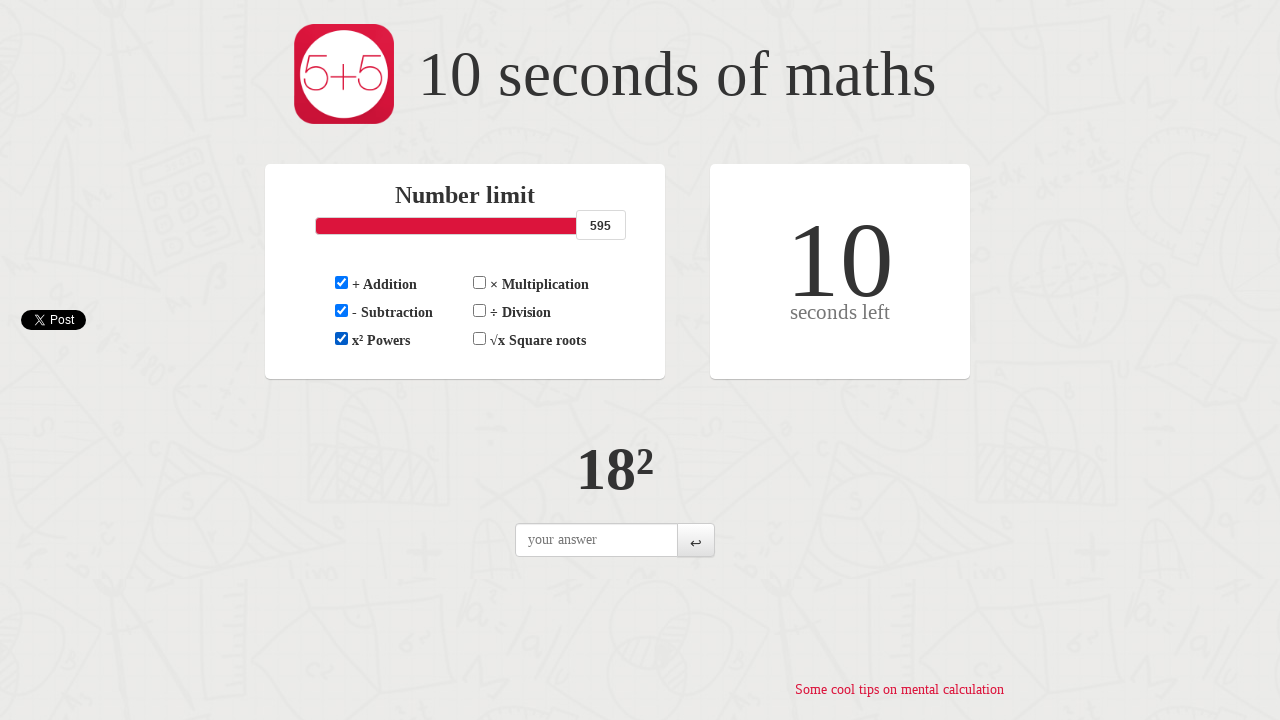

Unchecked checkbox 3 at (480, 283) on input[type='checkbox'] >> nth=3
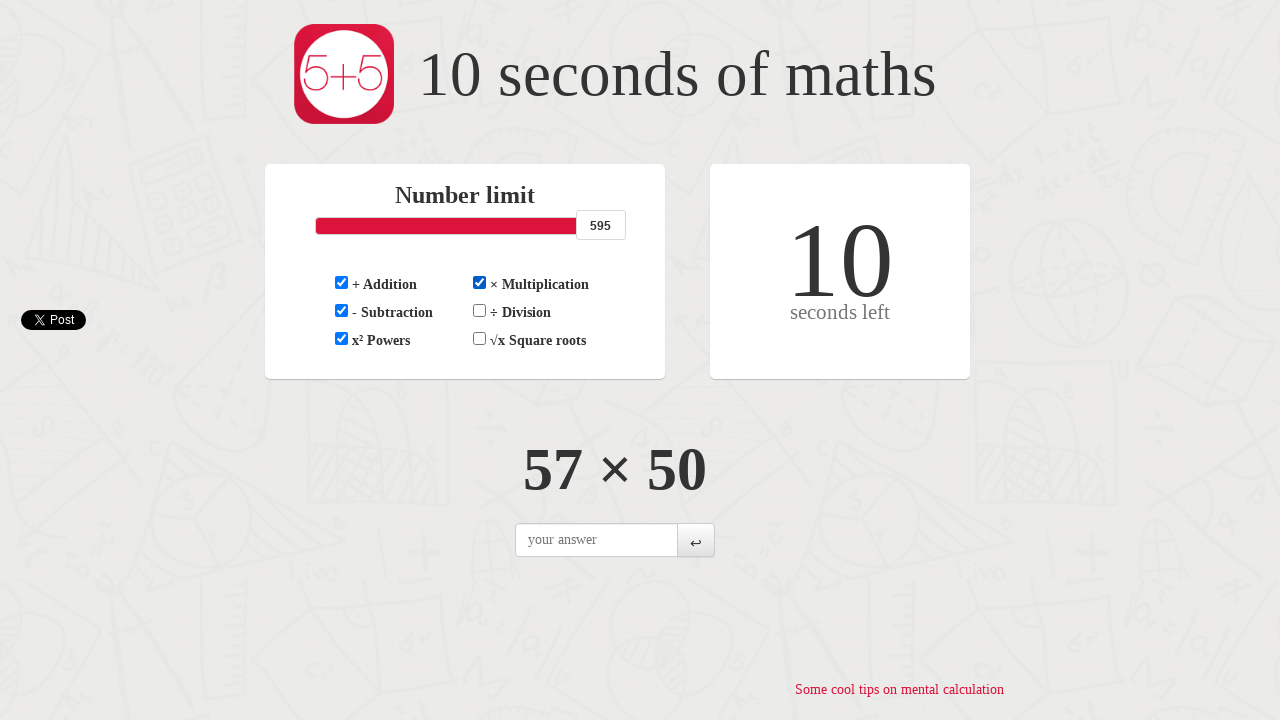

Unchecked checkbox 4 at (480, 311) on input[type='checkbox'] >> nth=4
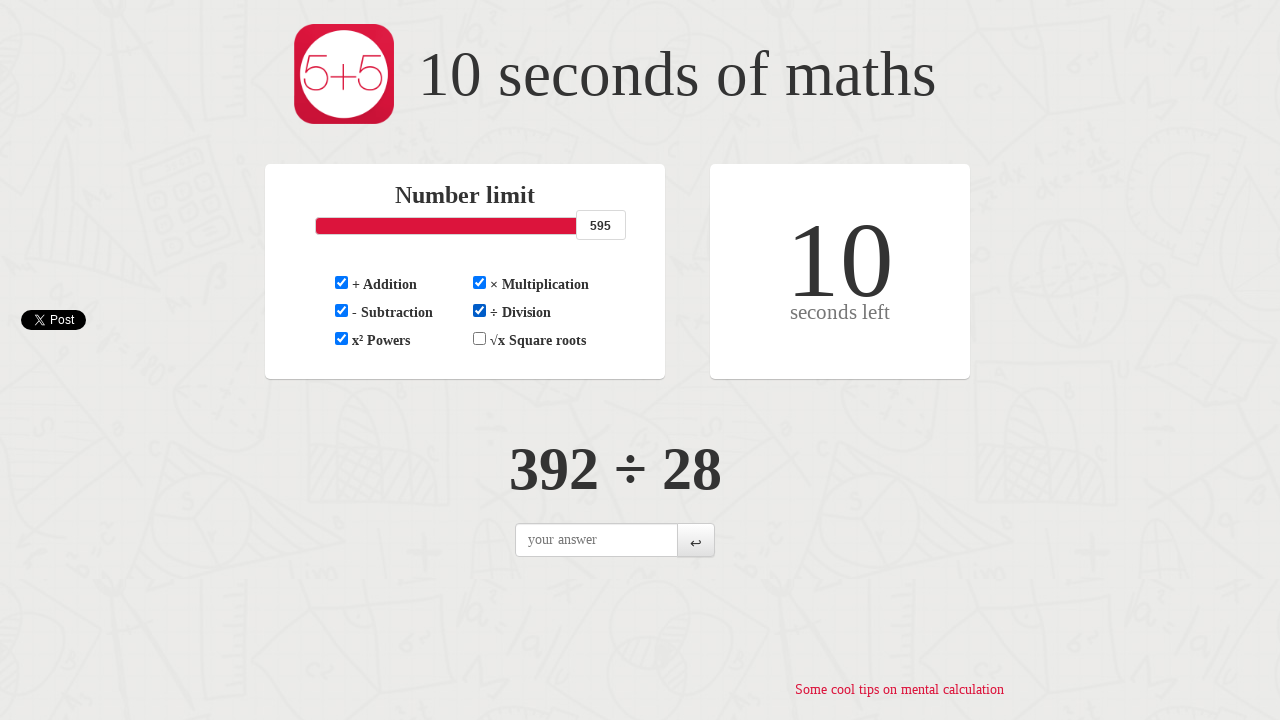

Unchecked checkbox 5 at (480, 339) on input[type='checkbox'] >> nth=5
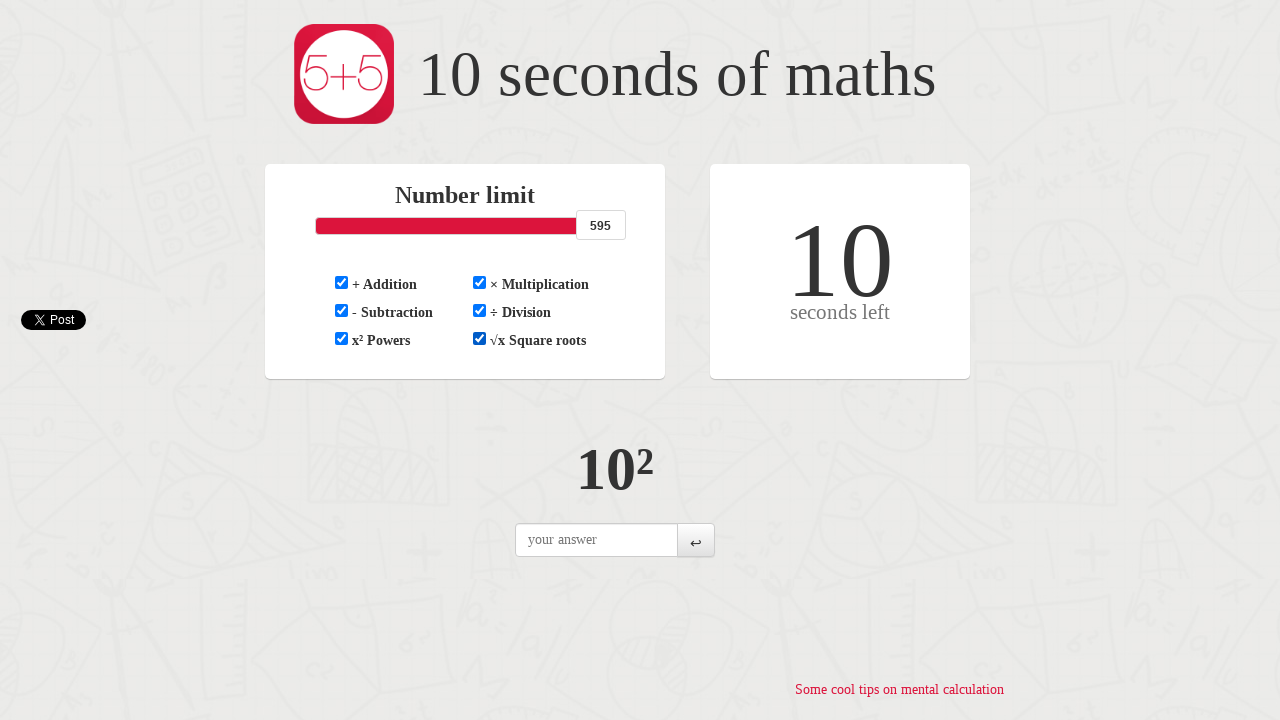

Checked if results are visible
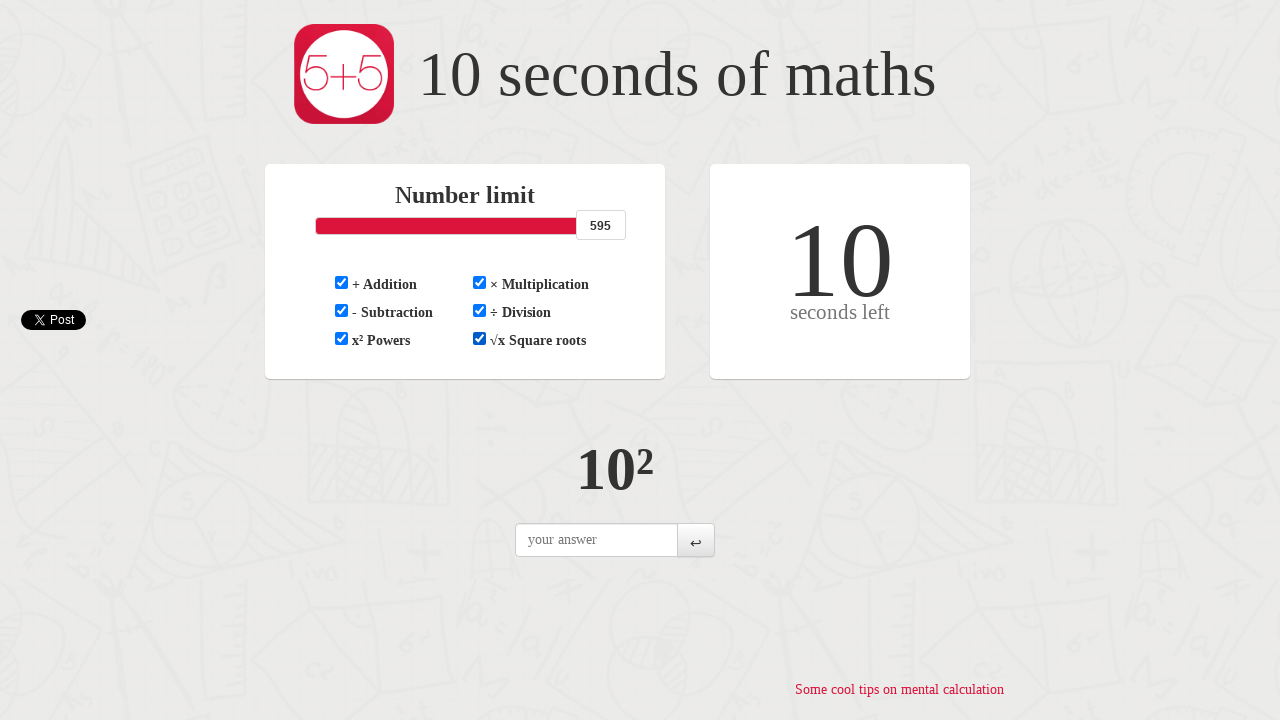

Located question element
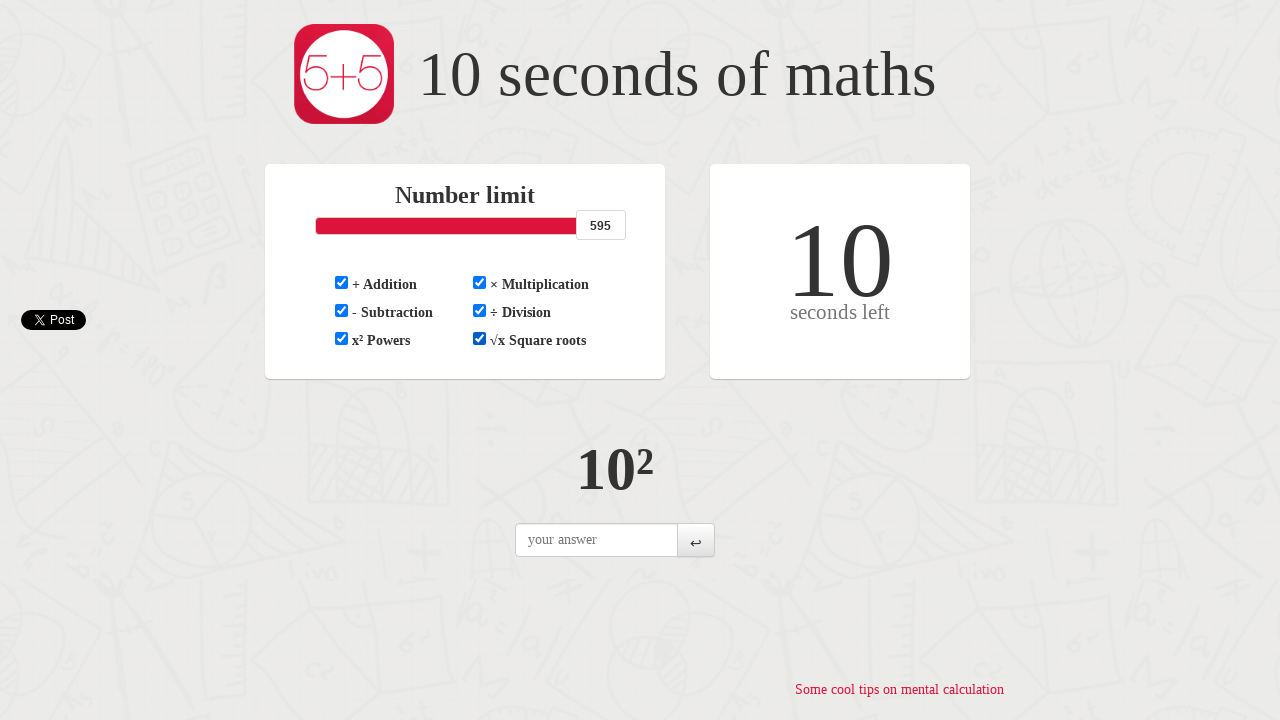

Retrieved question text: 10²
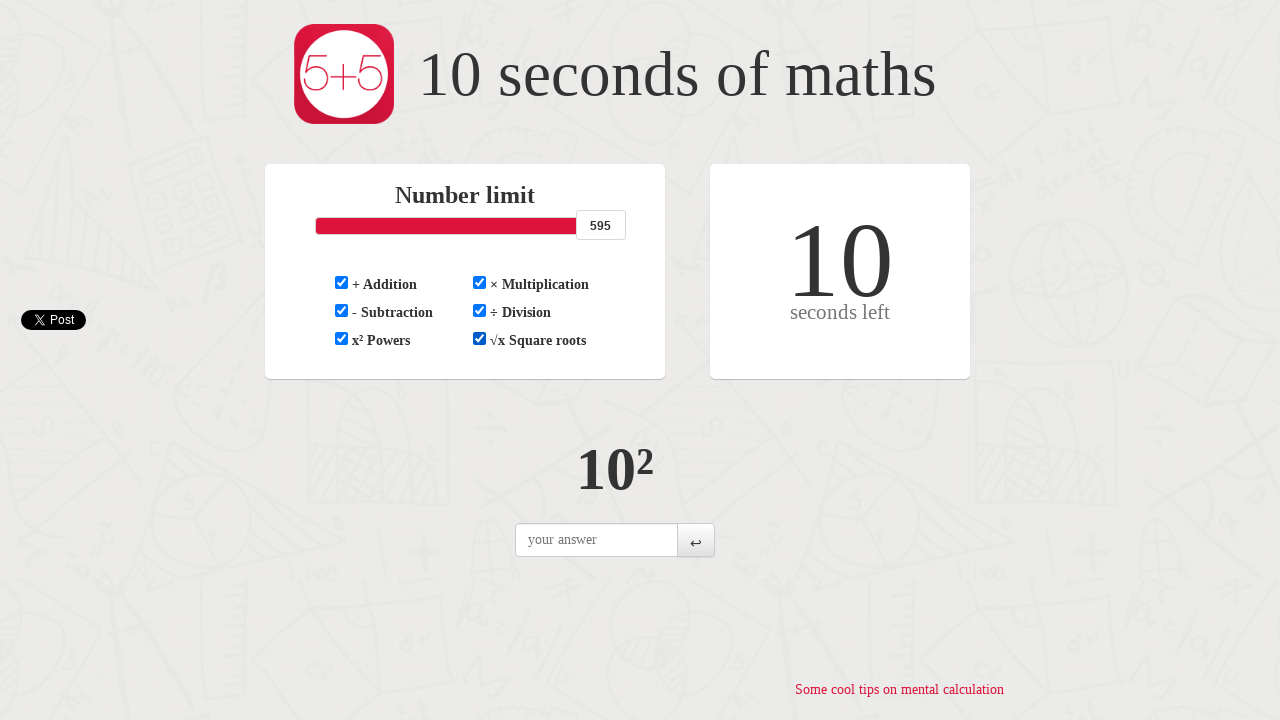

Parsed and calculated answer: 100.0
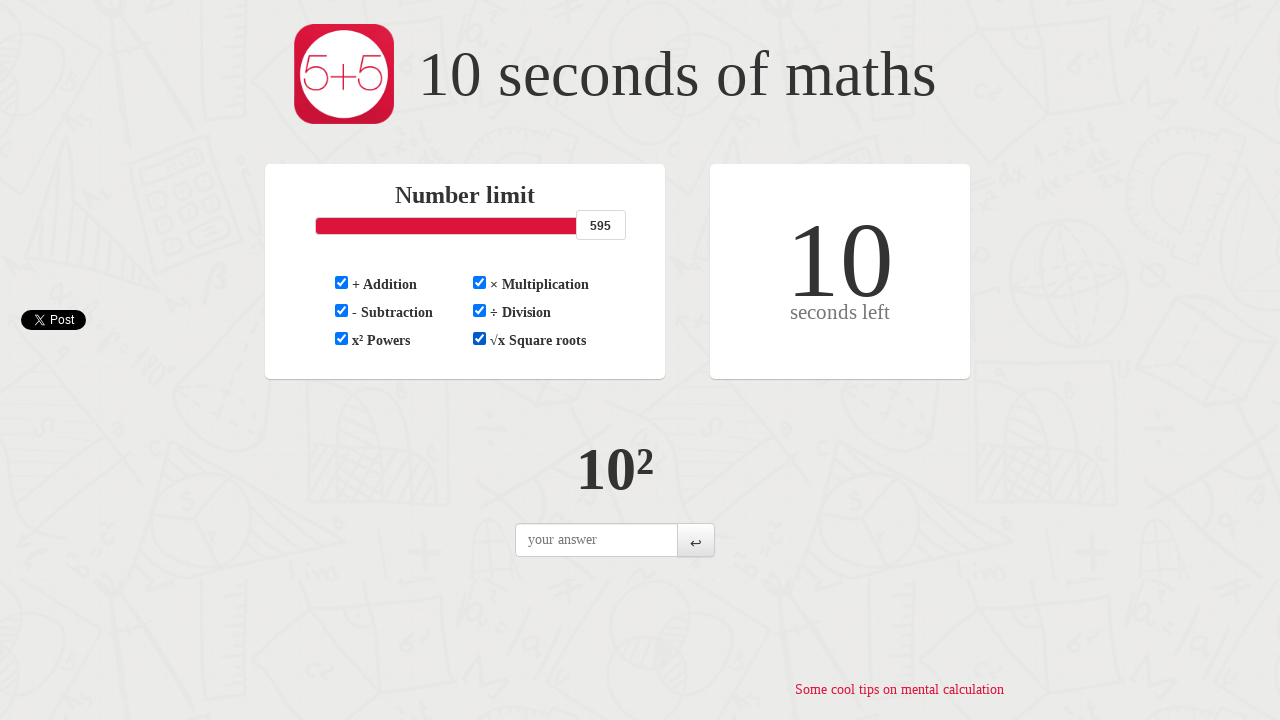

Located answer input field
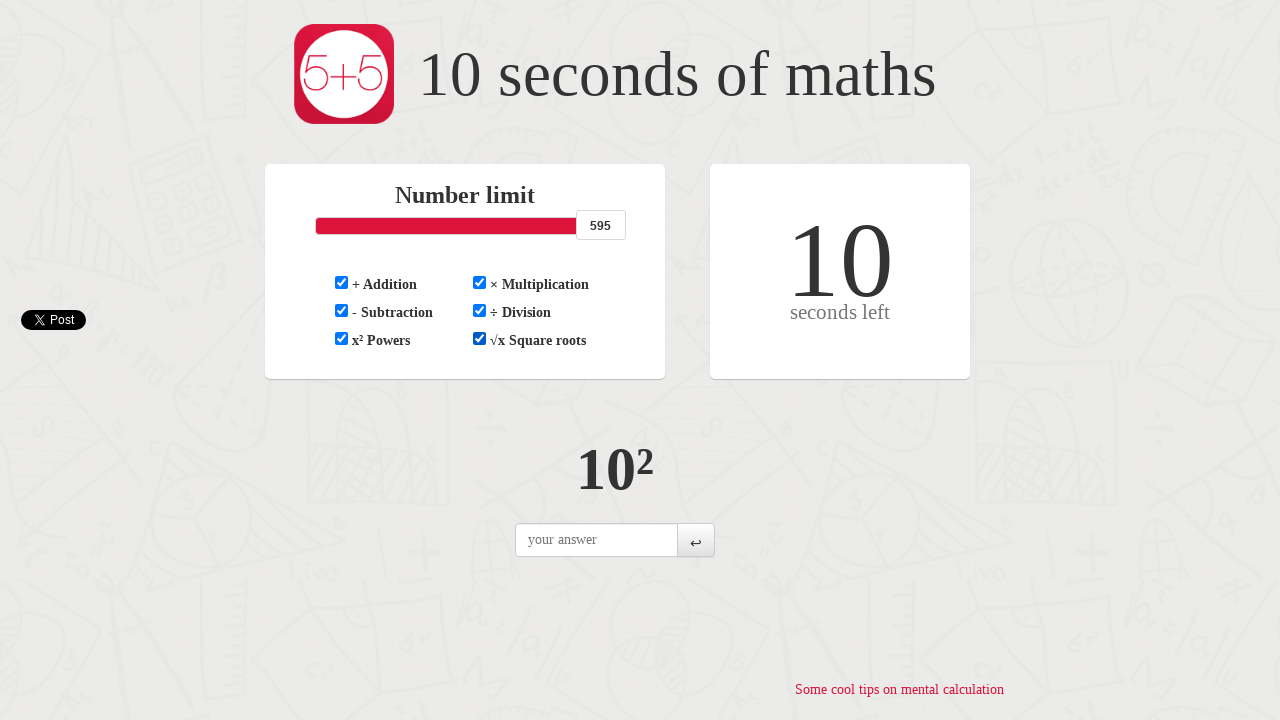

Entered answer '100' into answer field on input#question-answer
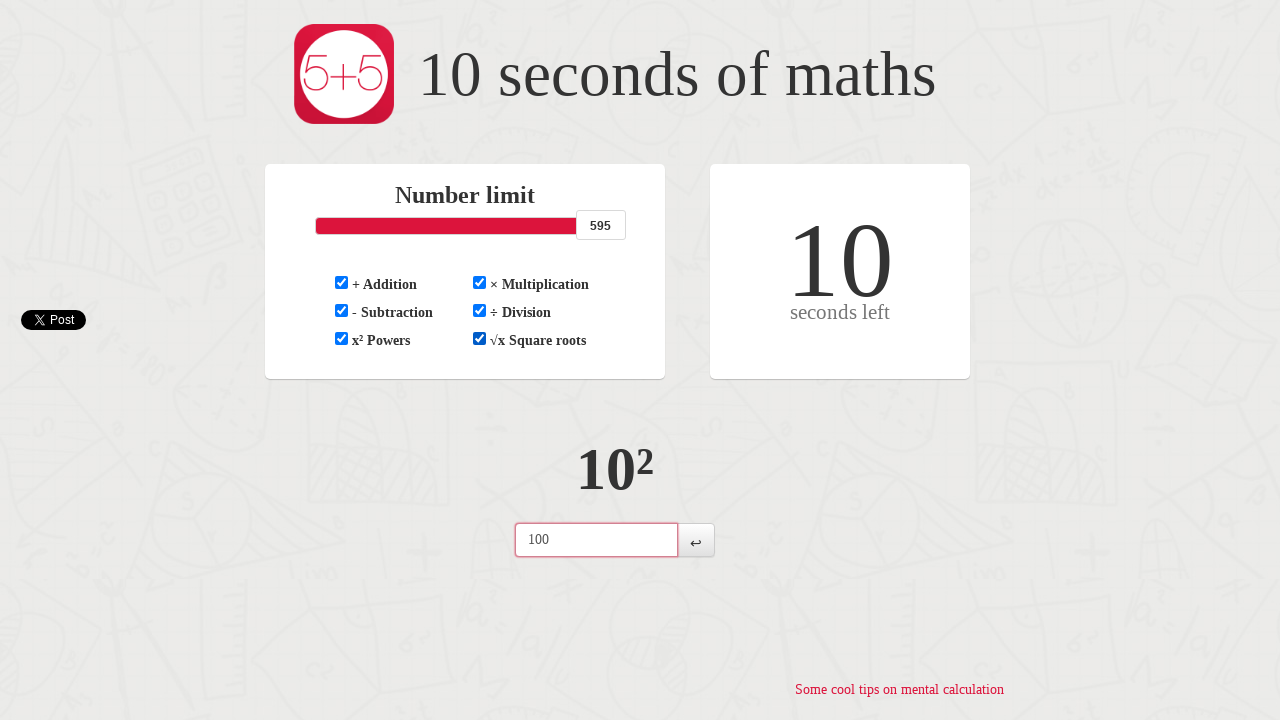

Checked if results are visible
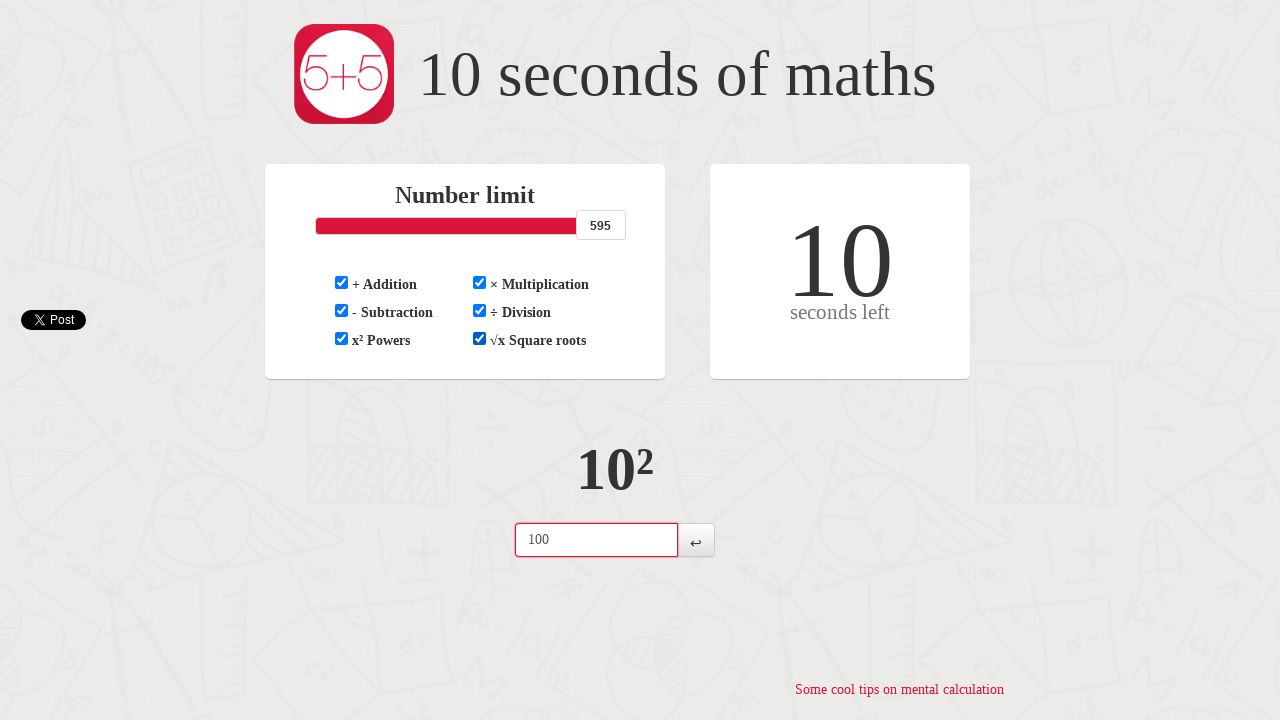

Located question element
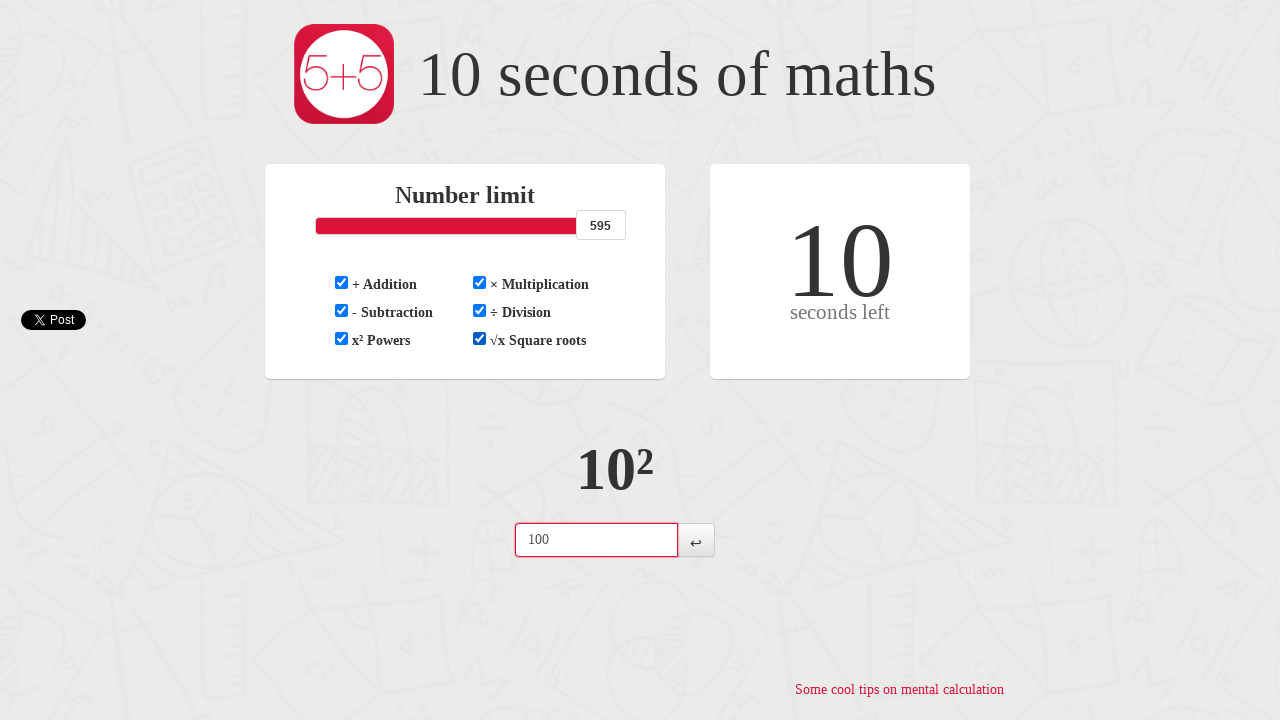

Retrieved question text: 10²
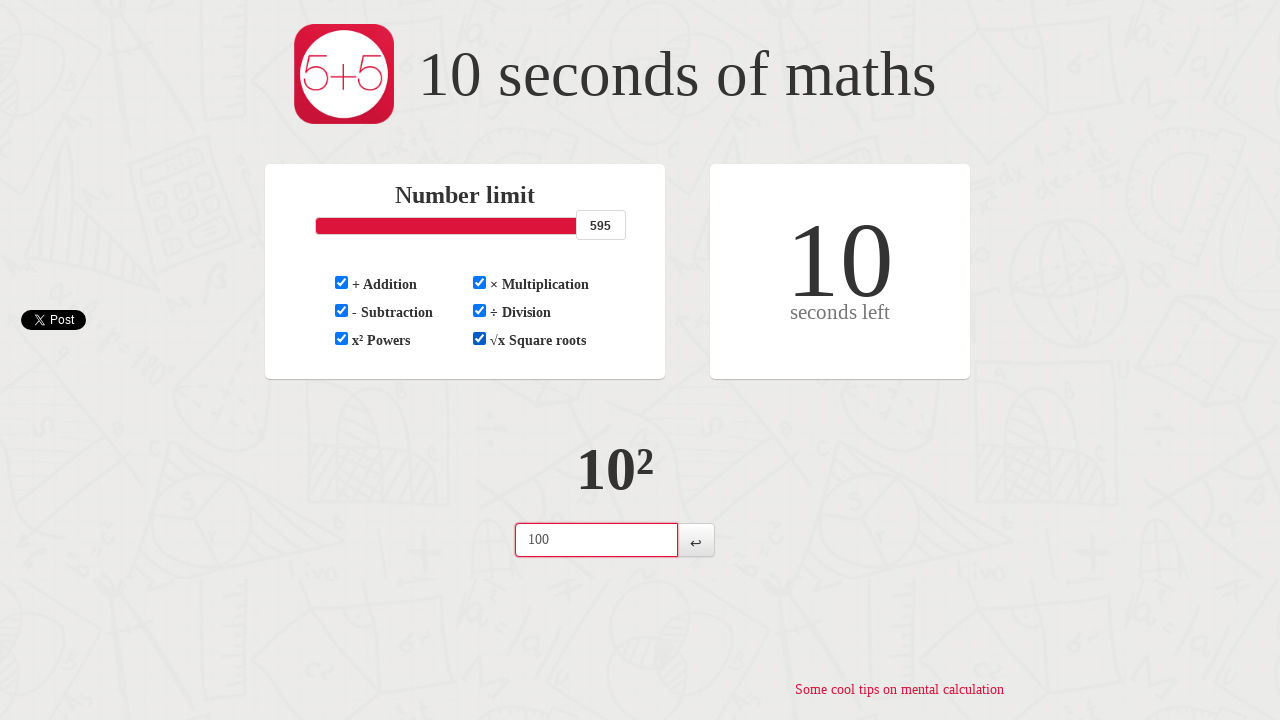

Parsed and calculated answer: 100.0
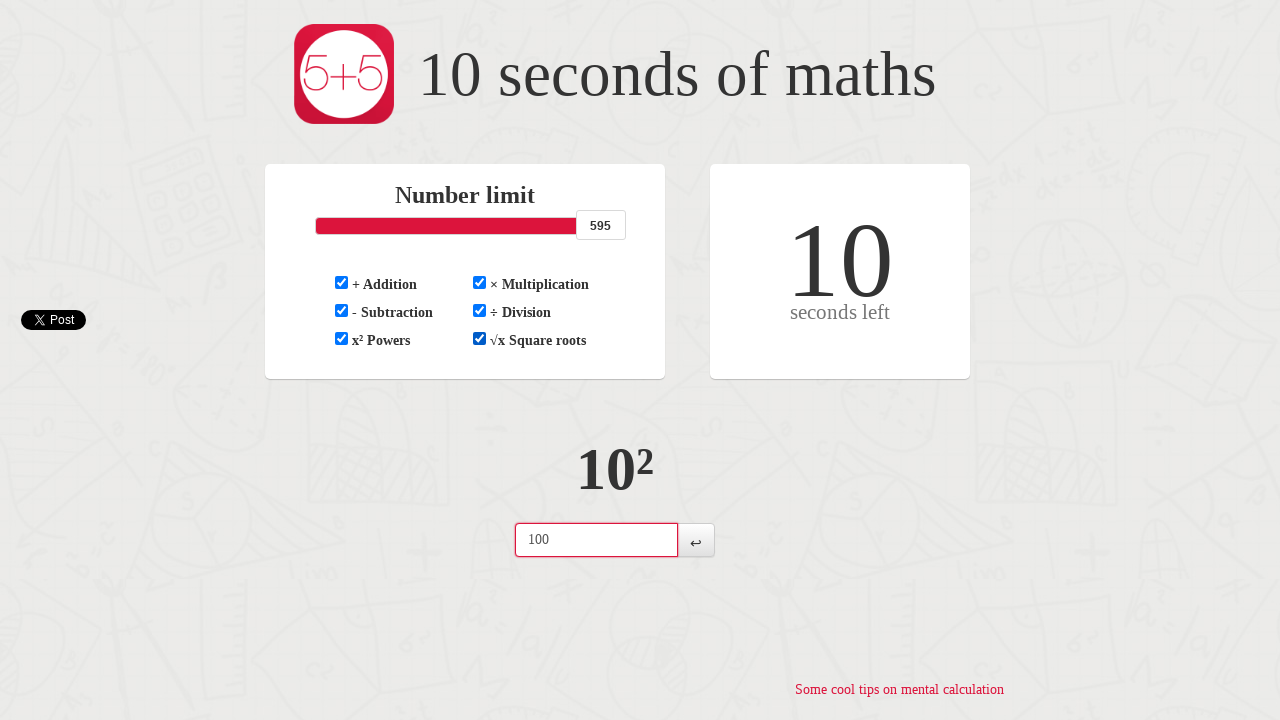

Located answer input field
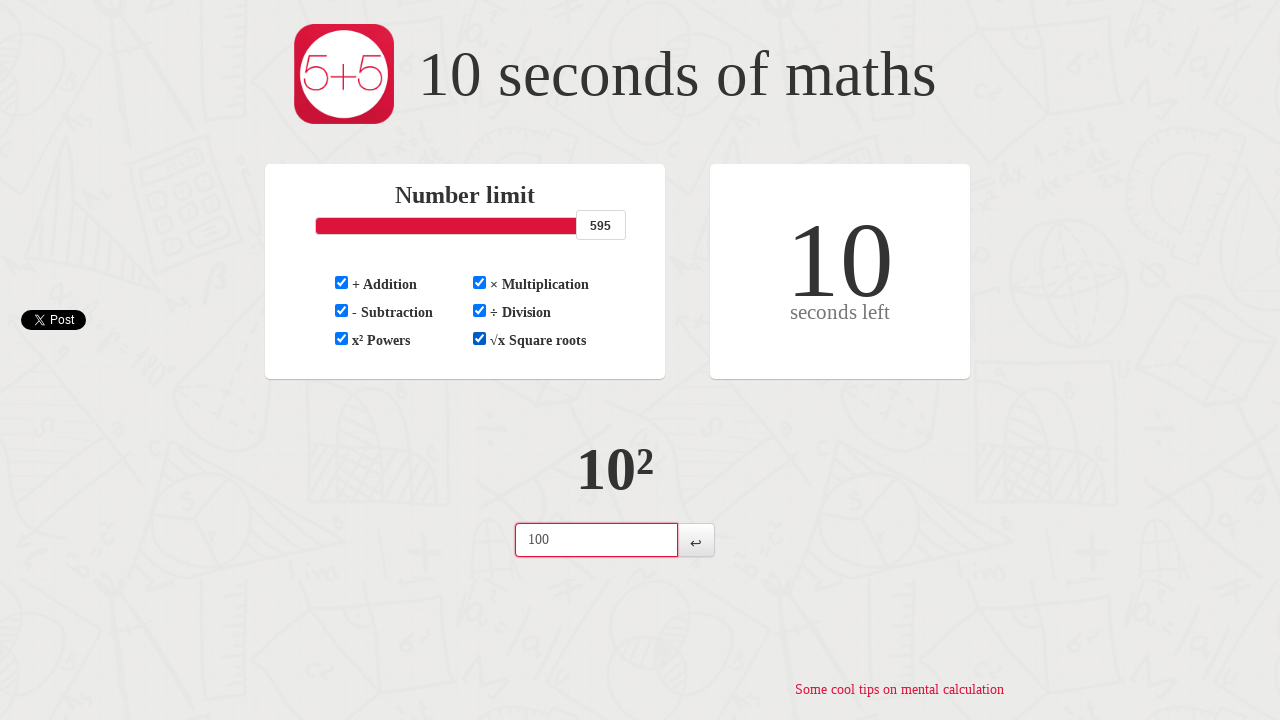

Entered answer '100' into answer field on input#question-answer
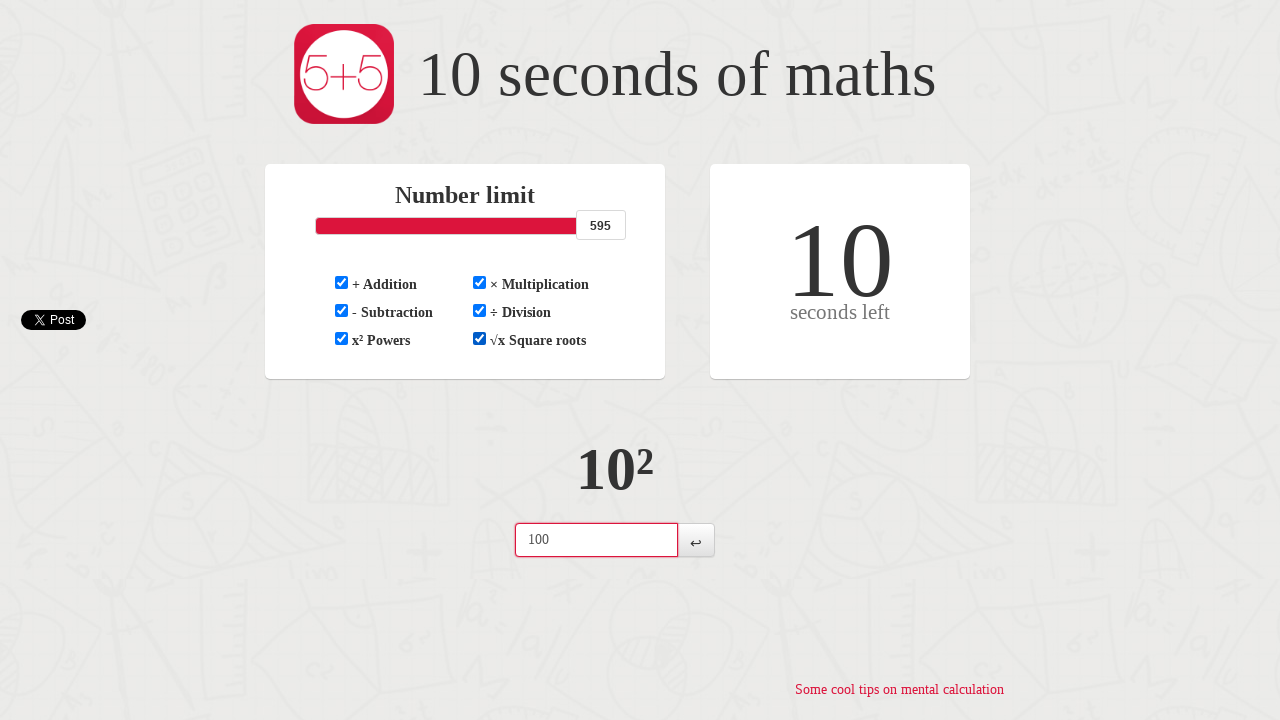

Checked if results are visible
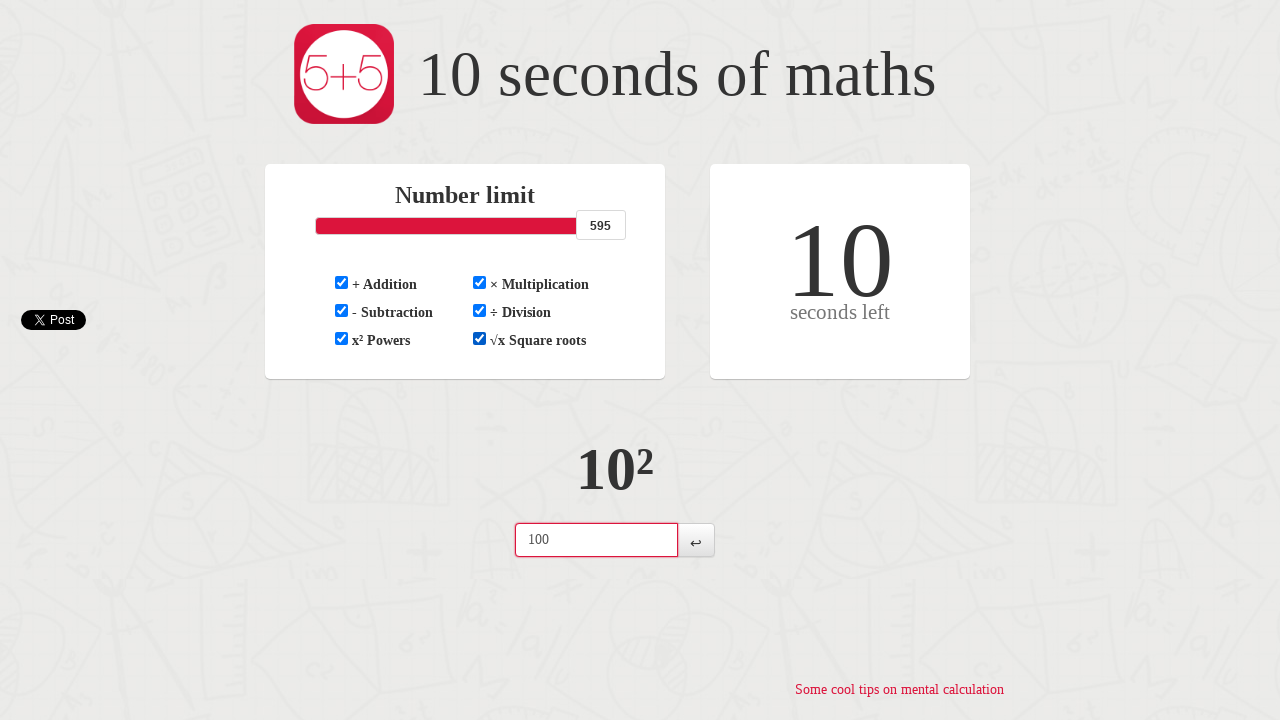

Located question element
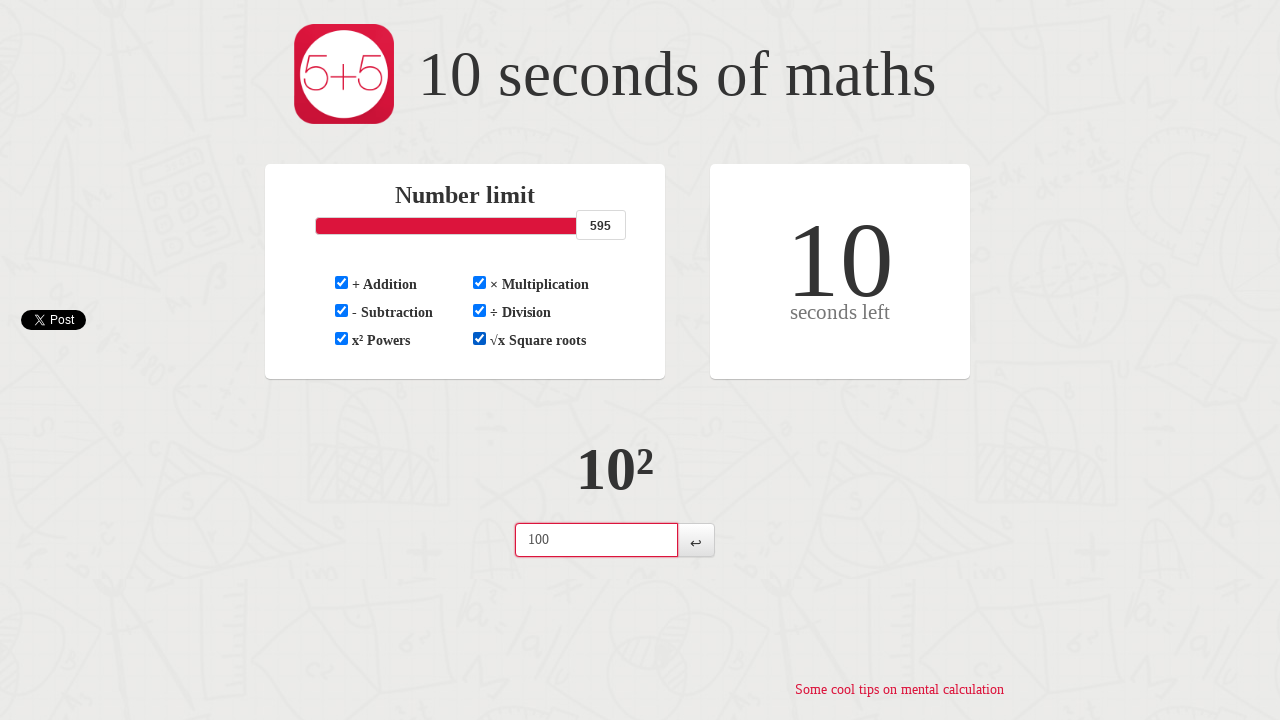

Retrieved question text: 10²
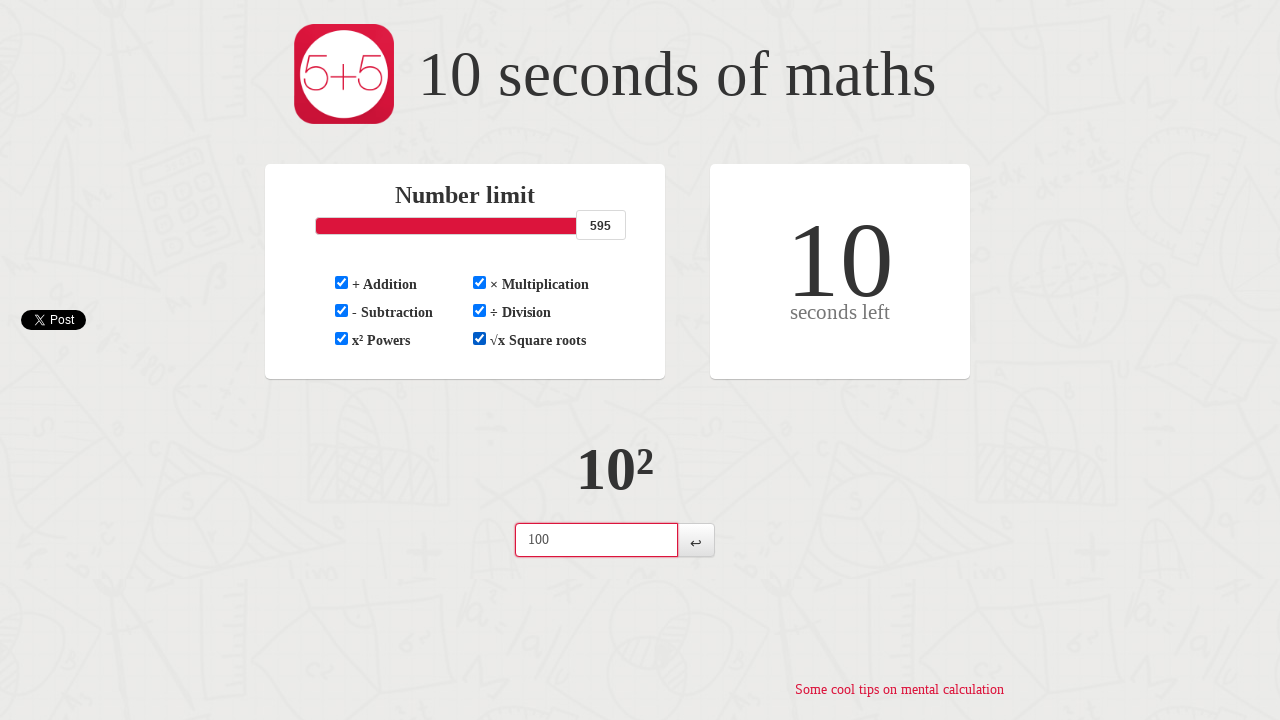

Parsed and calculated answer: 100.0
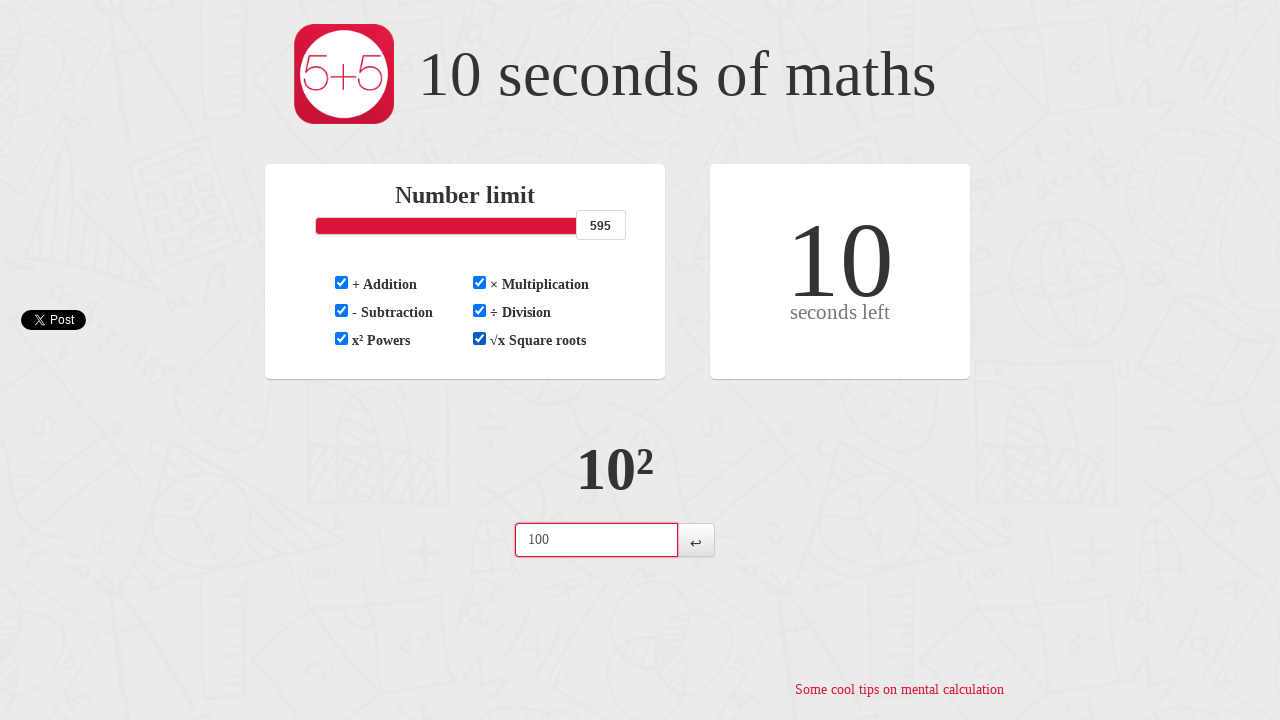

Located answer input field
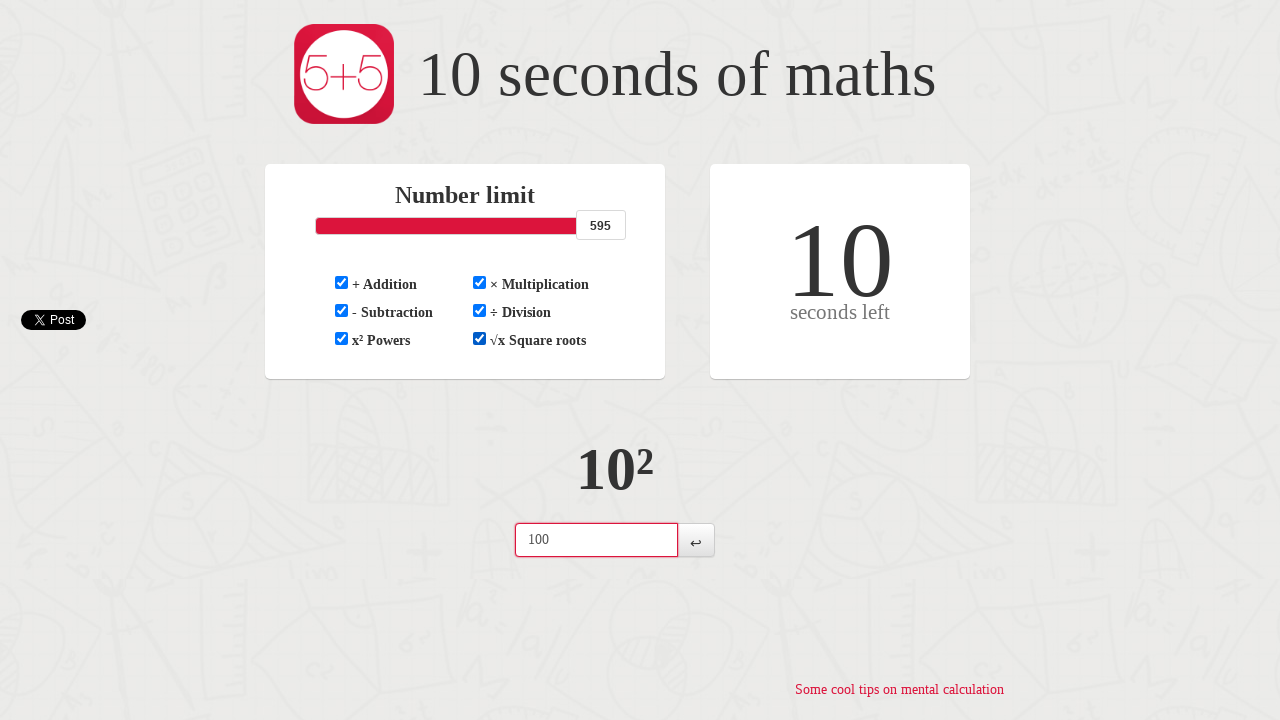

Entered answer '100' into answer field on input#question-answer
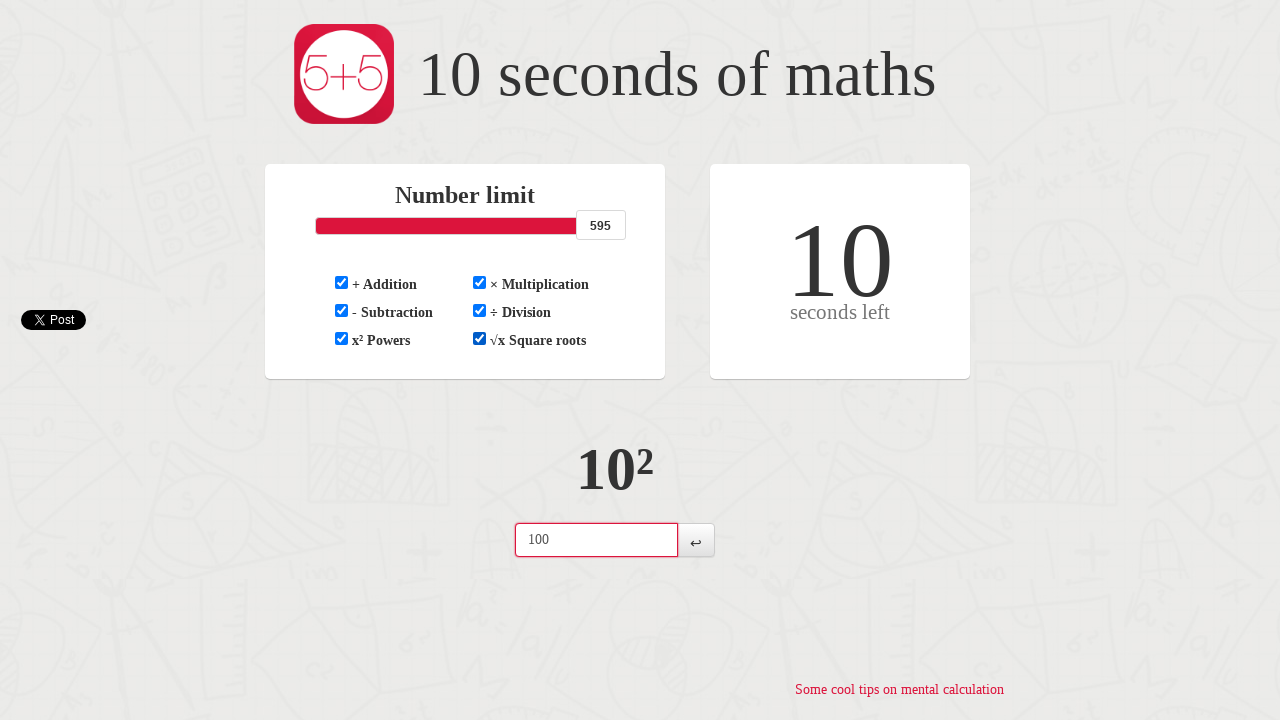

Checked if results are visible
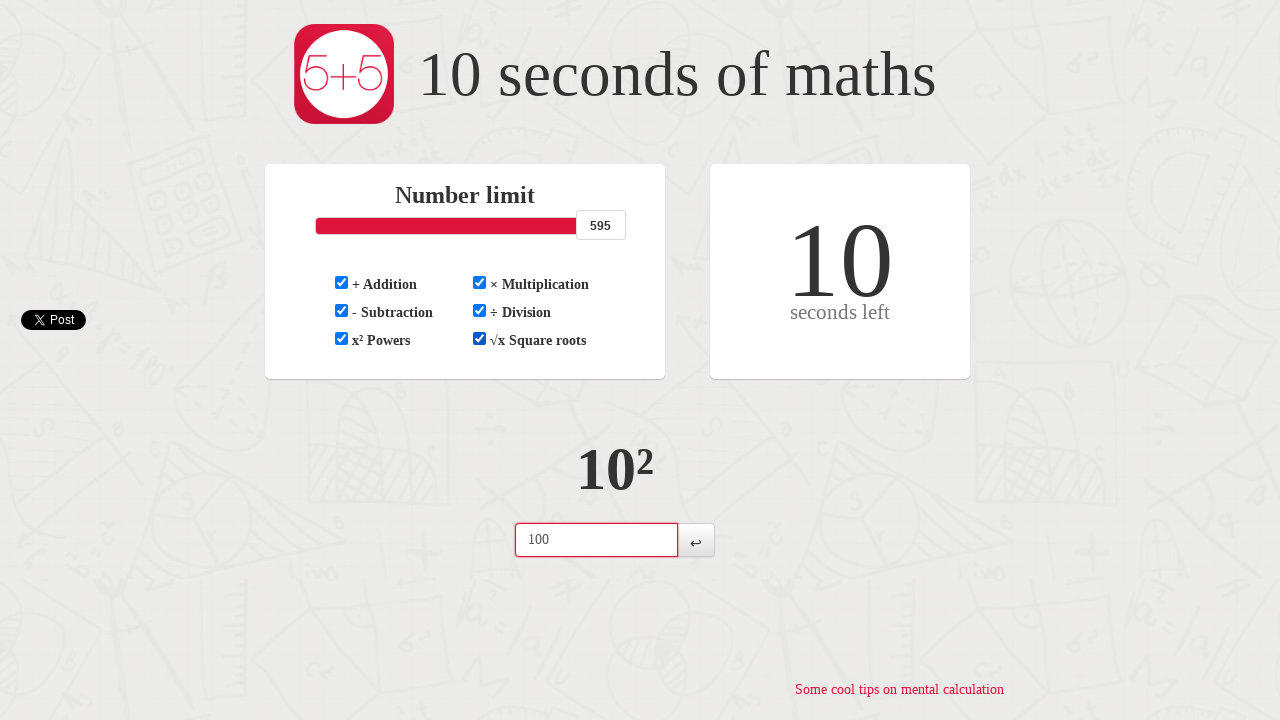

Located question element
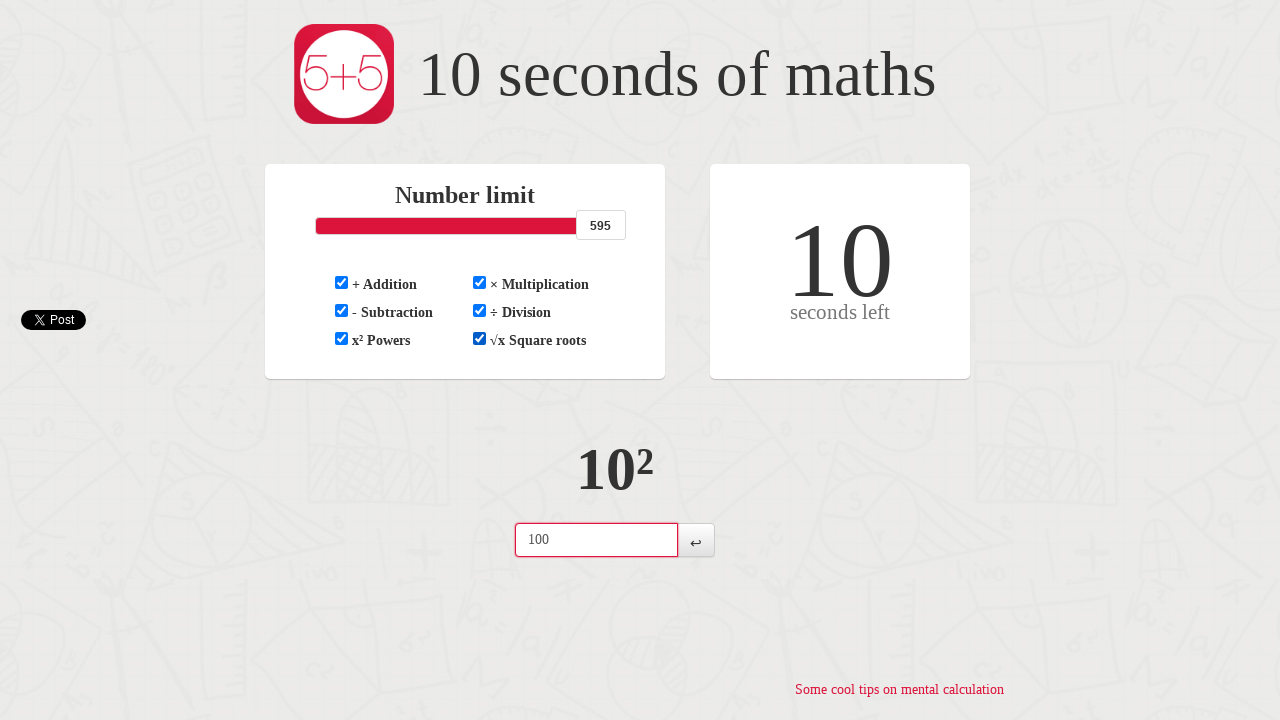

Retrieved question text: 10²
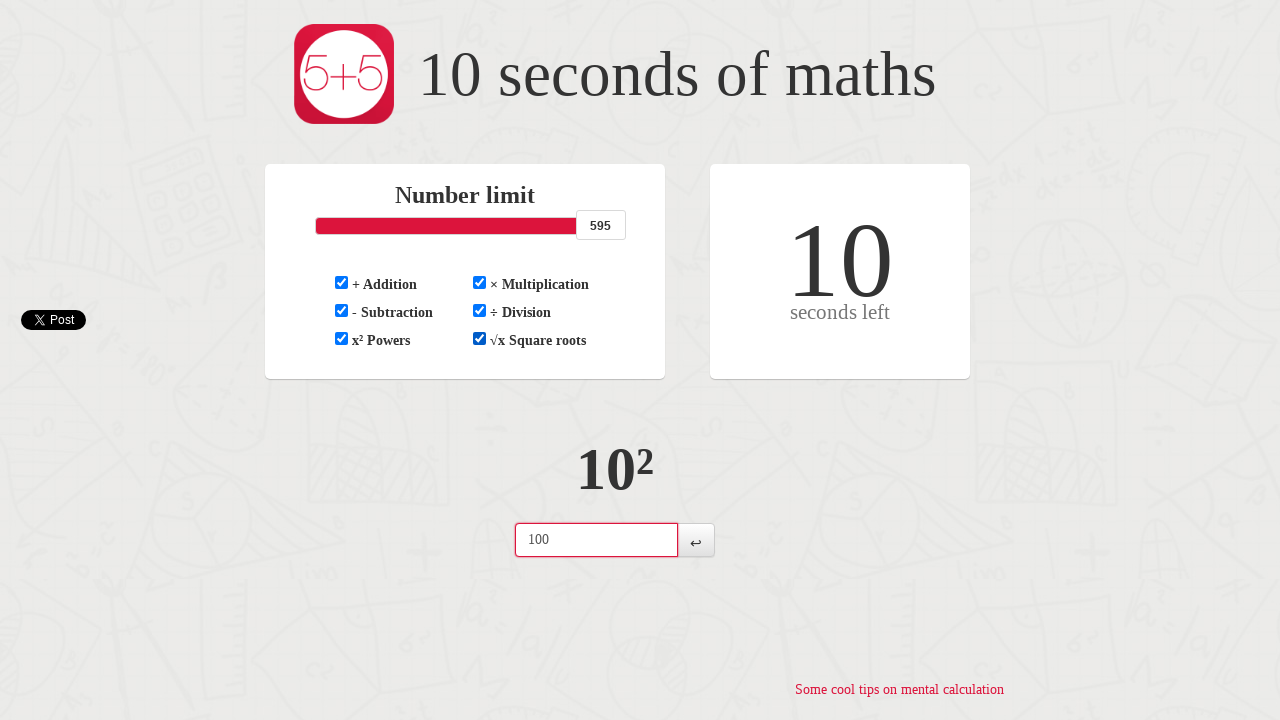

Parsed and calculated answer: 100.0
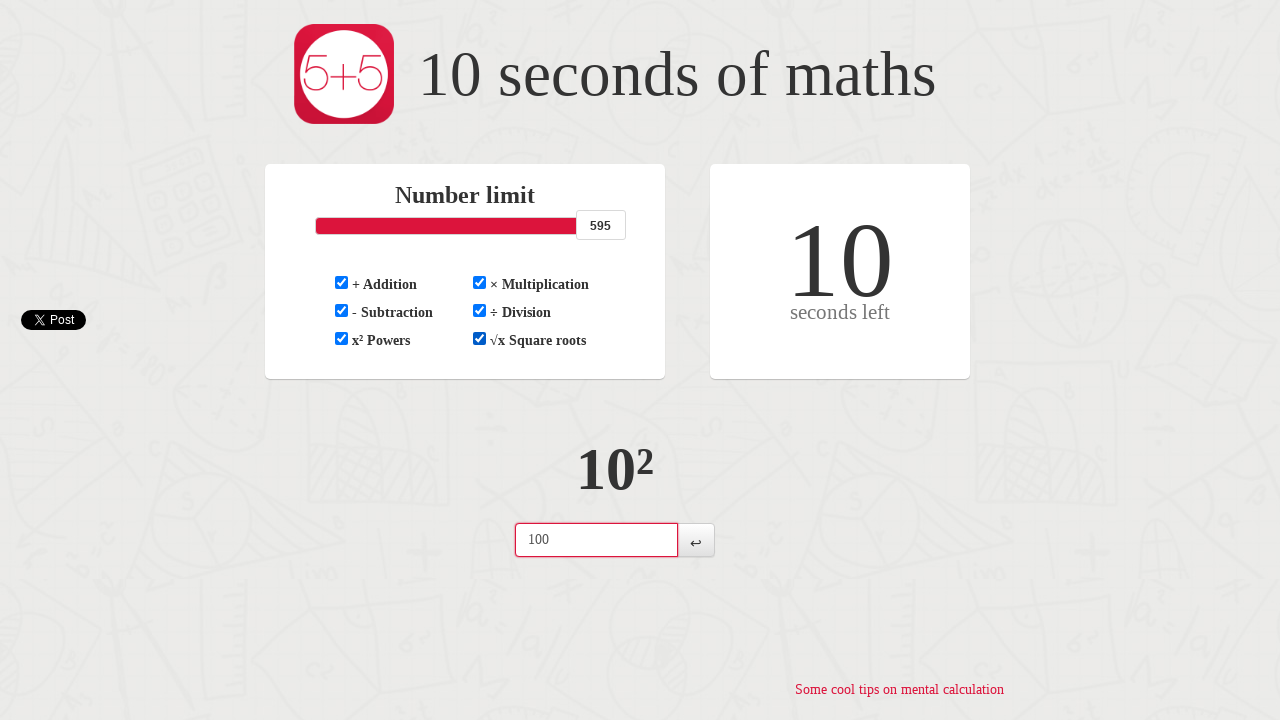

Located answer input field
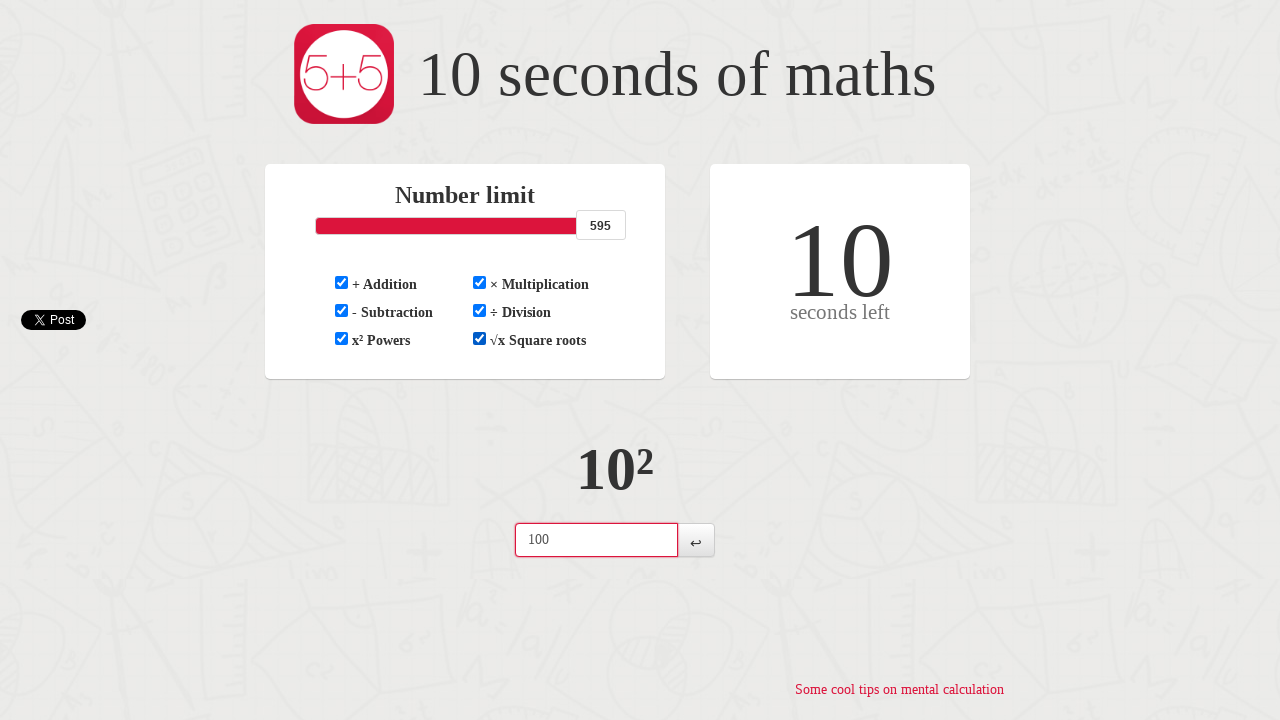

Entered answer '100' into answer field on input#question-answer
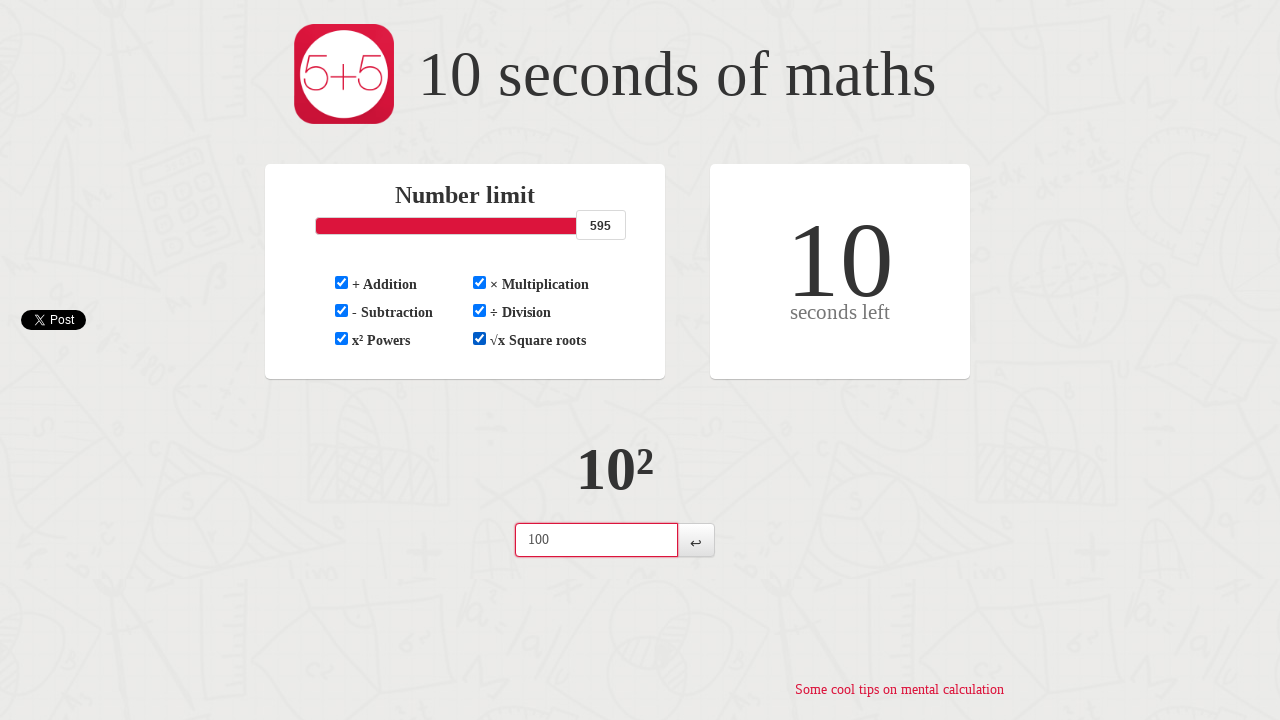

Checked if results are visible
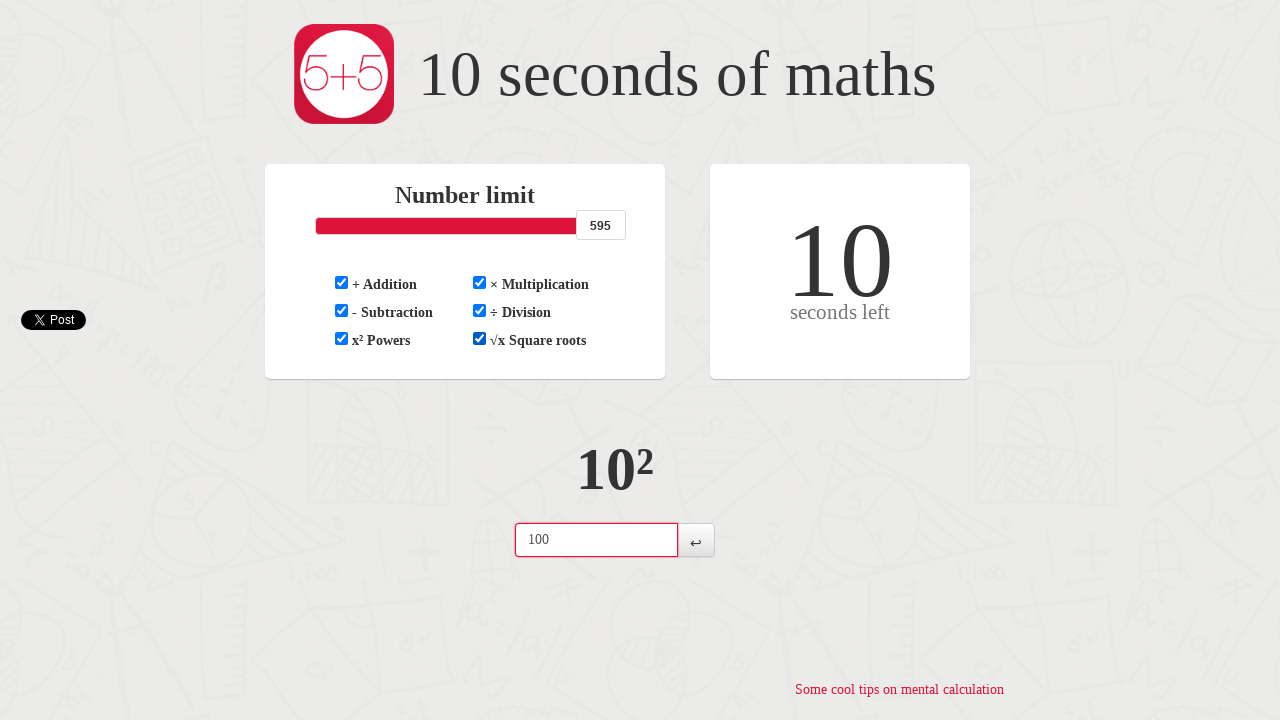

Located question element
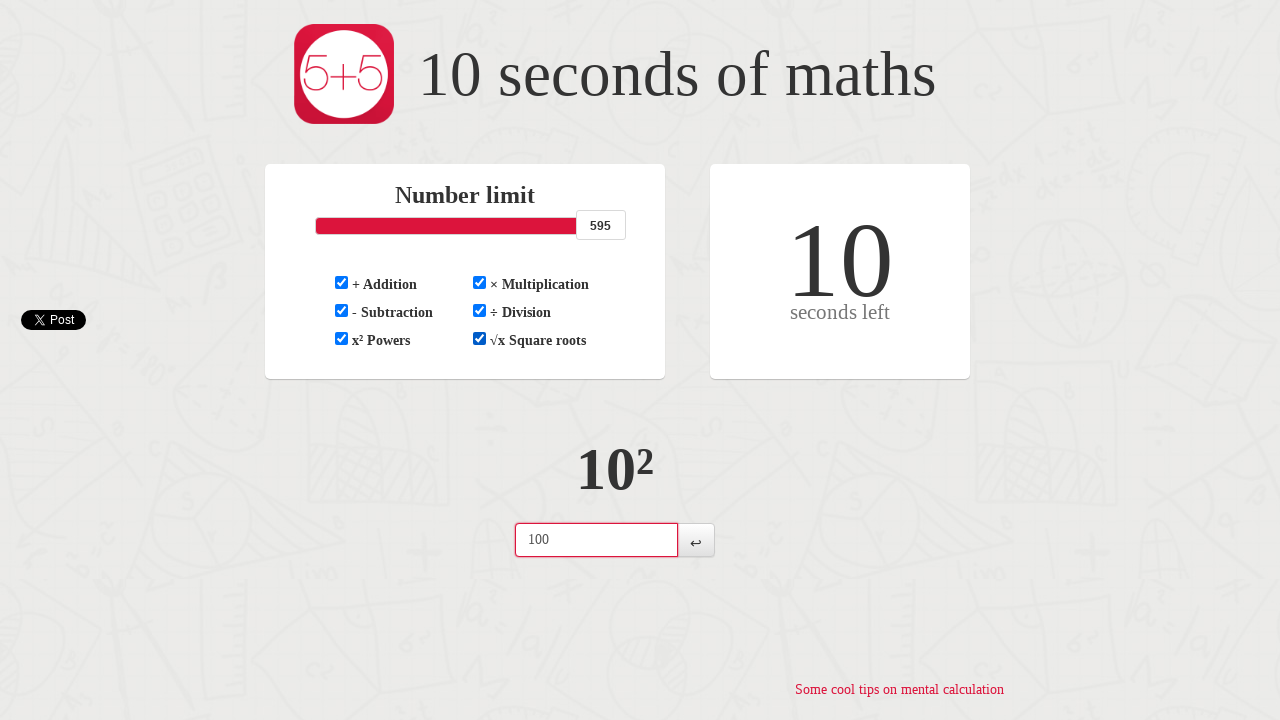

Retrieved question text: 10²
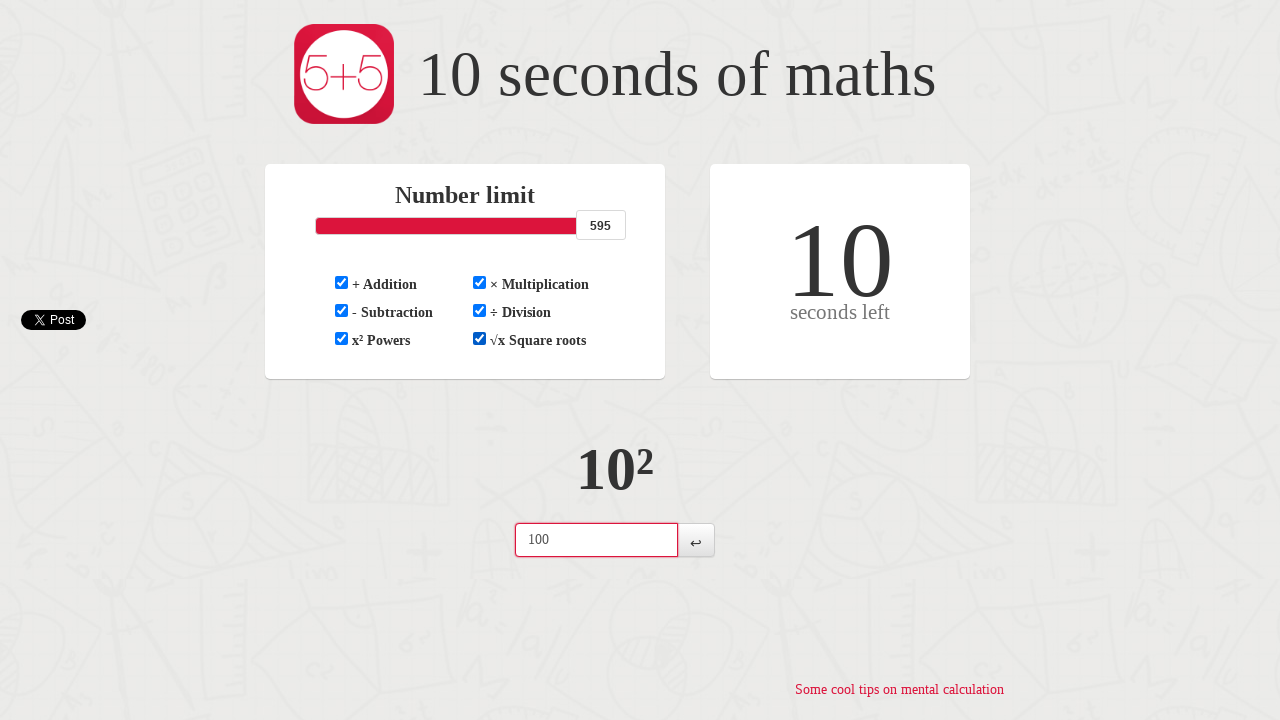

Parsed and calculated answer: 100.0
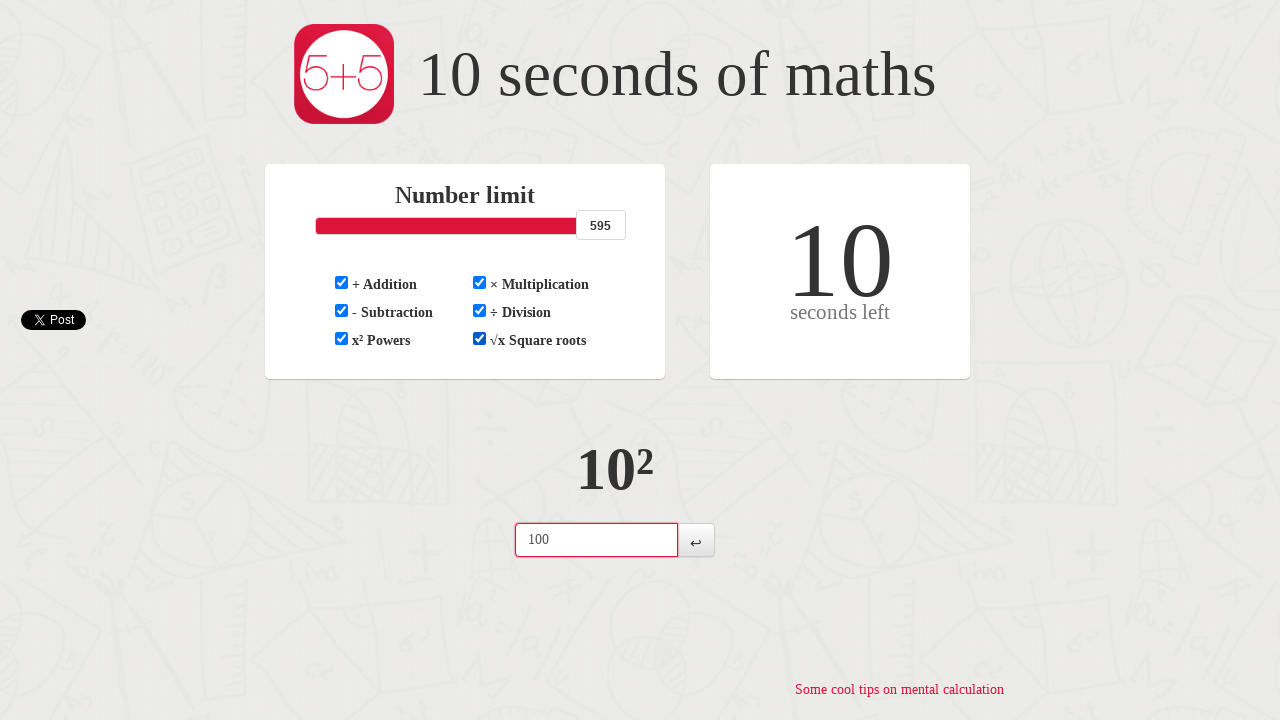

Located answer input field
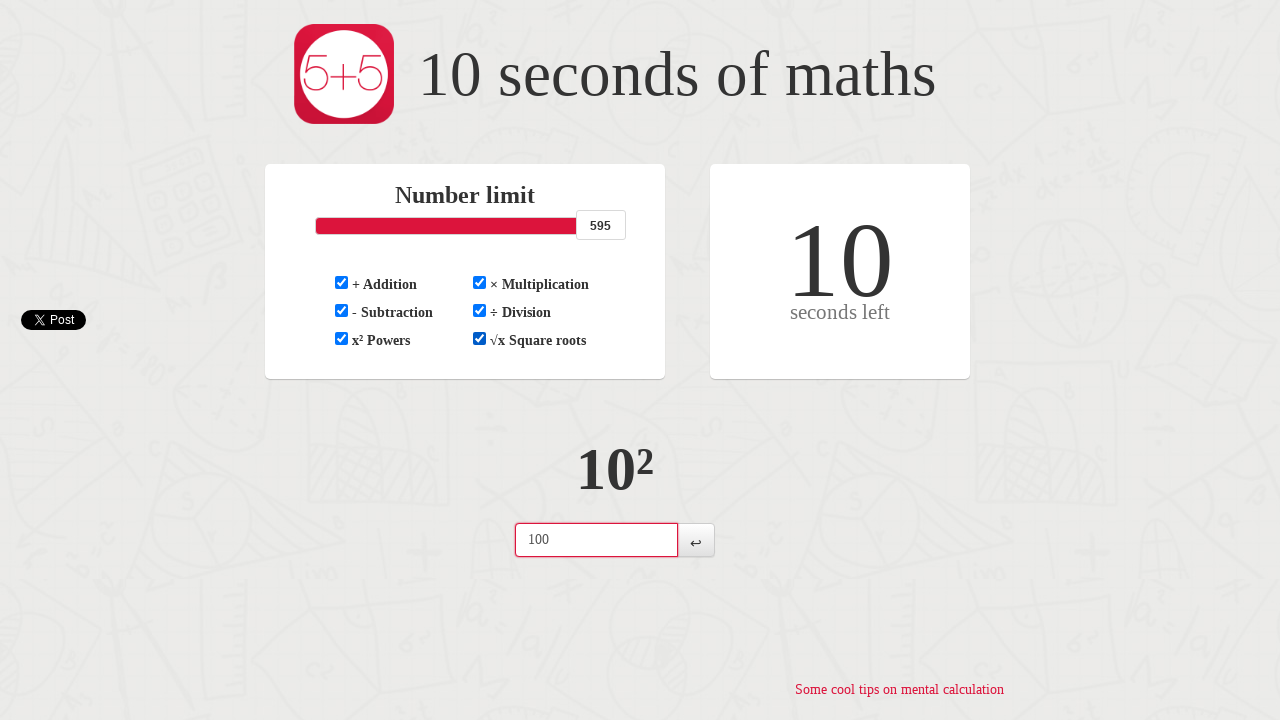

Entered answer '100' into answer field on input#question-answer
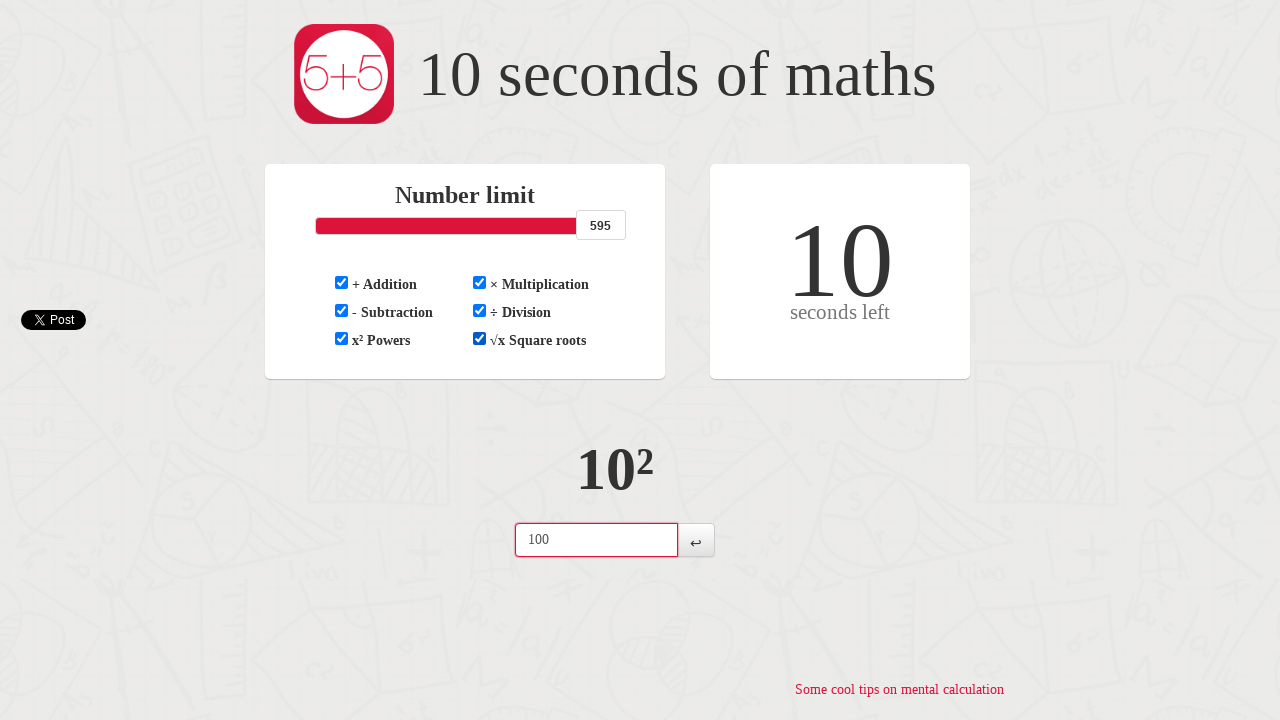

Checked if results are visible
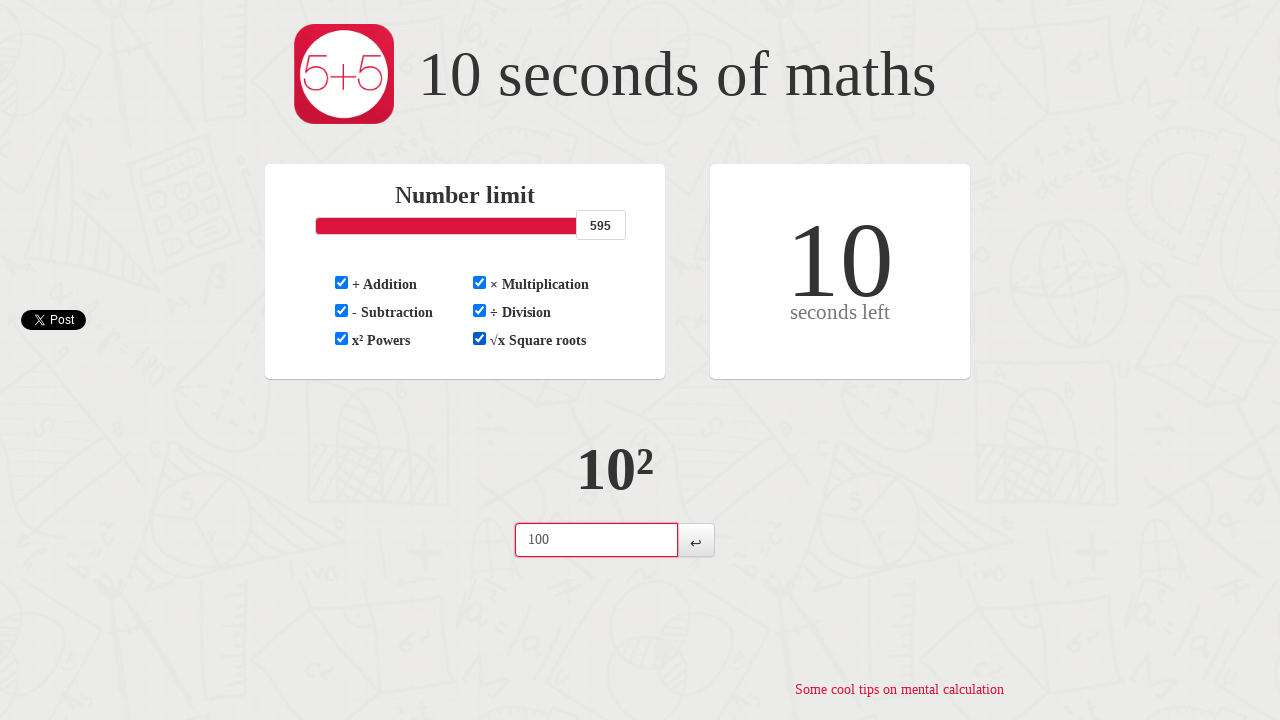

Located question element
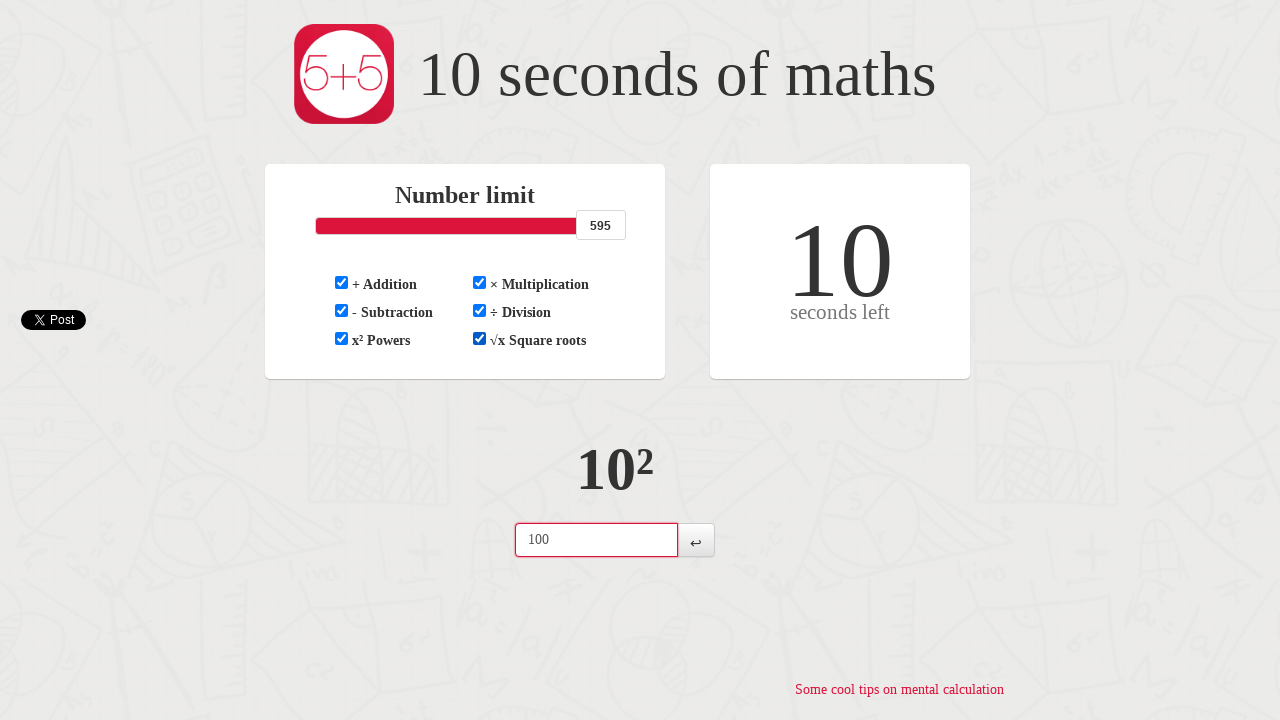

Retrieved question text: 10²
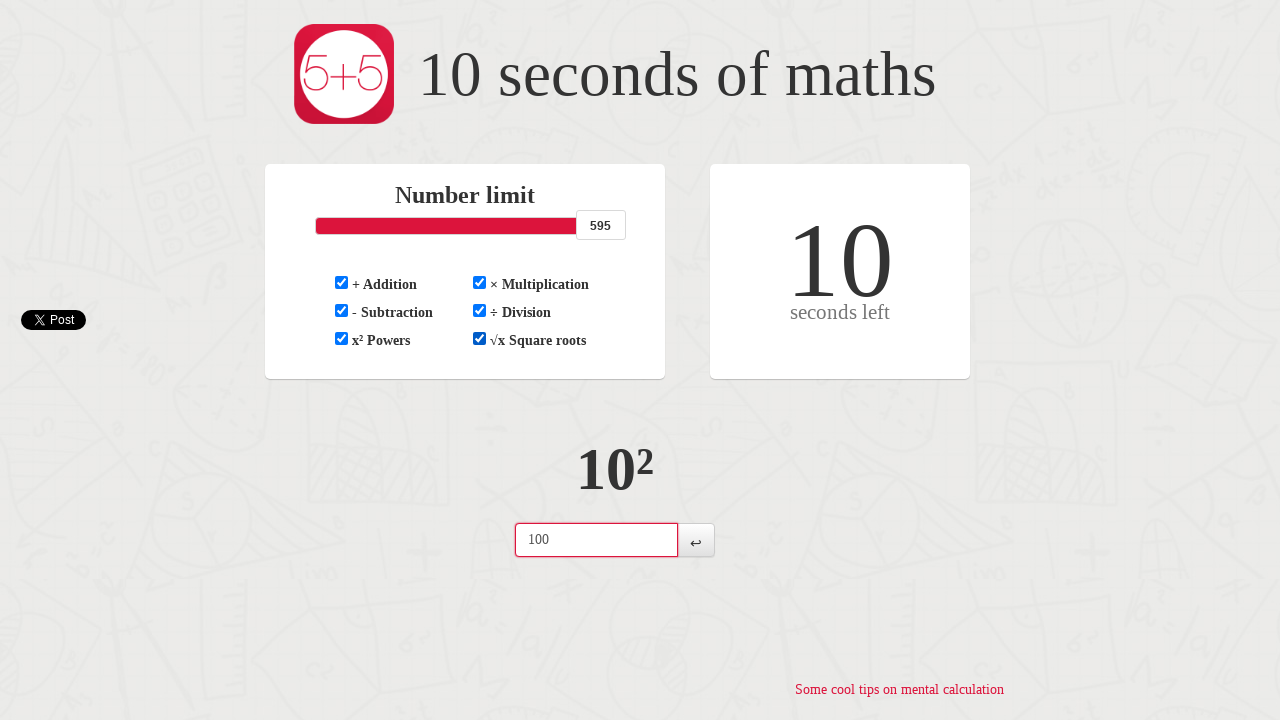

Parsed and calculated answer: 100.0
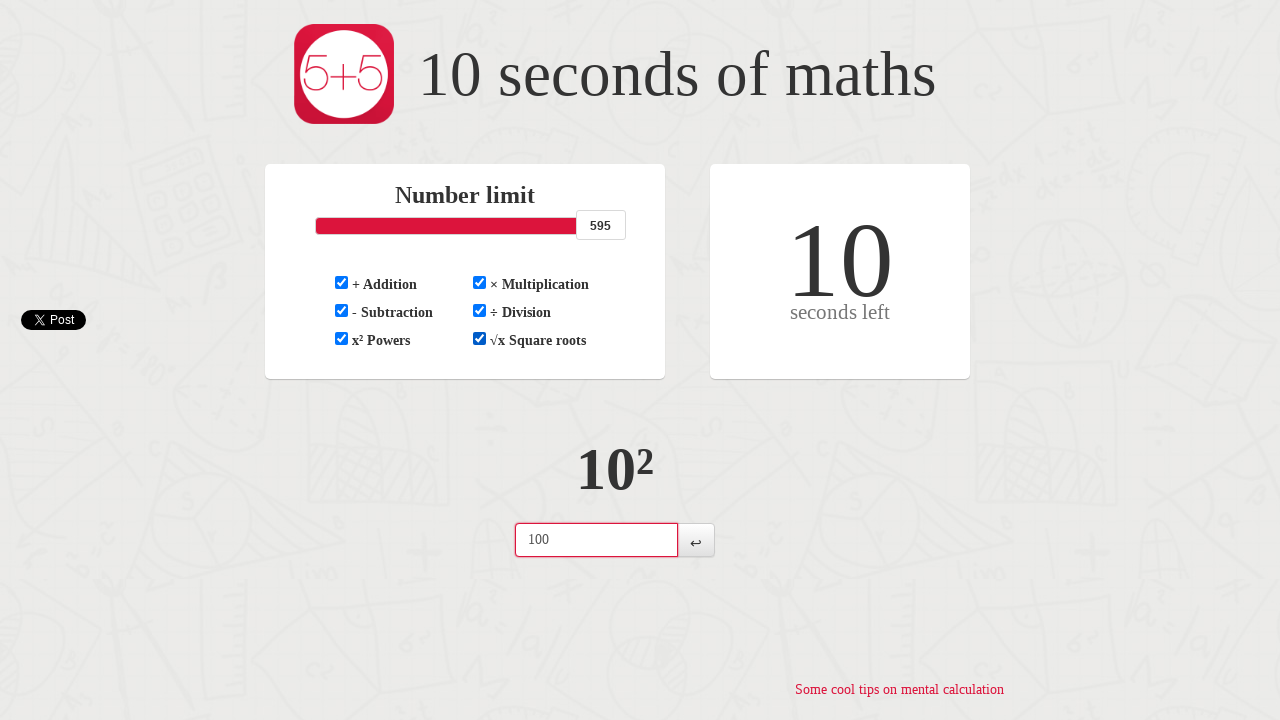

Located answer input field
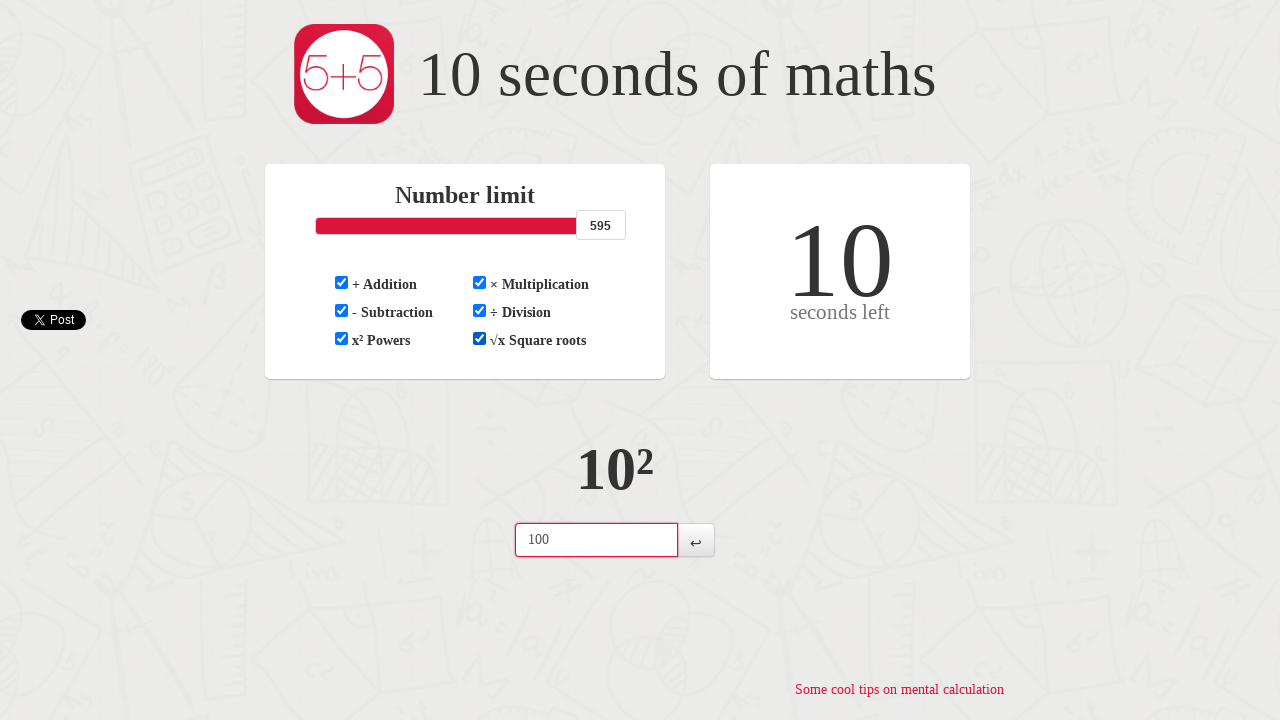

Entered answer '100' into answer field on input#question-answer
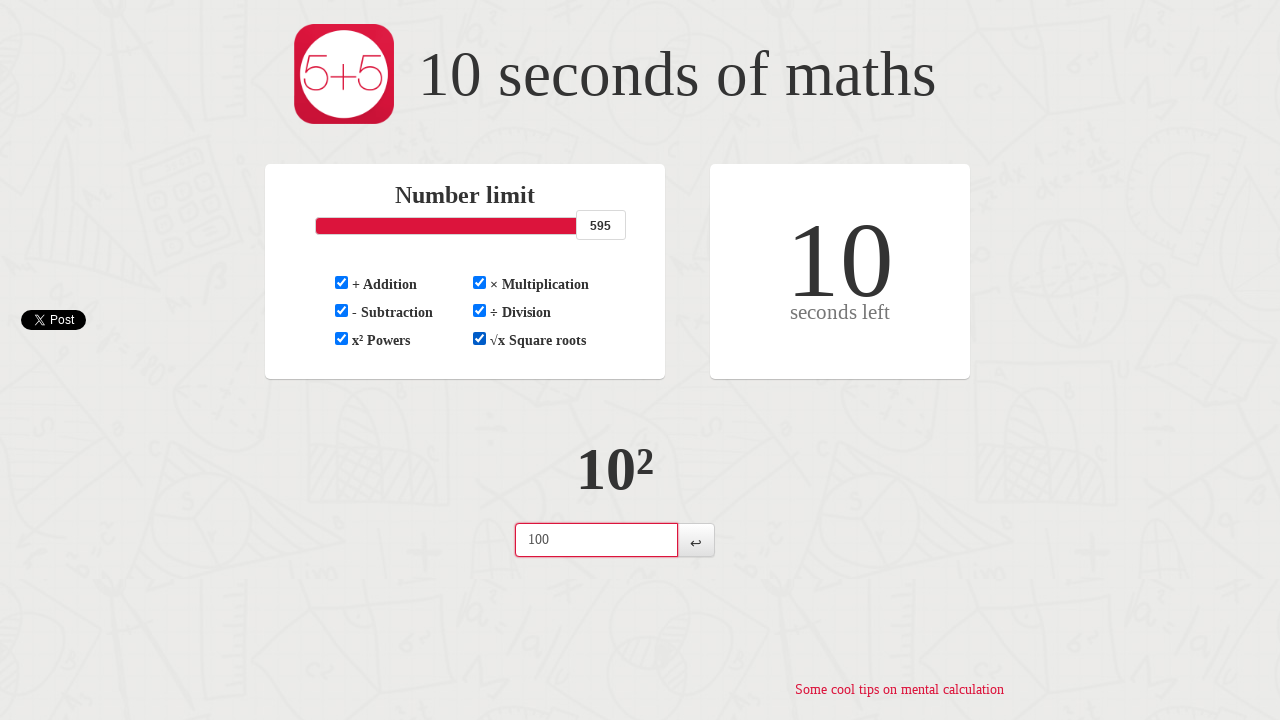

Checked if results are visible
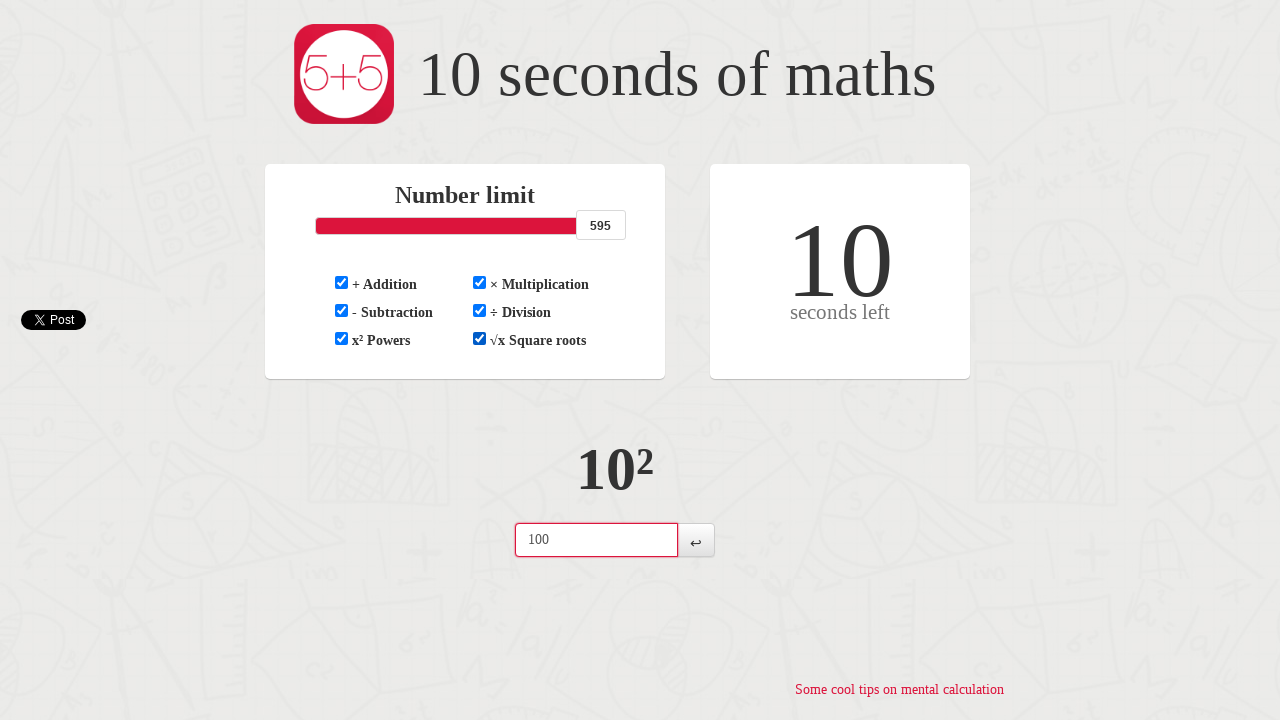

Located question element
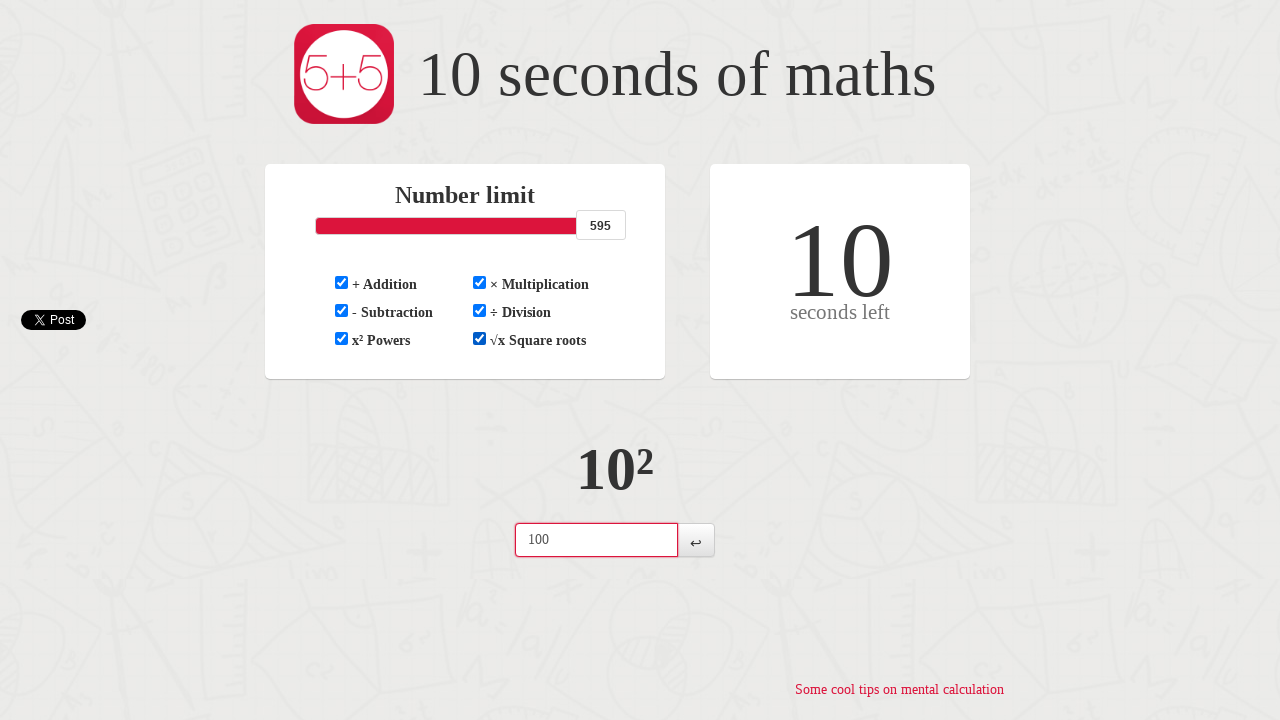

Retrieved question text: 10²
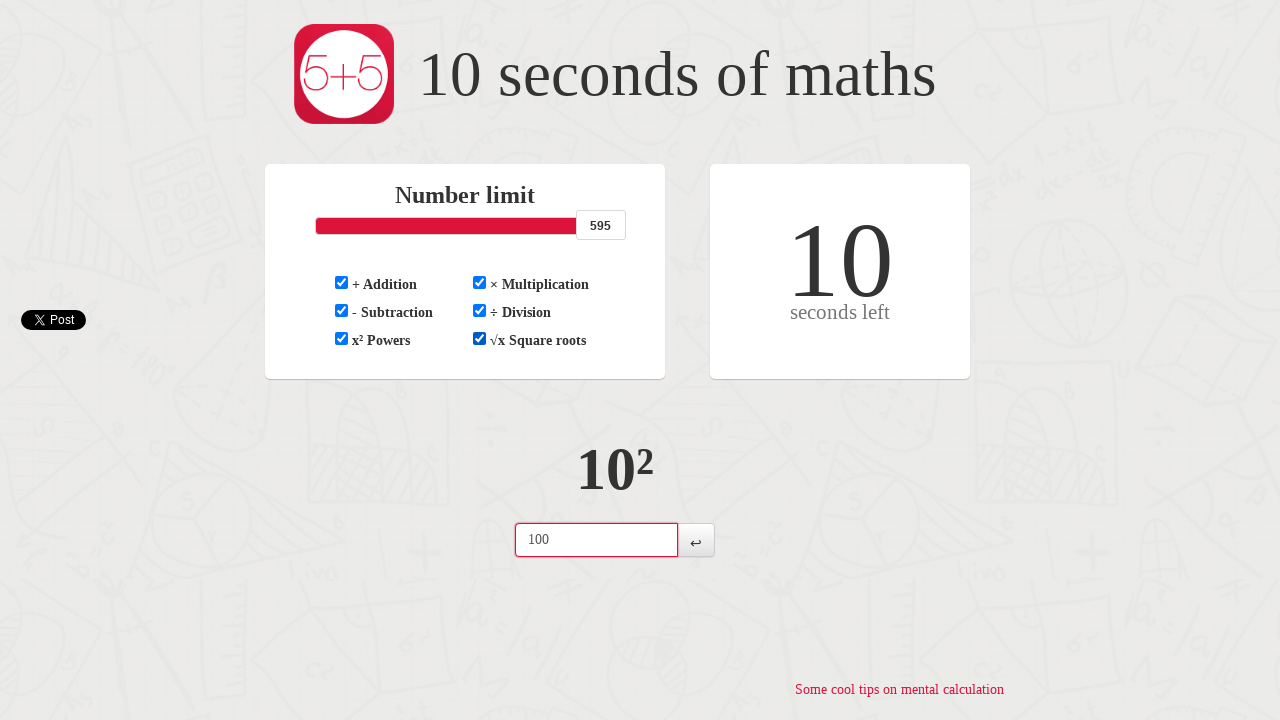

Parsed and calculated answer: 100.0
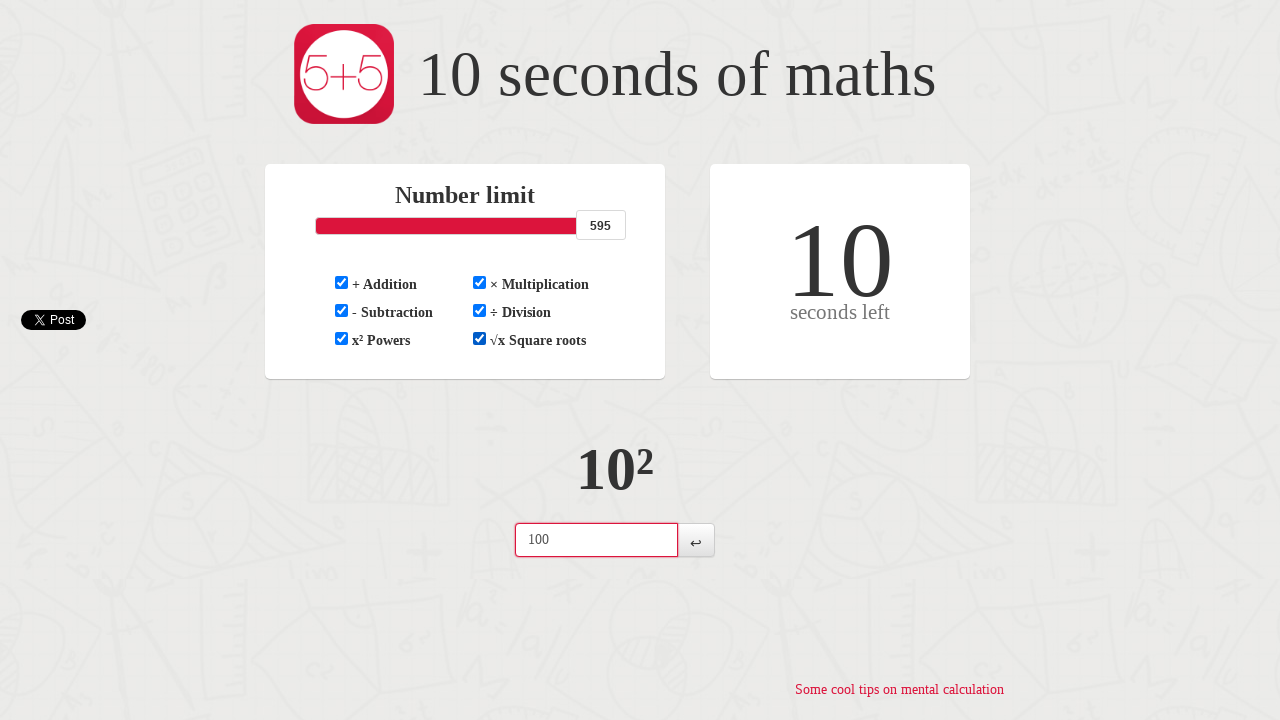

Located answer input field
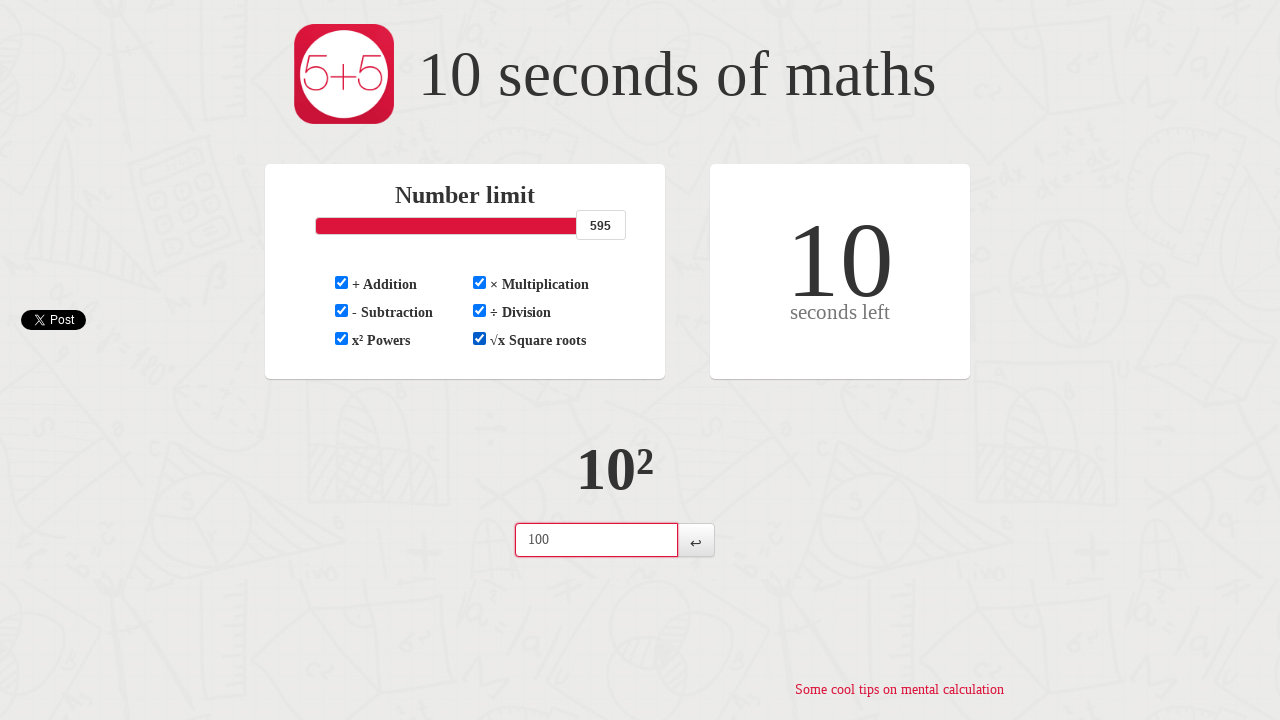

Entered answer '100' into answer field on input#question-answer
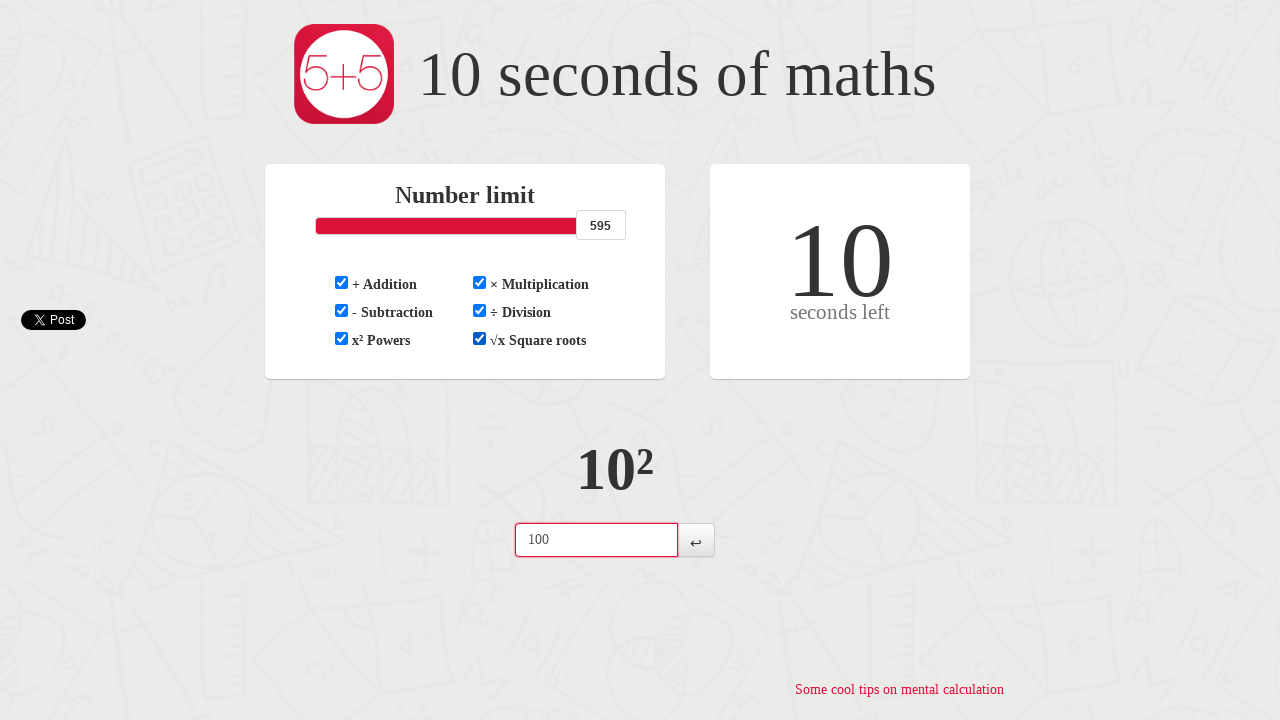

Checked if results are visible
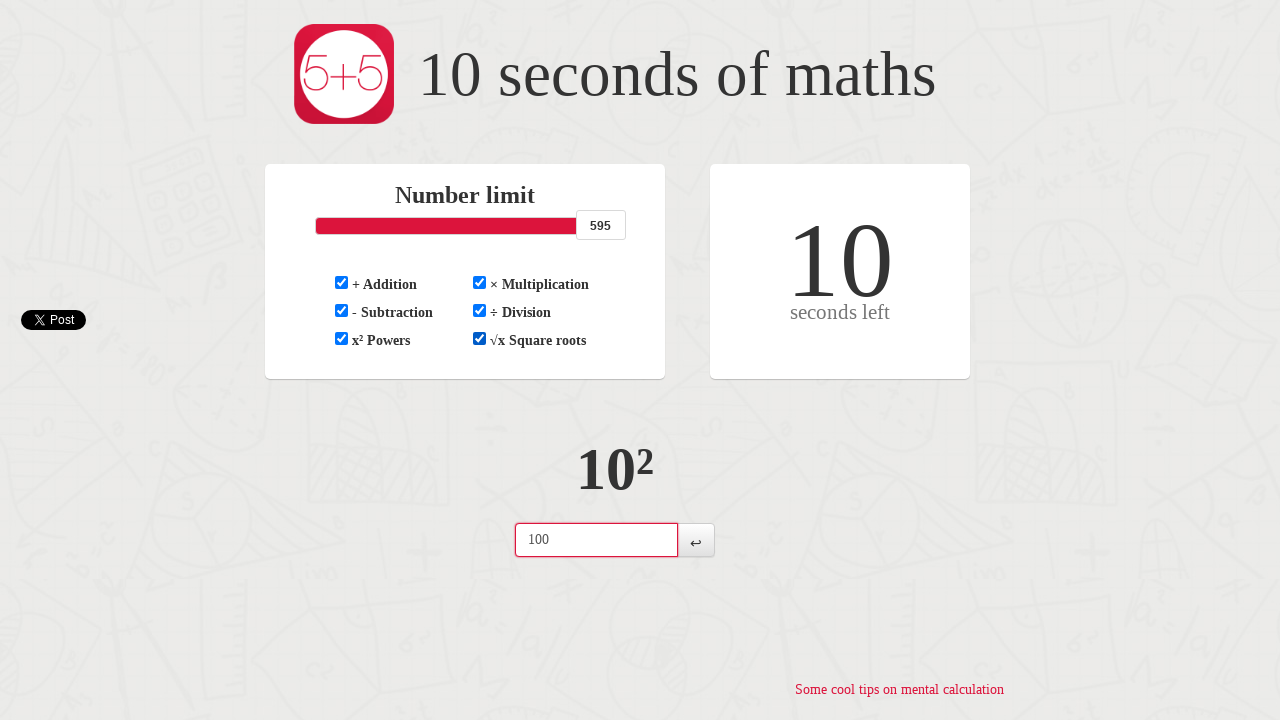

Located question element
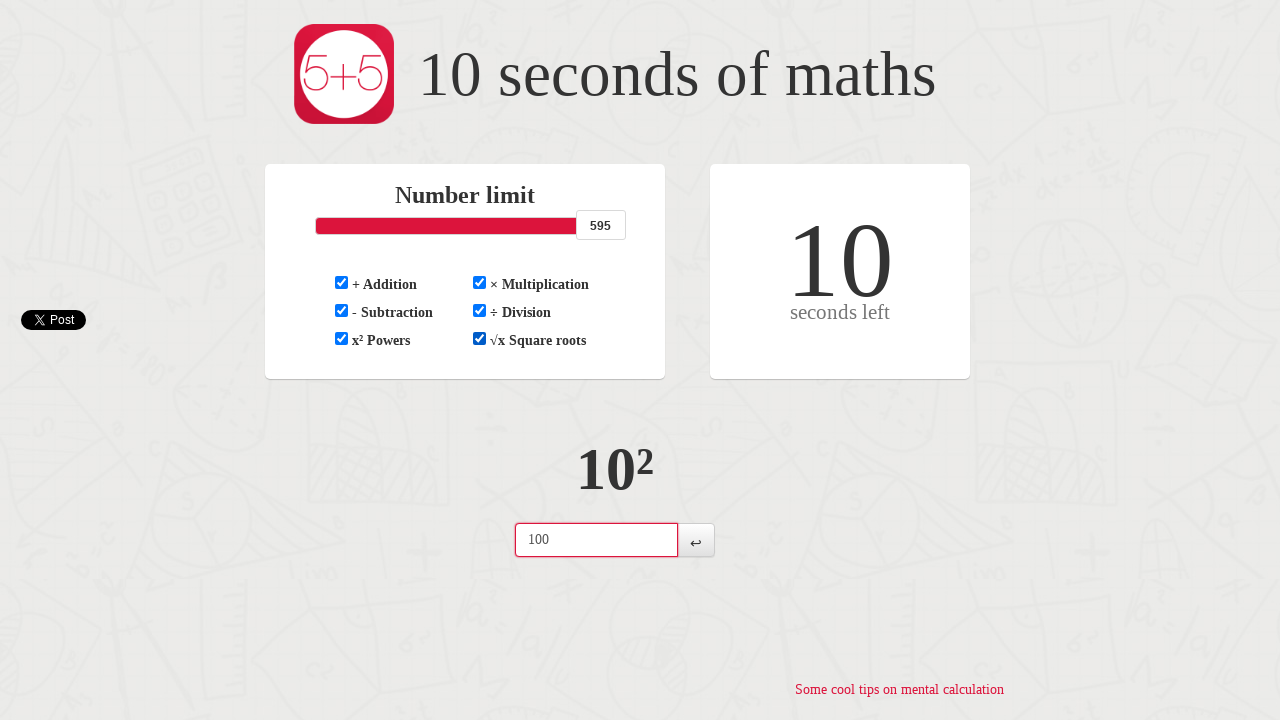

Retrieved question text: 10²
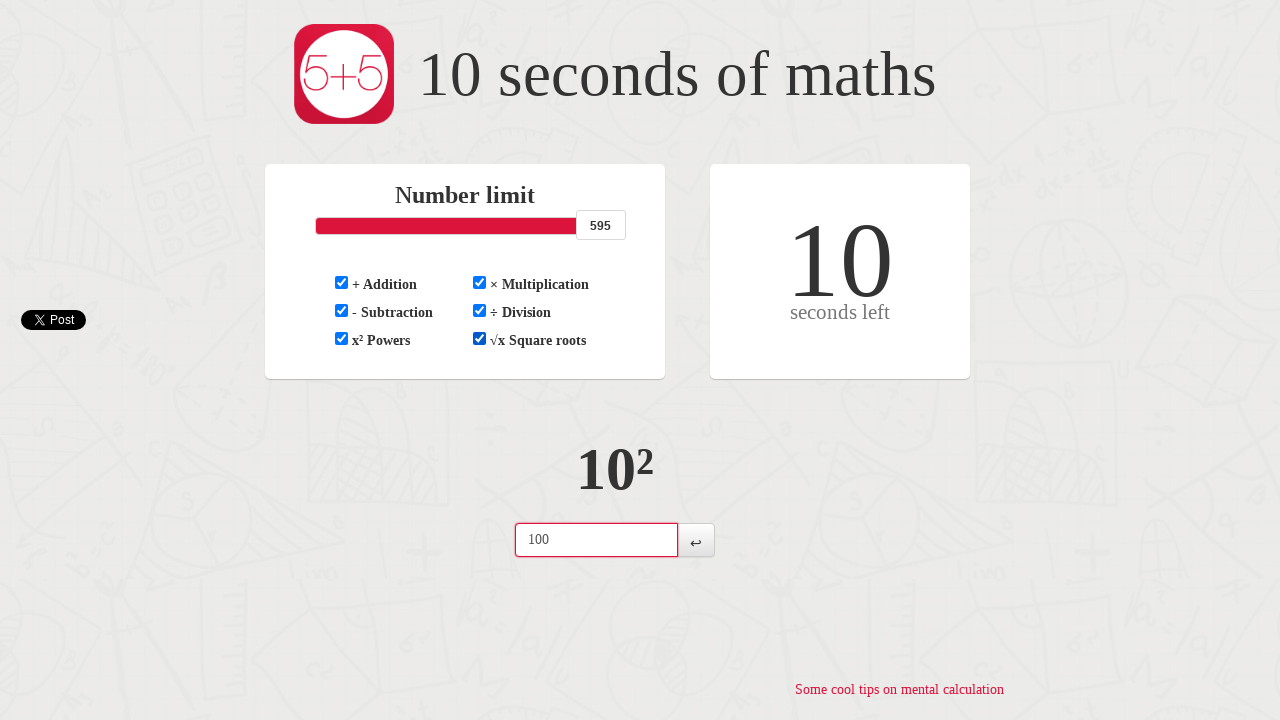

Parsed and calculated answer: 100.0
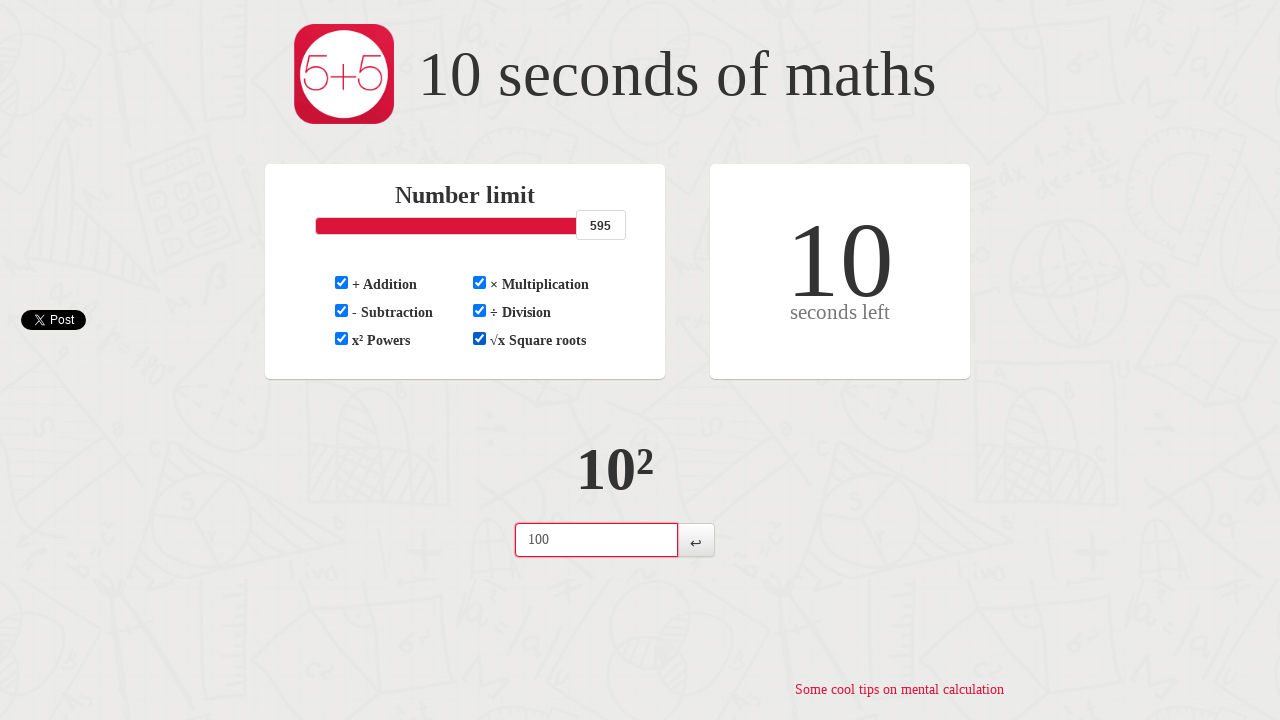

Located answer input field
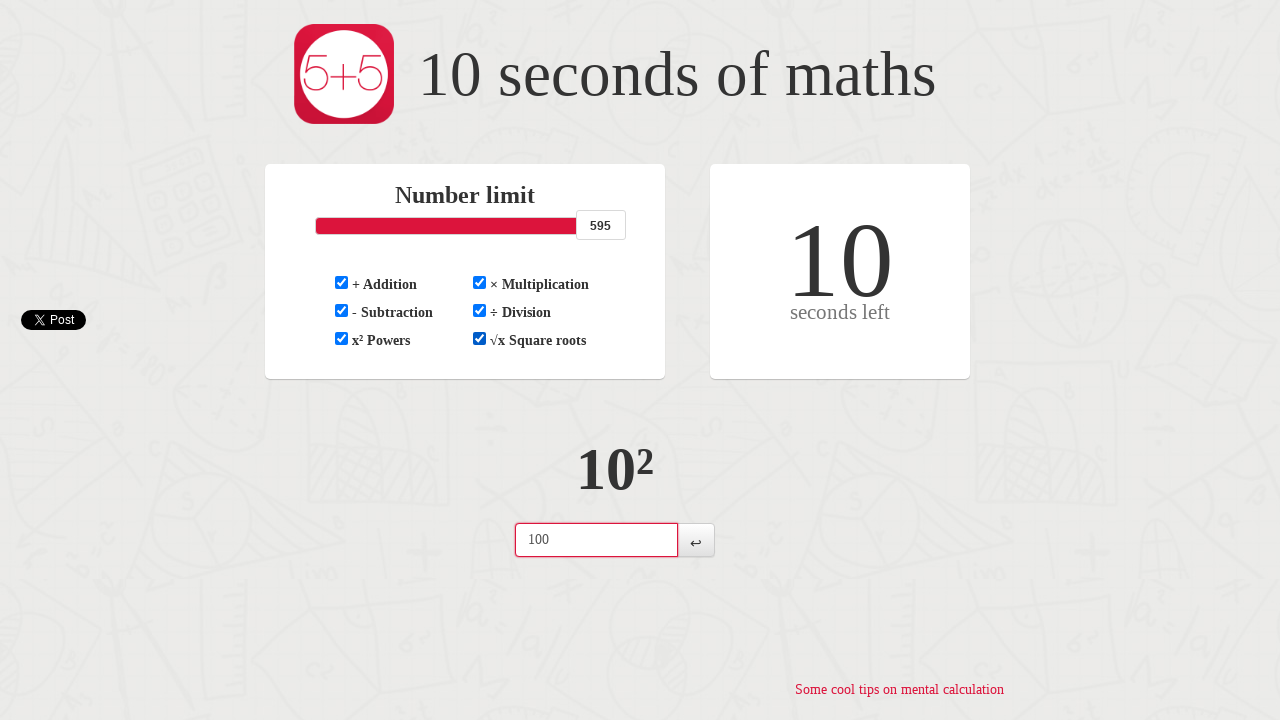

Entered answer '100' into answer field on input#question-answer
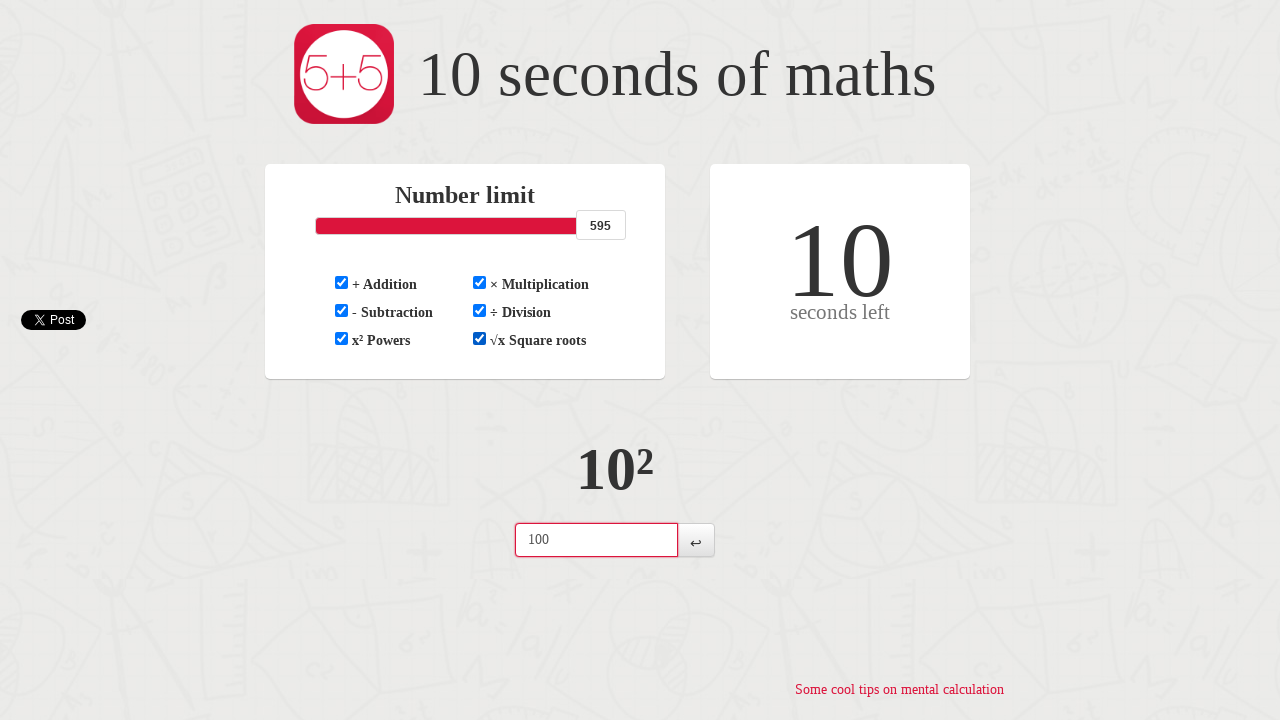

Checked if results are visible
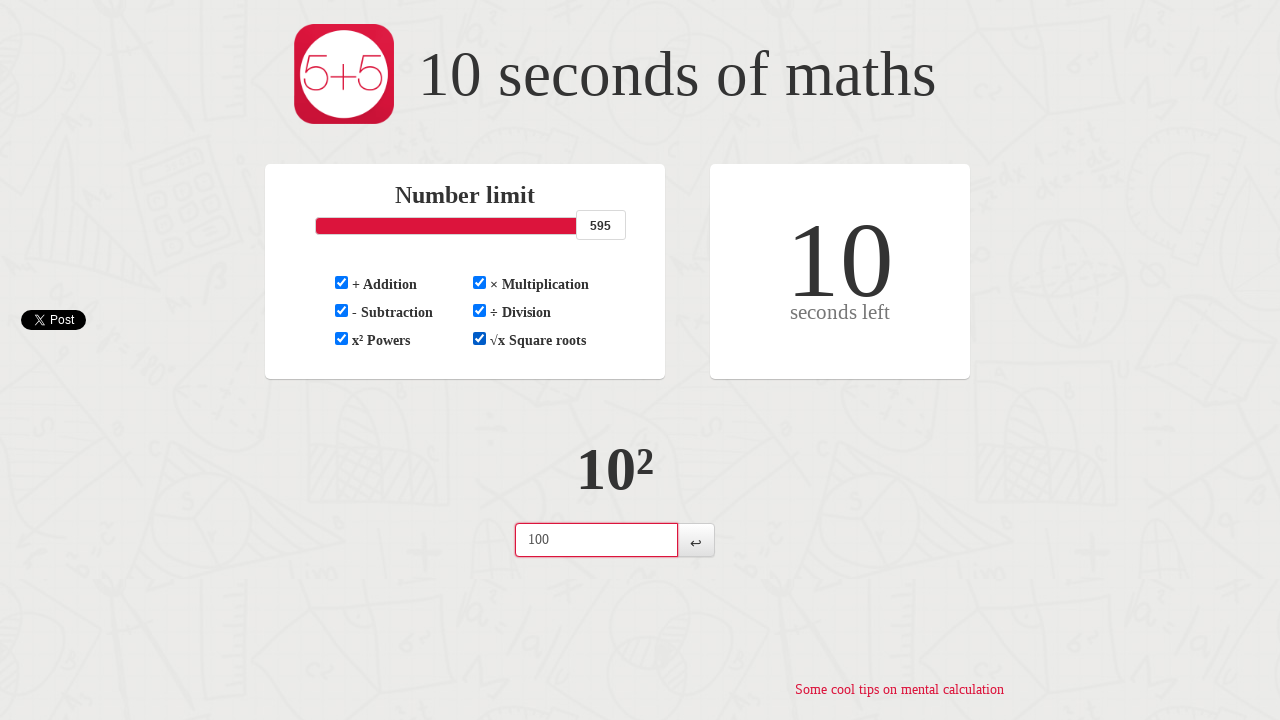

Located question element
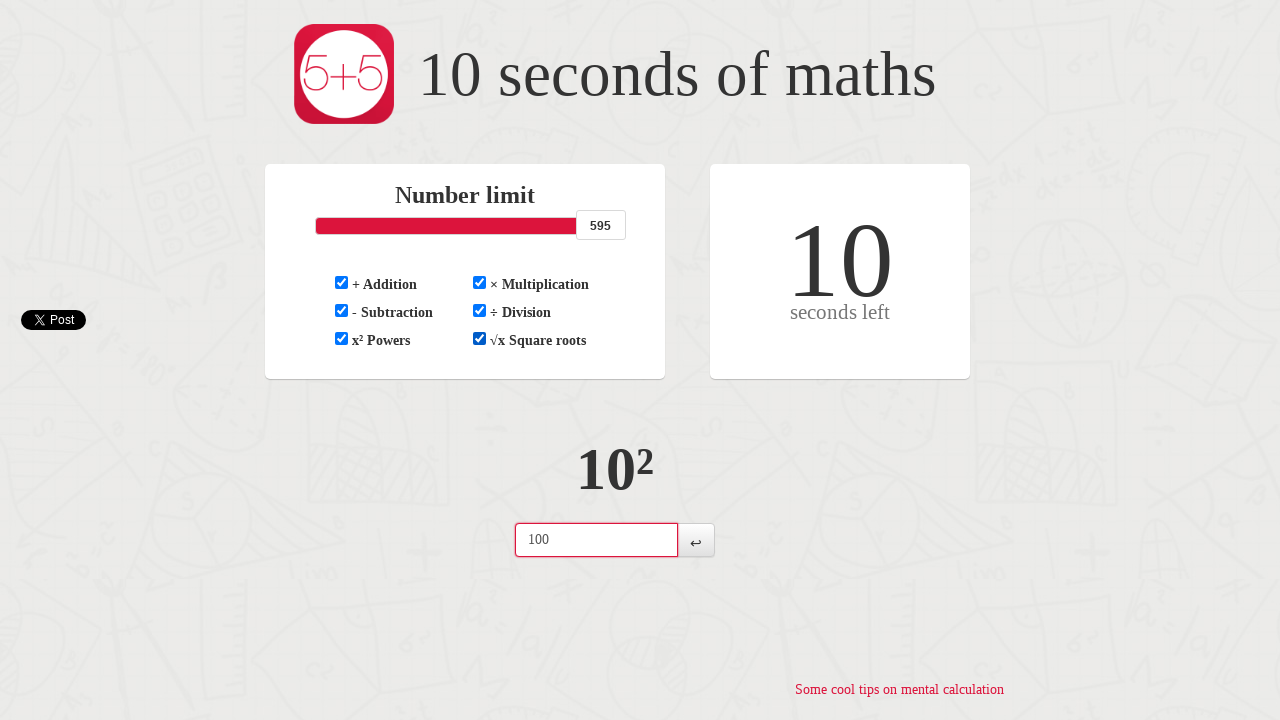

Retrieved question text: 10²
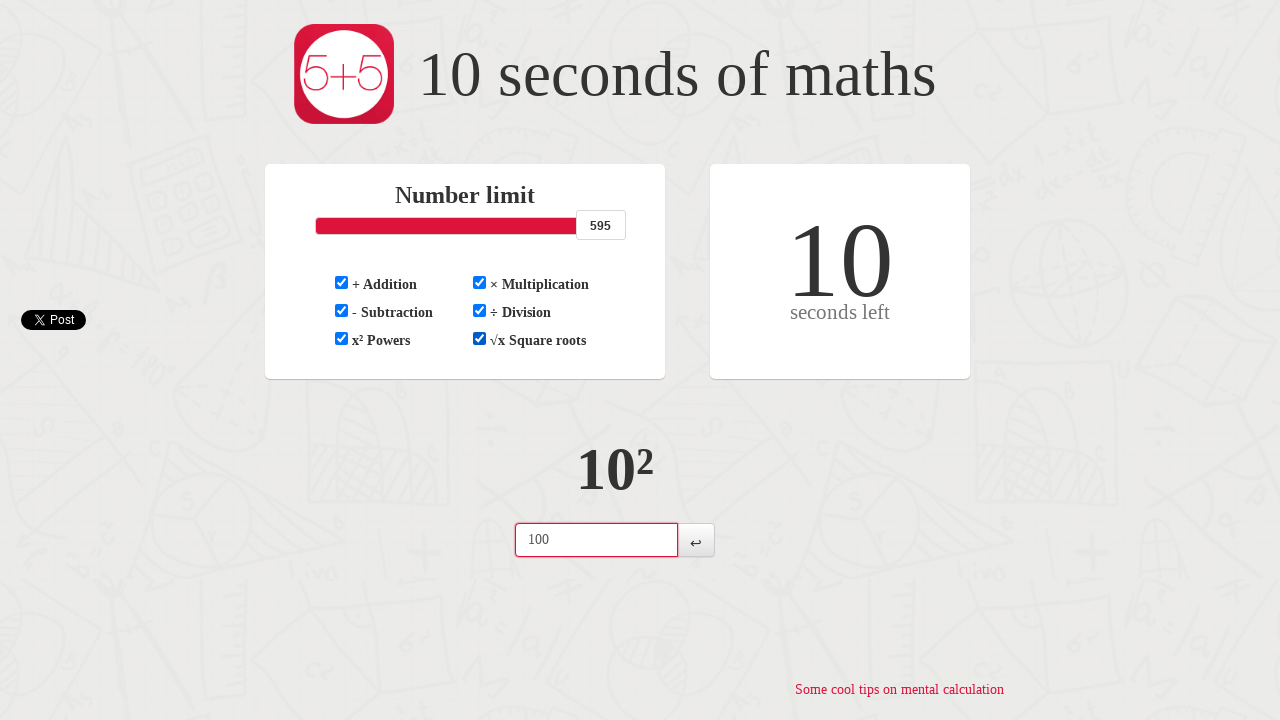

Parsed and calculated answer: 100.0
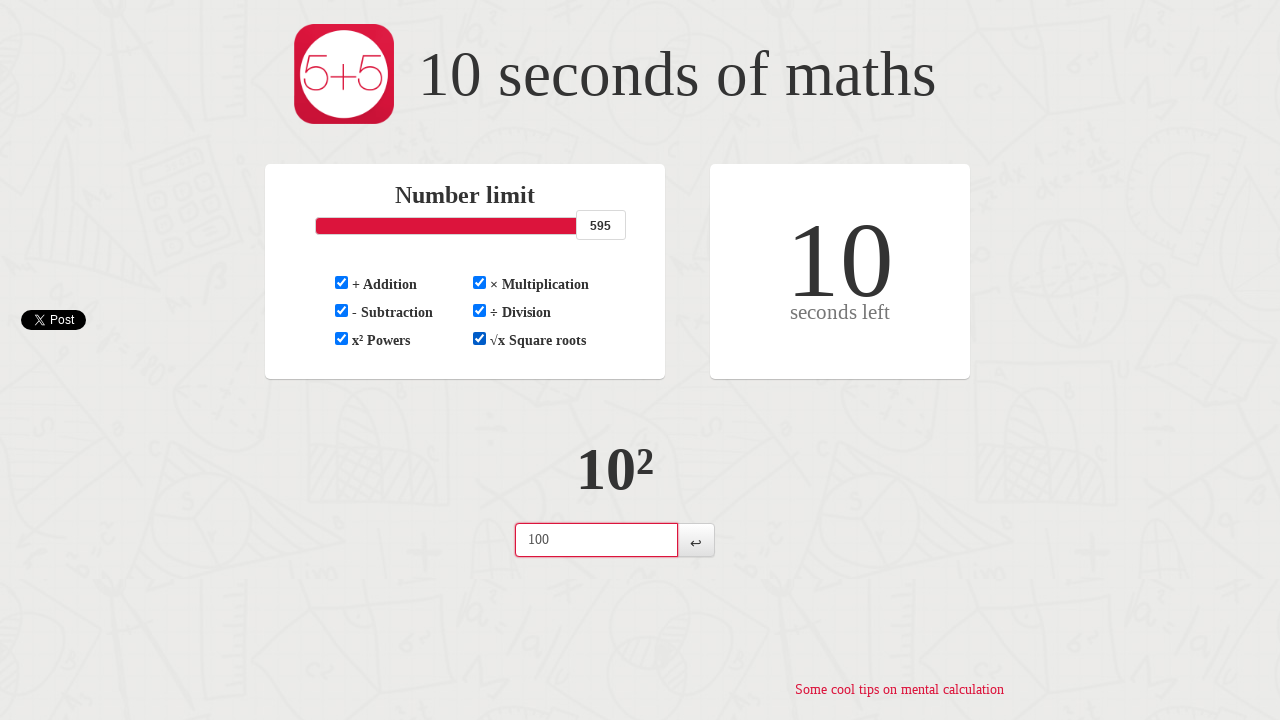

Located answer input field
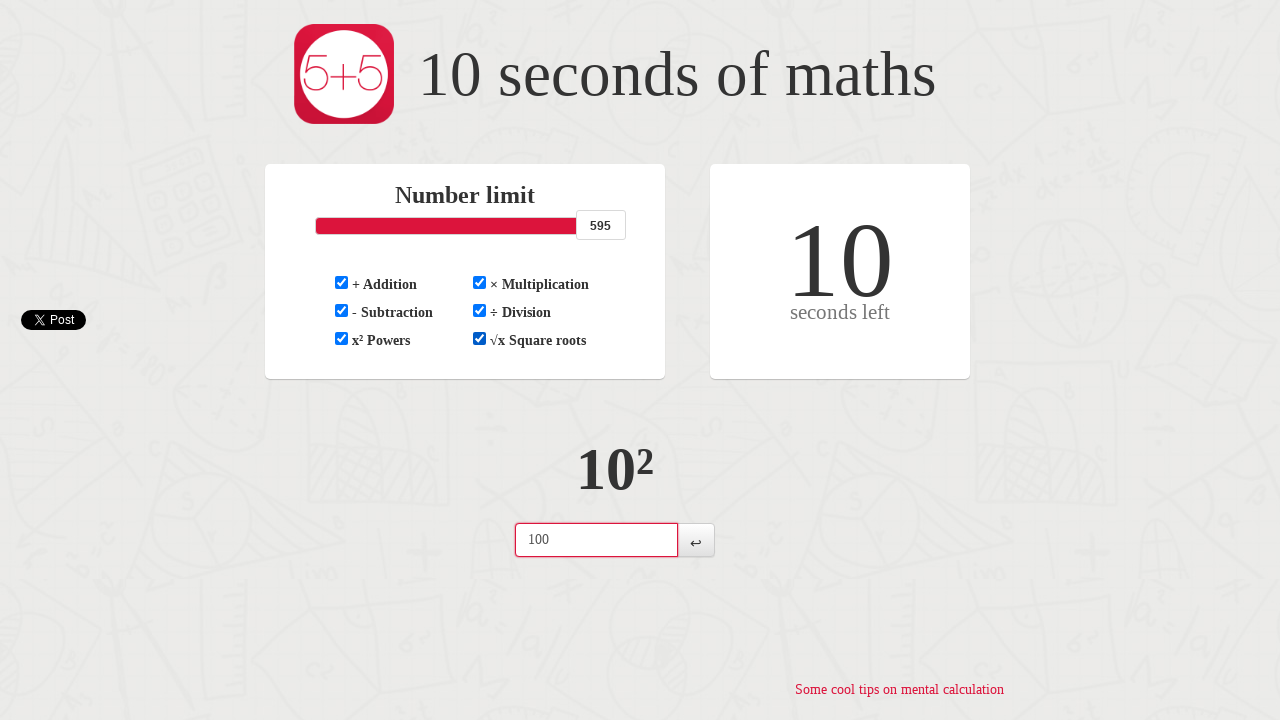

Entered answer '100' into answer field on input#question-answer
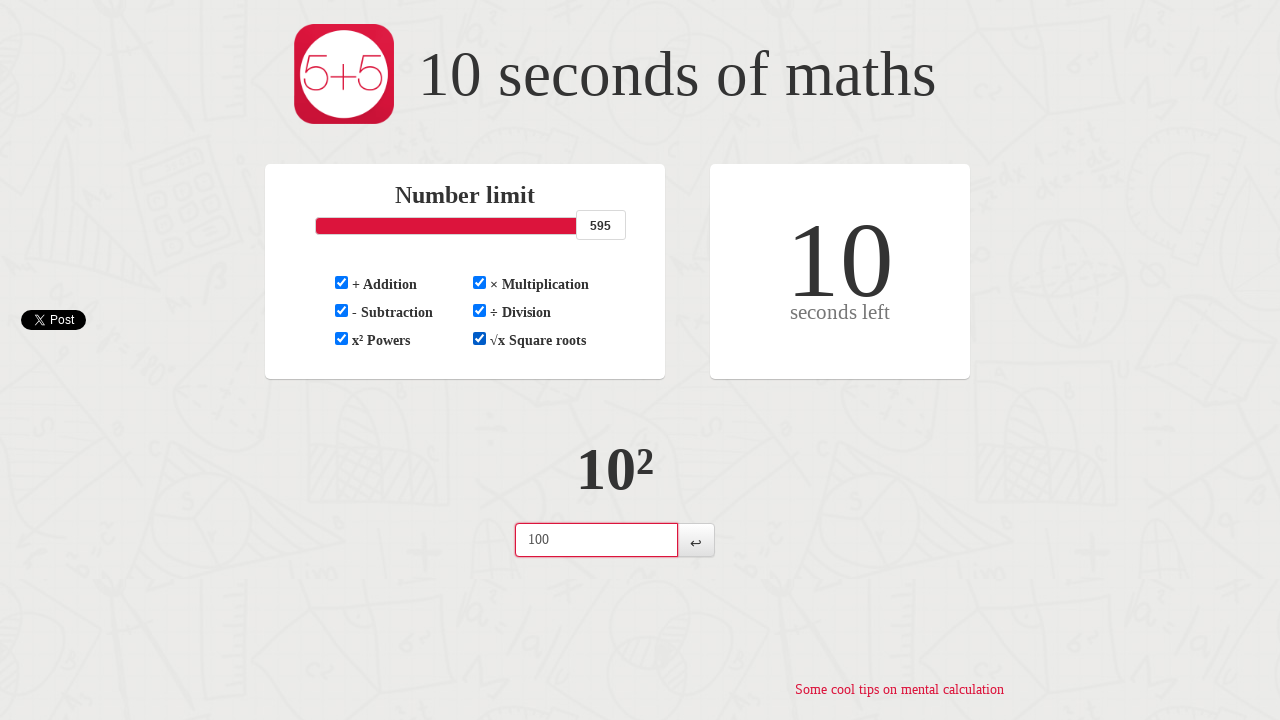

Checked if results are visible
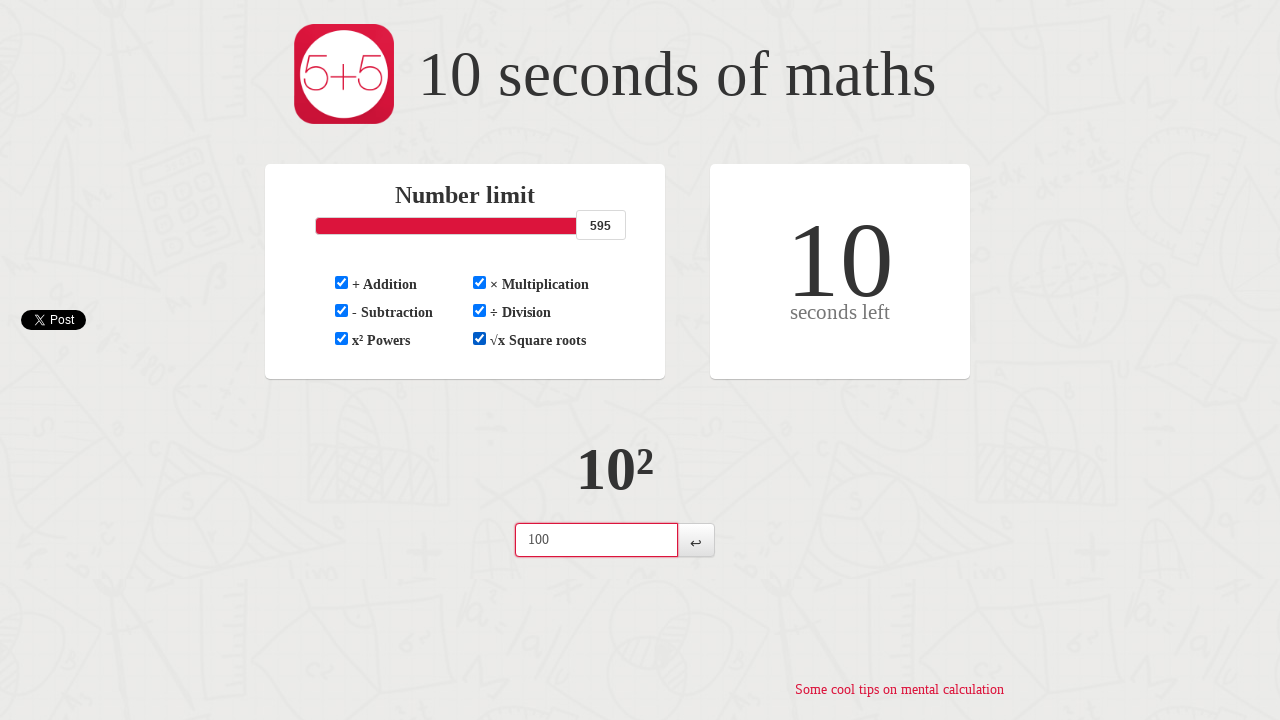

Located question element
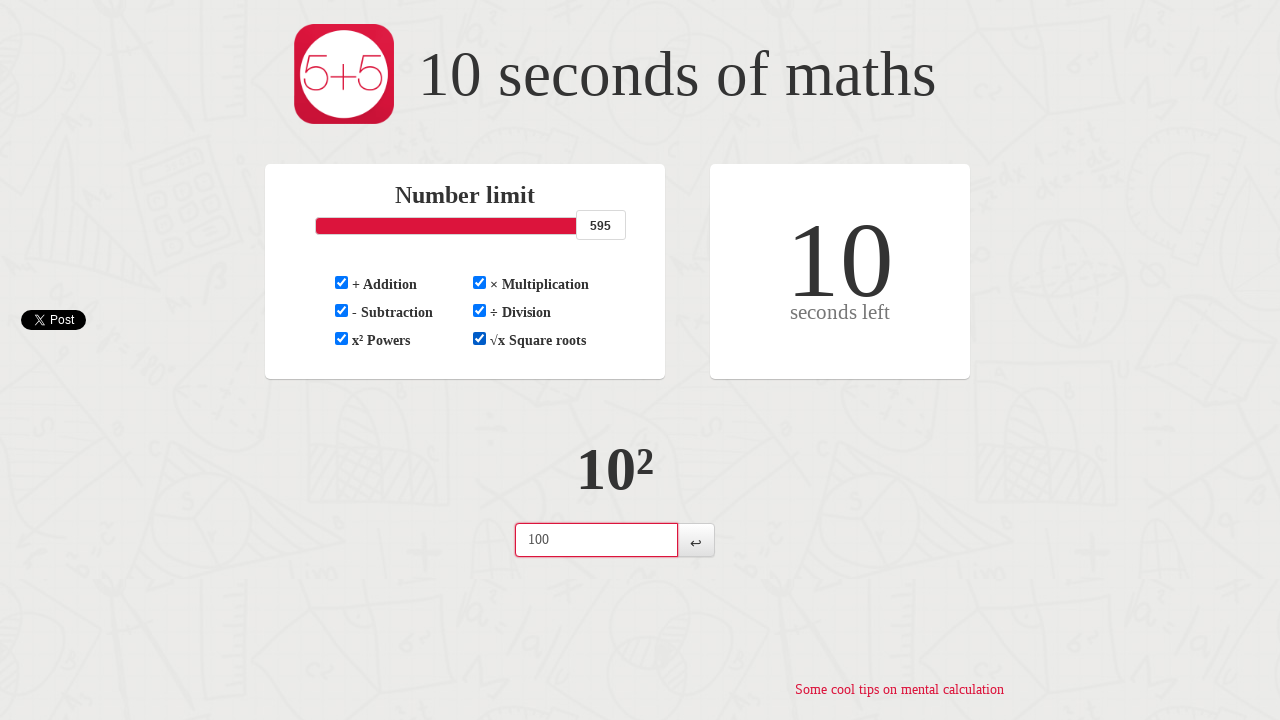

Retrieved question text: 10²
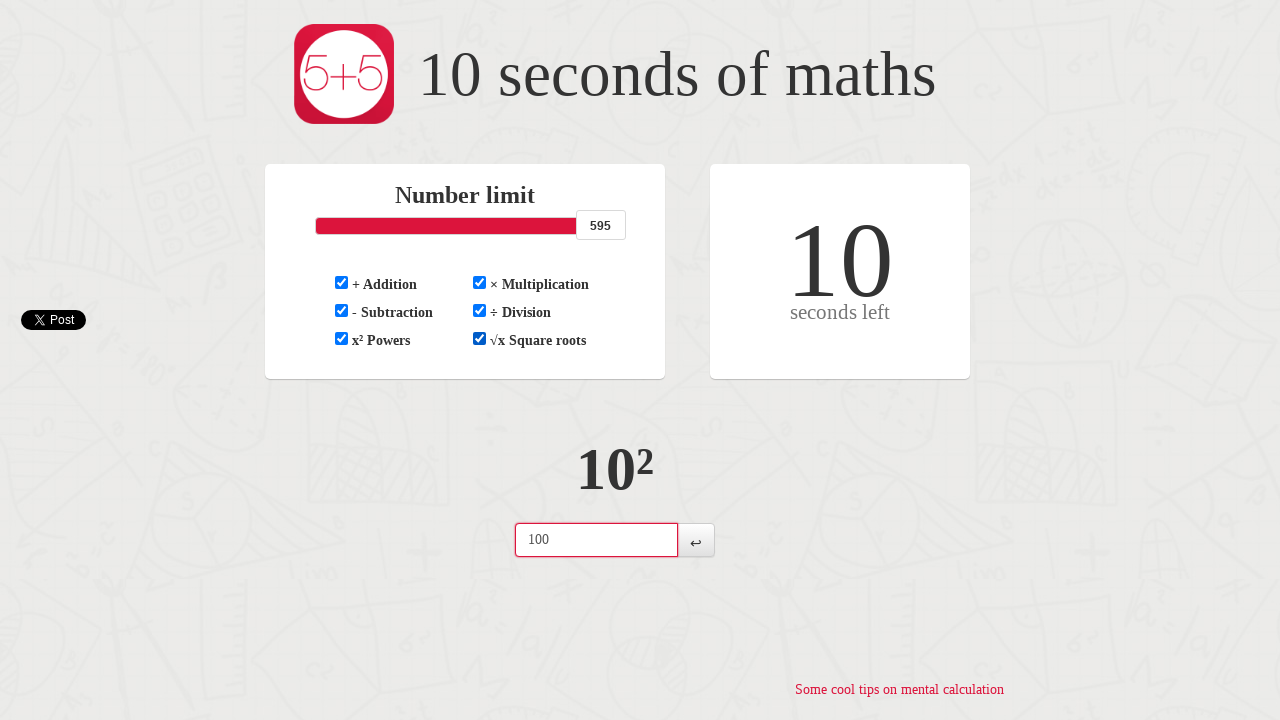

Parsed and calculated answer: 100.0
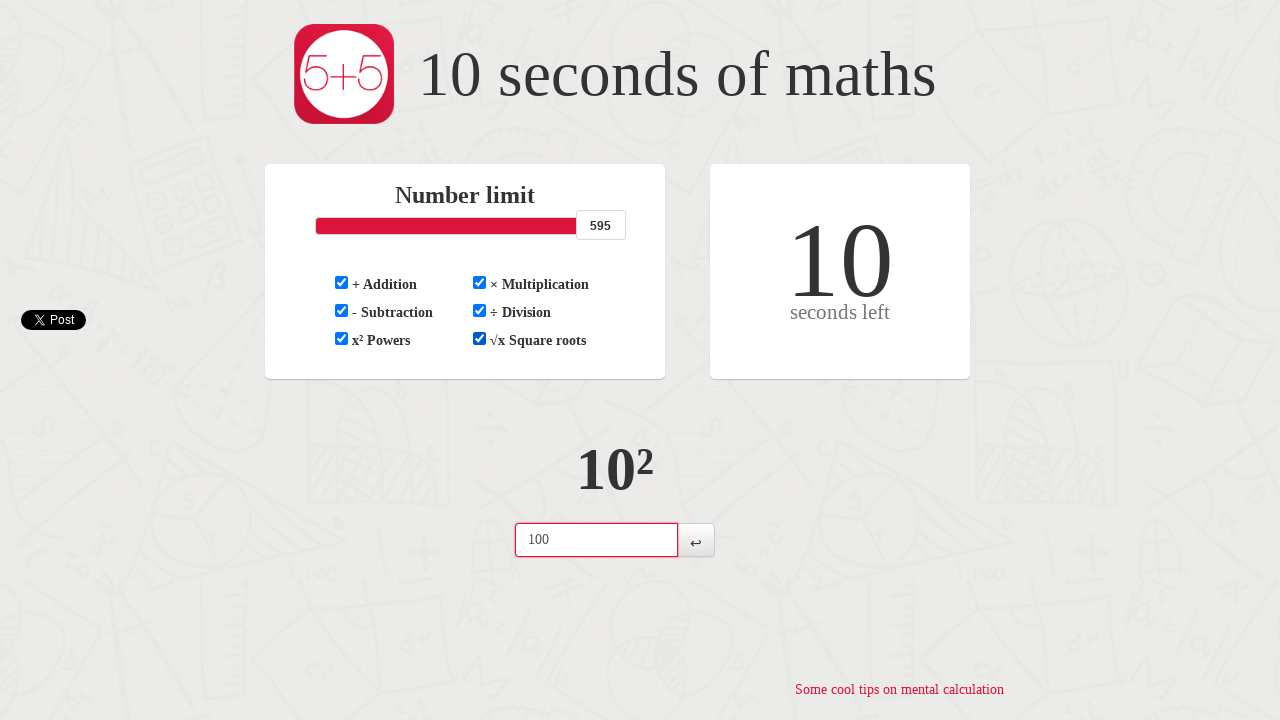

Located answer input field
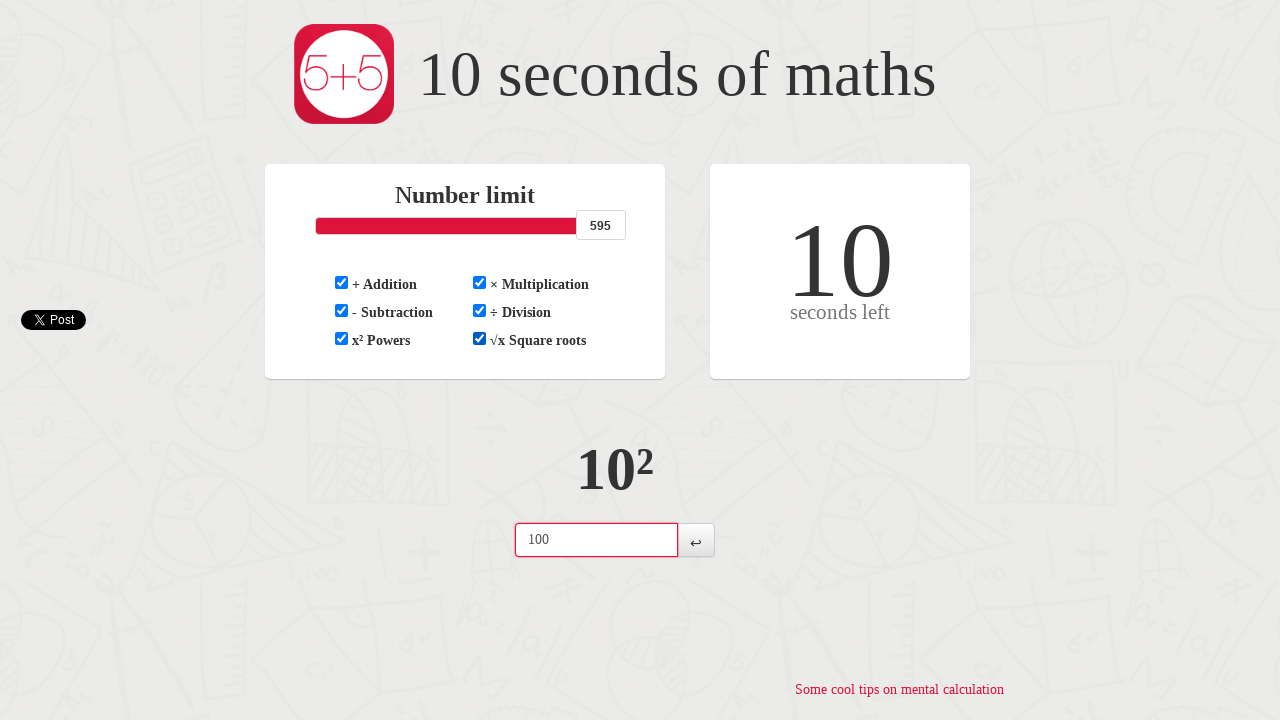

Entered answer '100' into answer field on input#question-answer
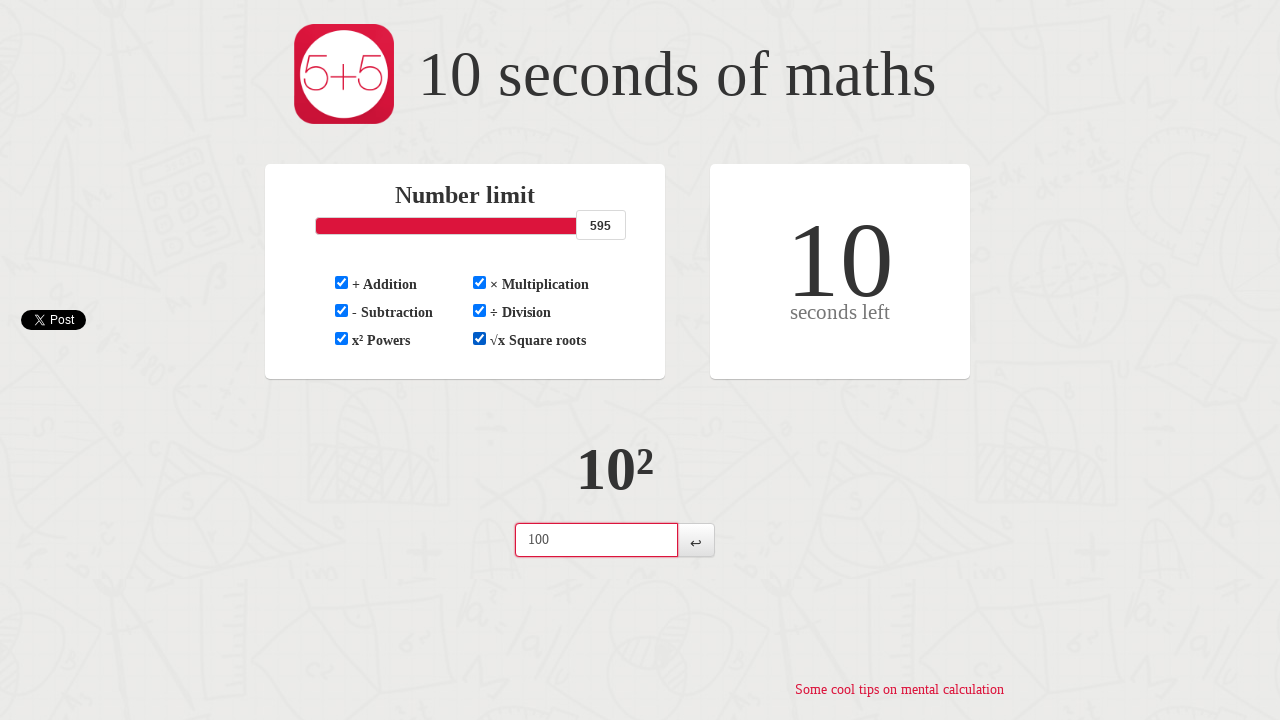

Checked if results are visible
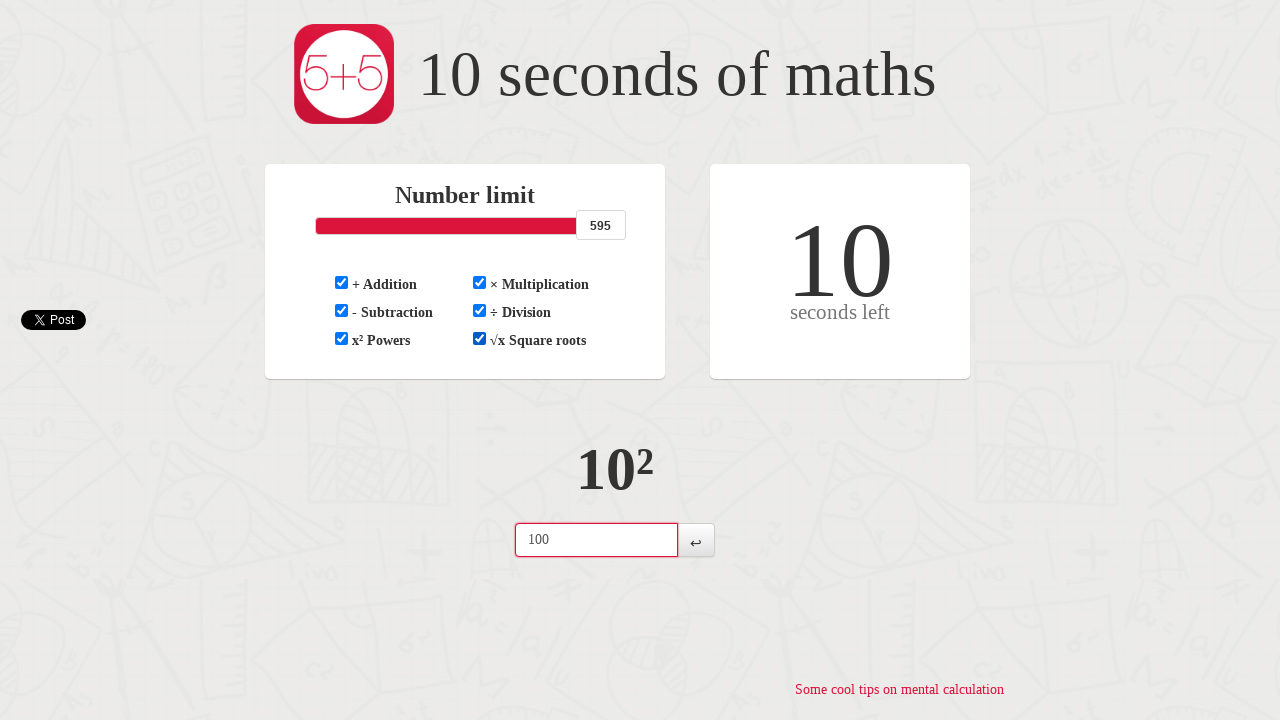

Located question element
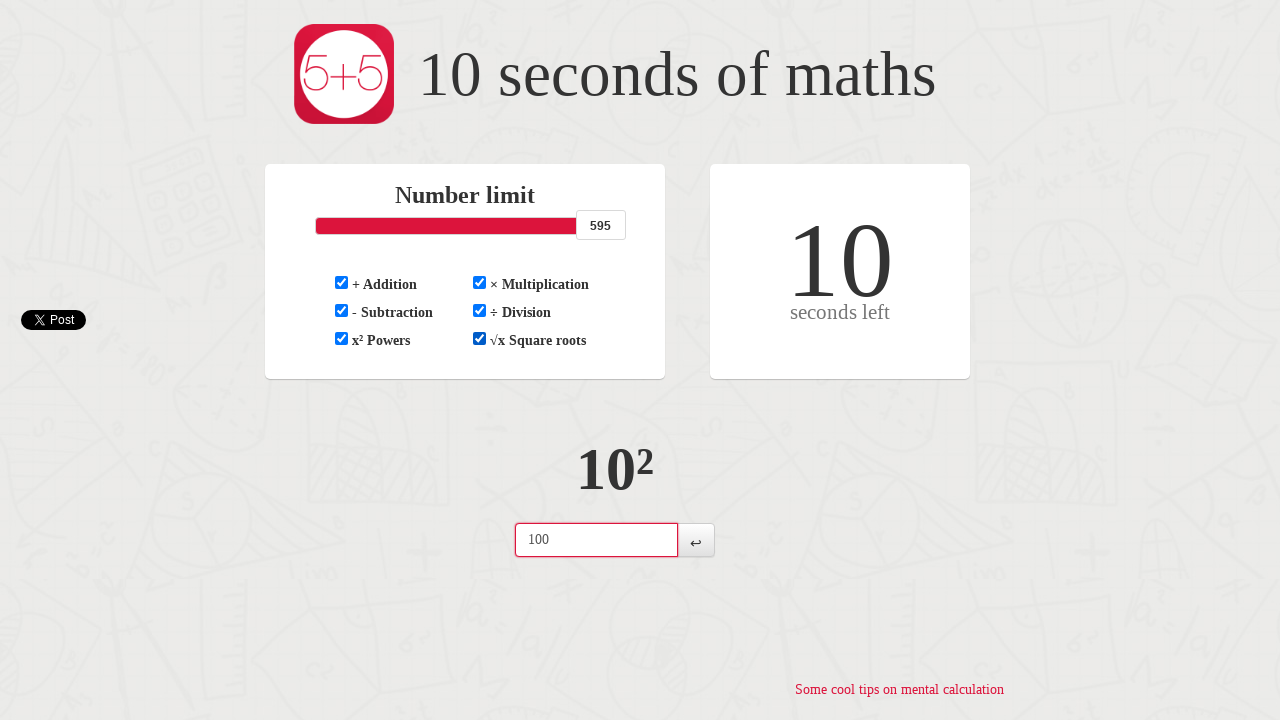

Retrieved question text: 10²
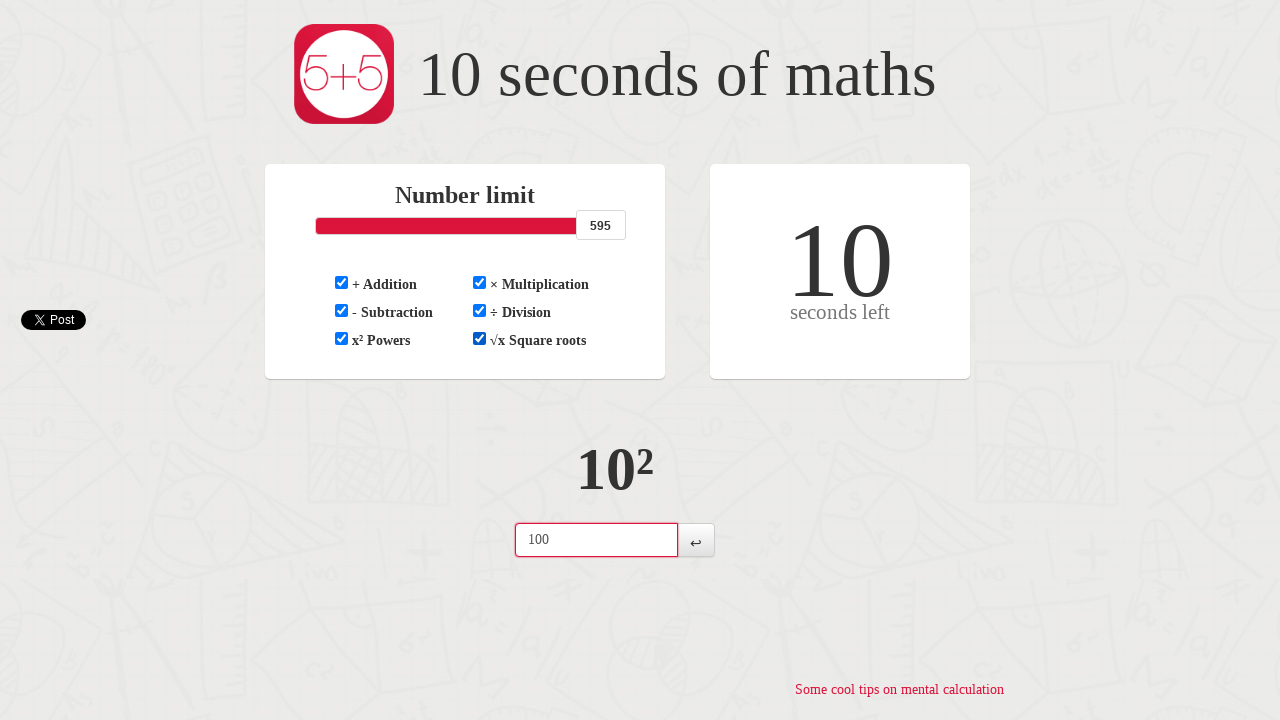

Parsed and calculated answer: 100.0
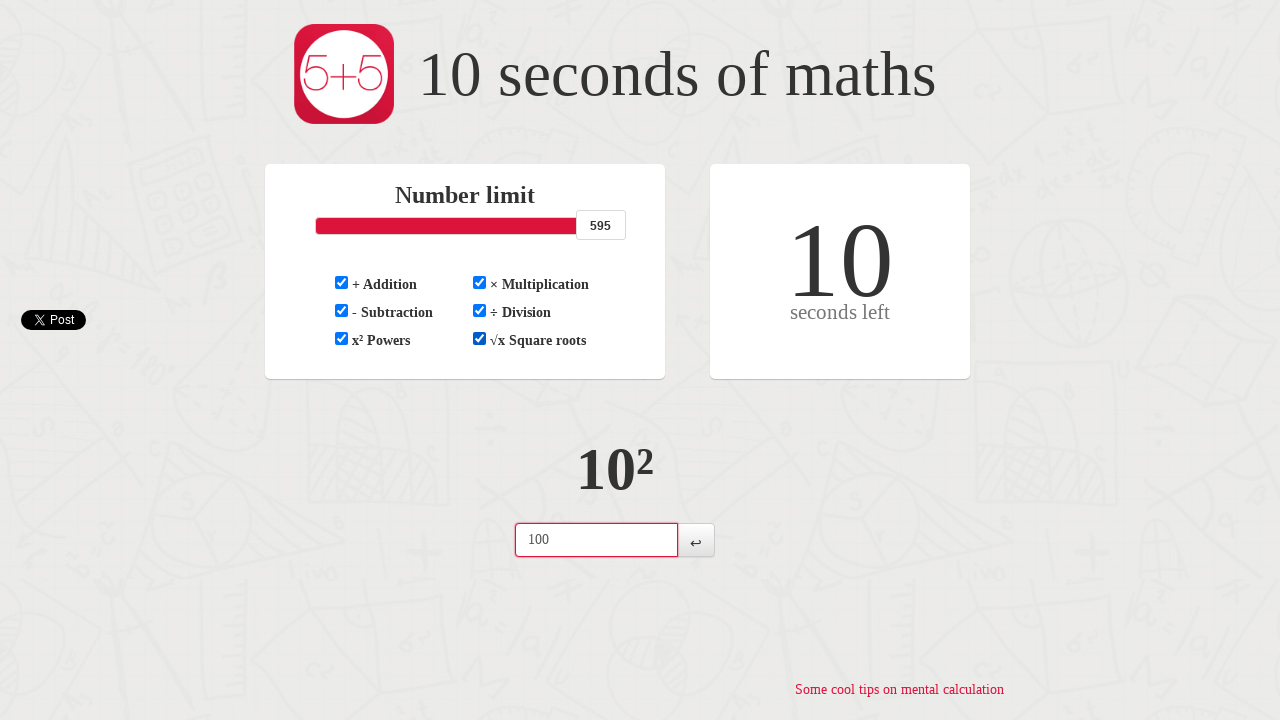

Located answer input field
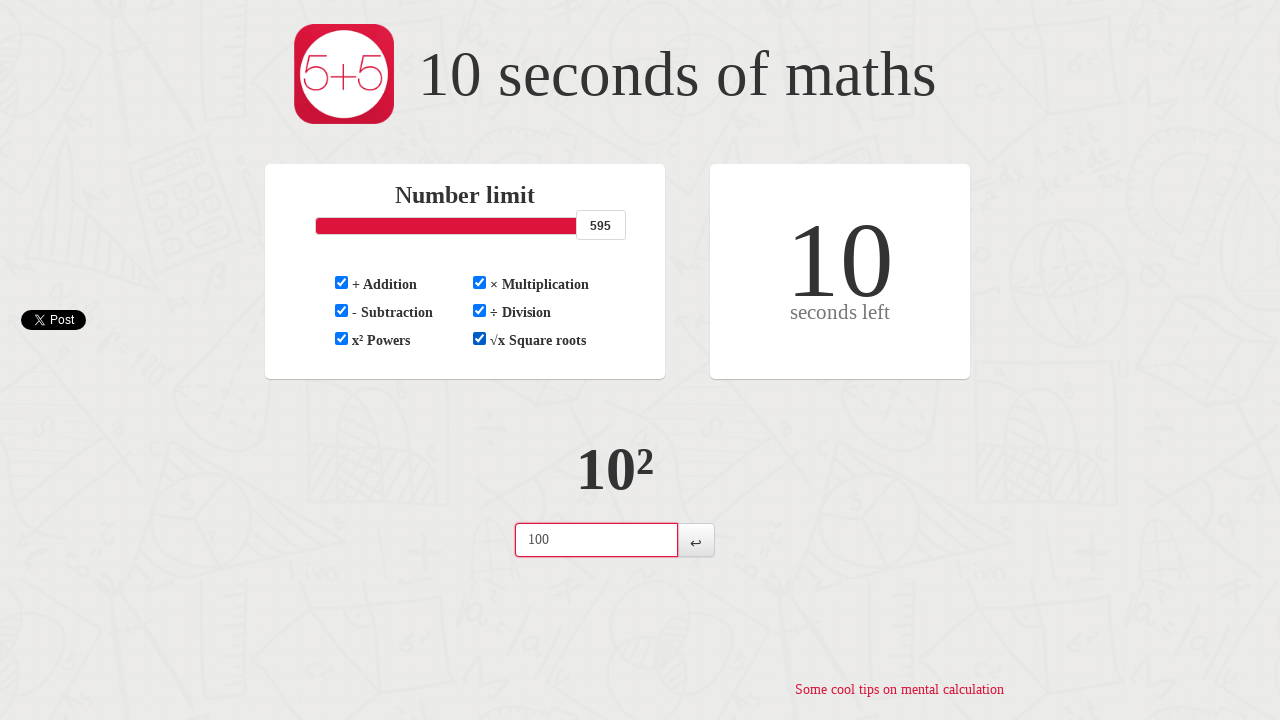

Entered answer '100' into answer field on input#question-answer
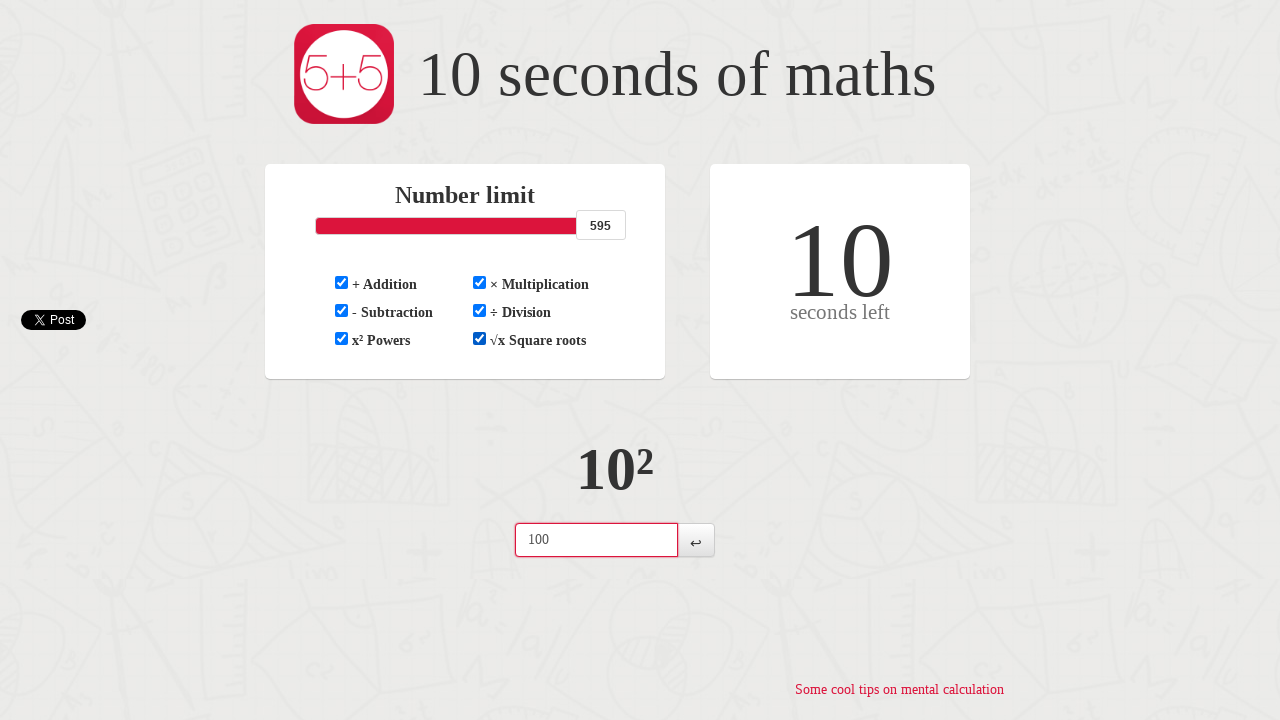

Checked if results are visible
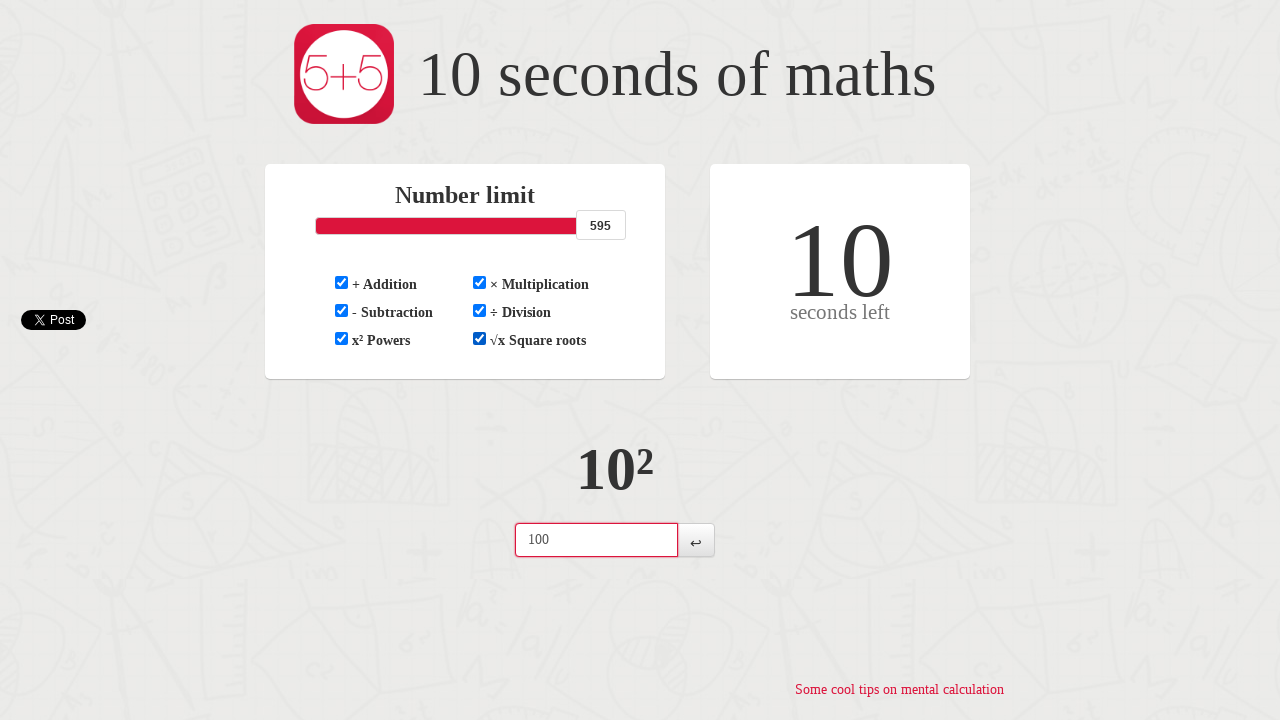

Located question element
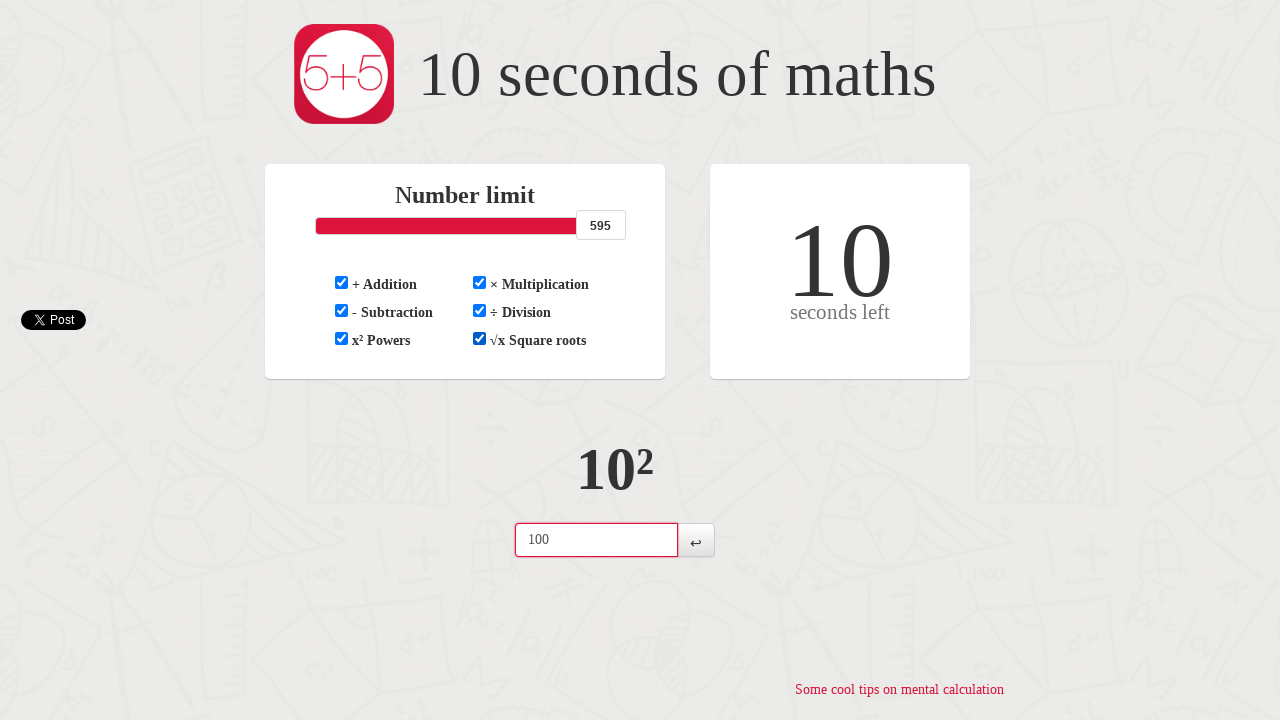

Retrieved question text: 10²
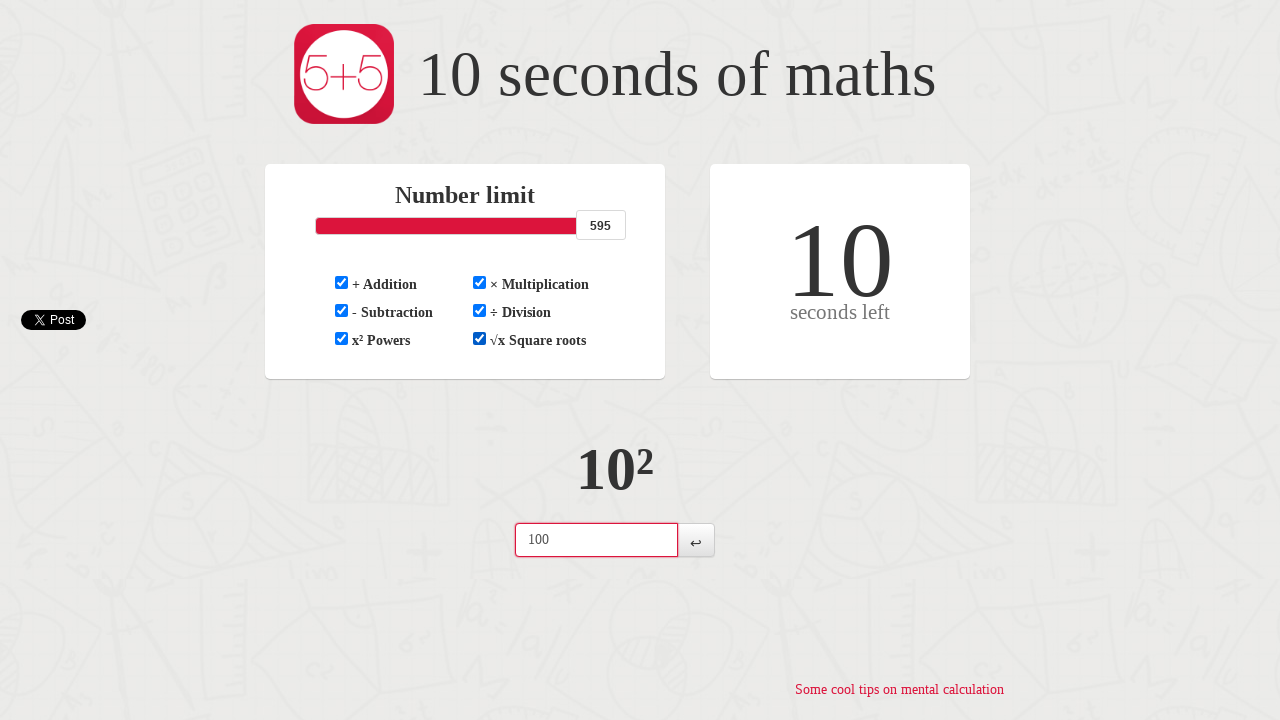

Parsed and calculated answer: 100.0
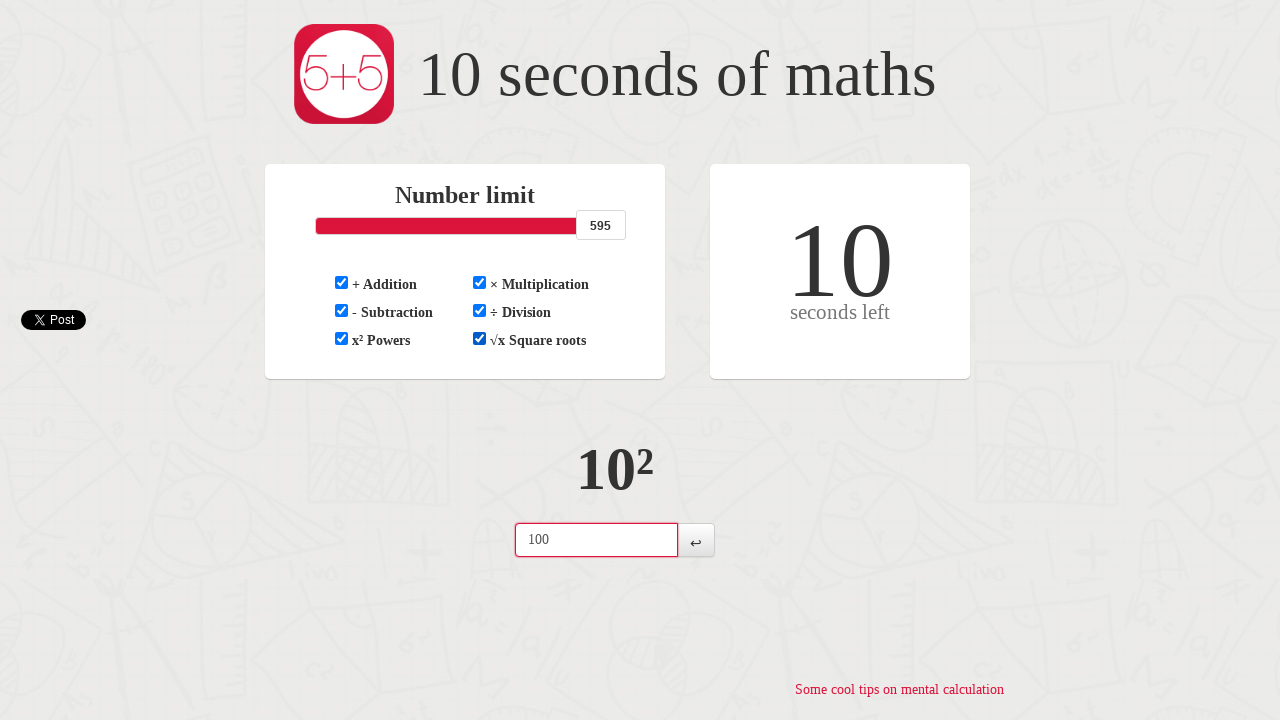

Located answer input field
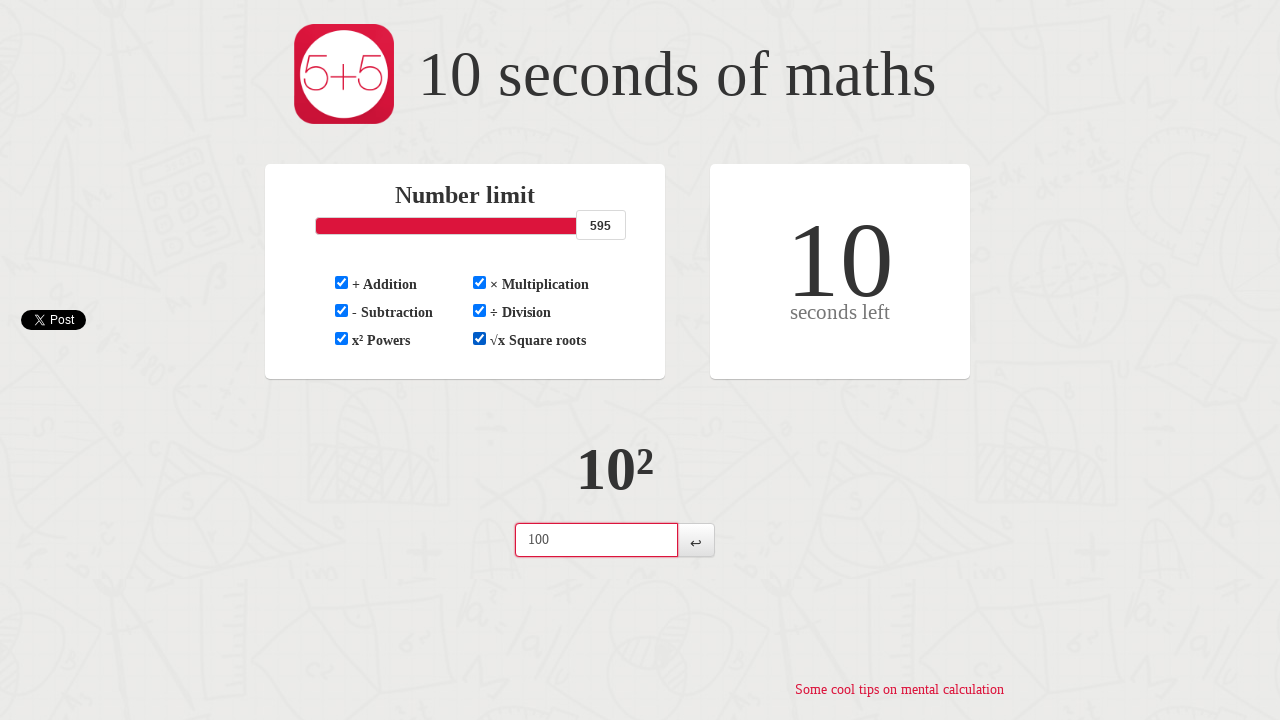

Entered answer '100' into answer field on input#question-answer
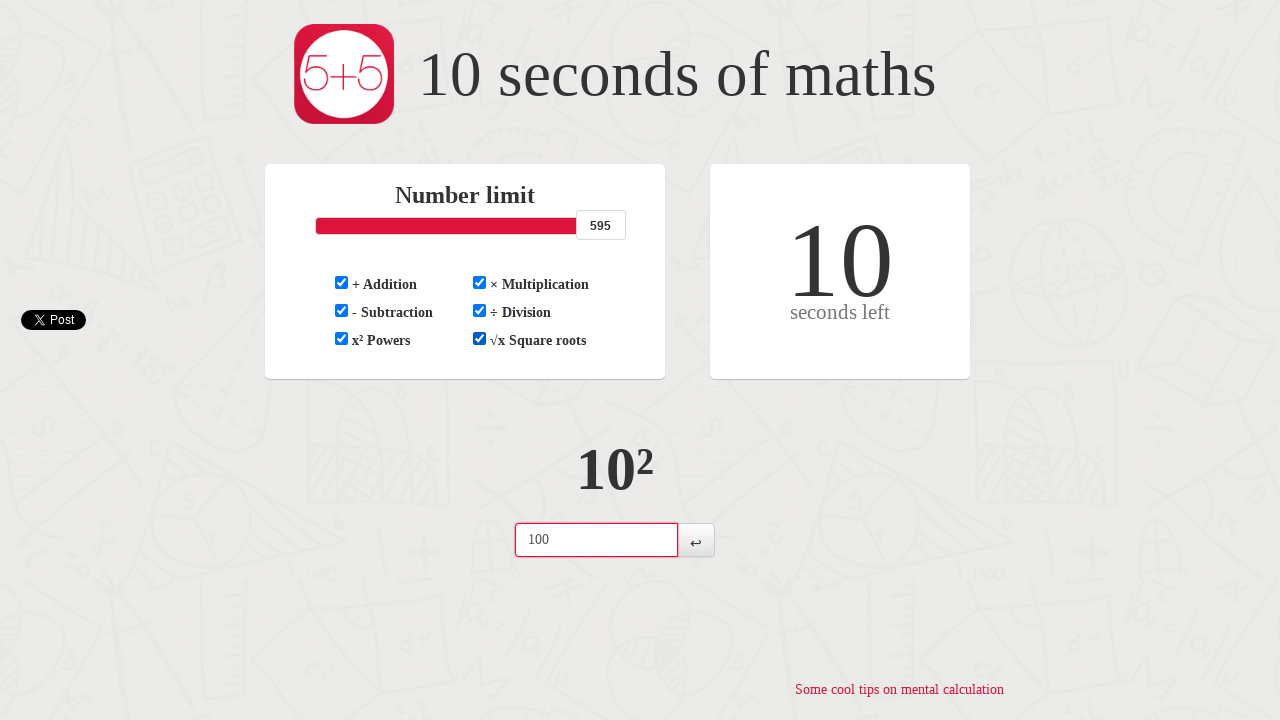

Checked if results are visible
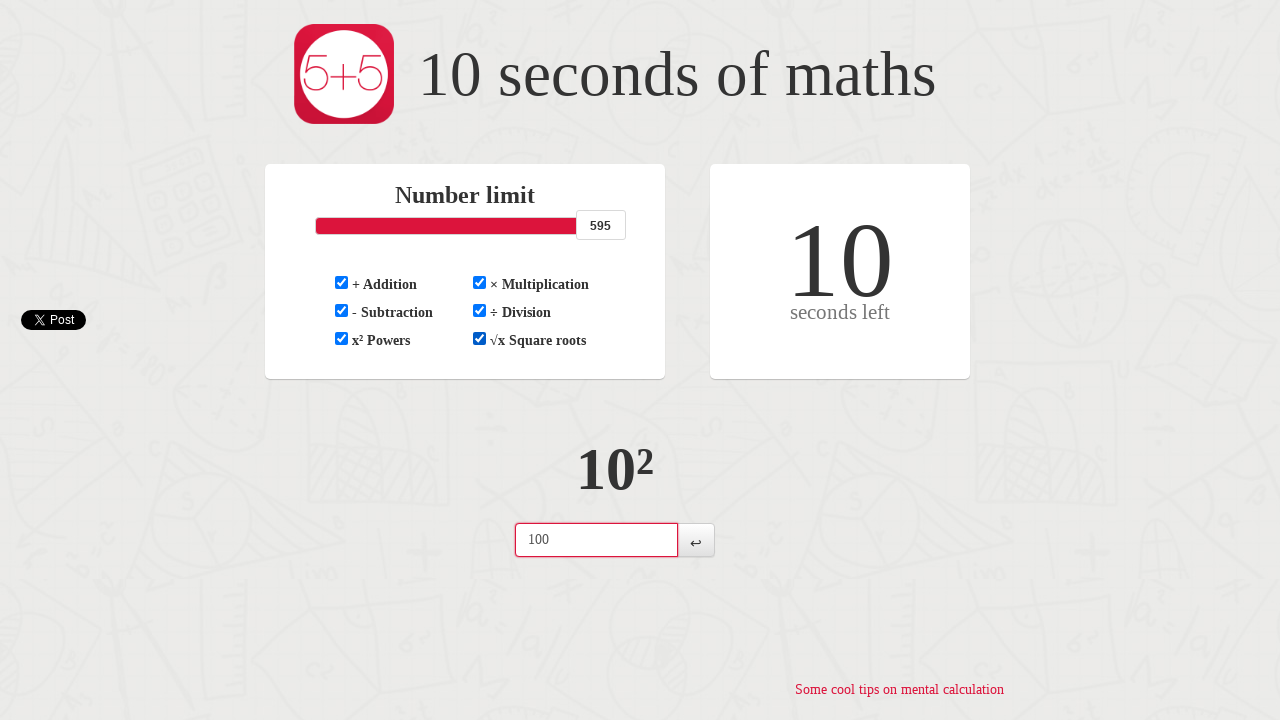

Located question element
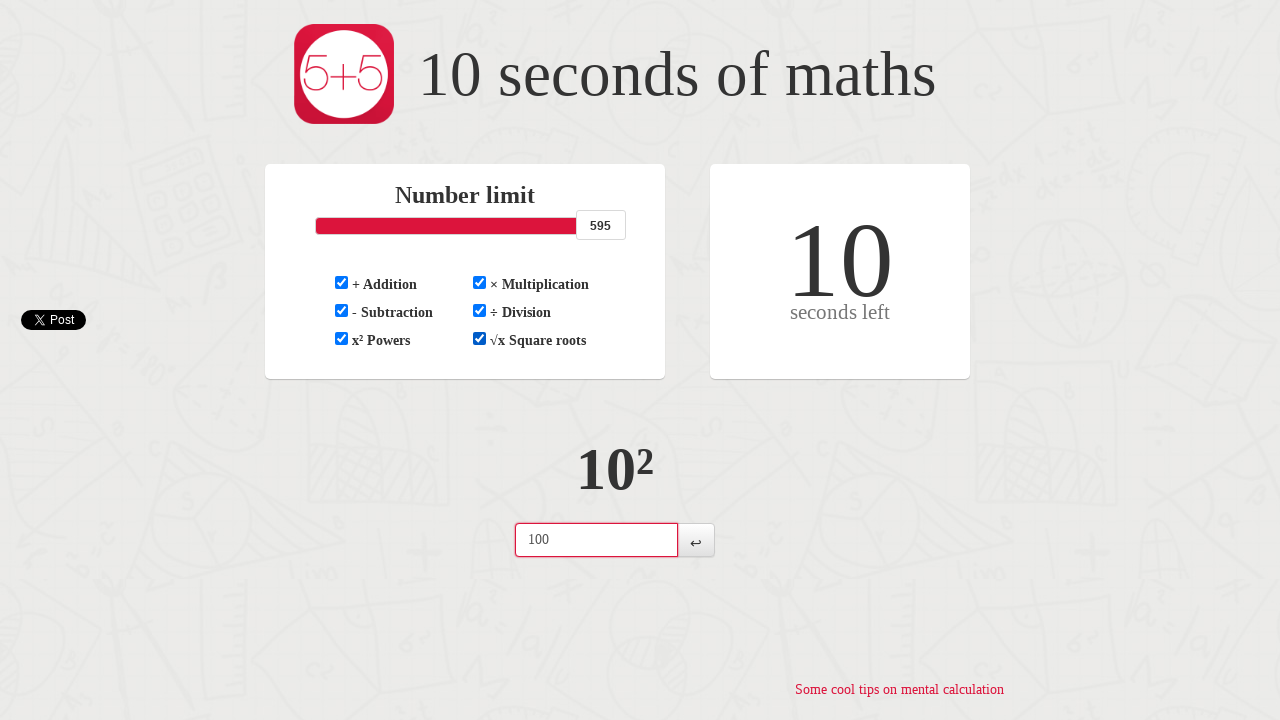

Retrieved question text: 10²
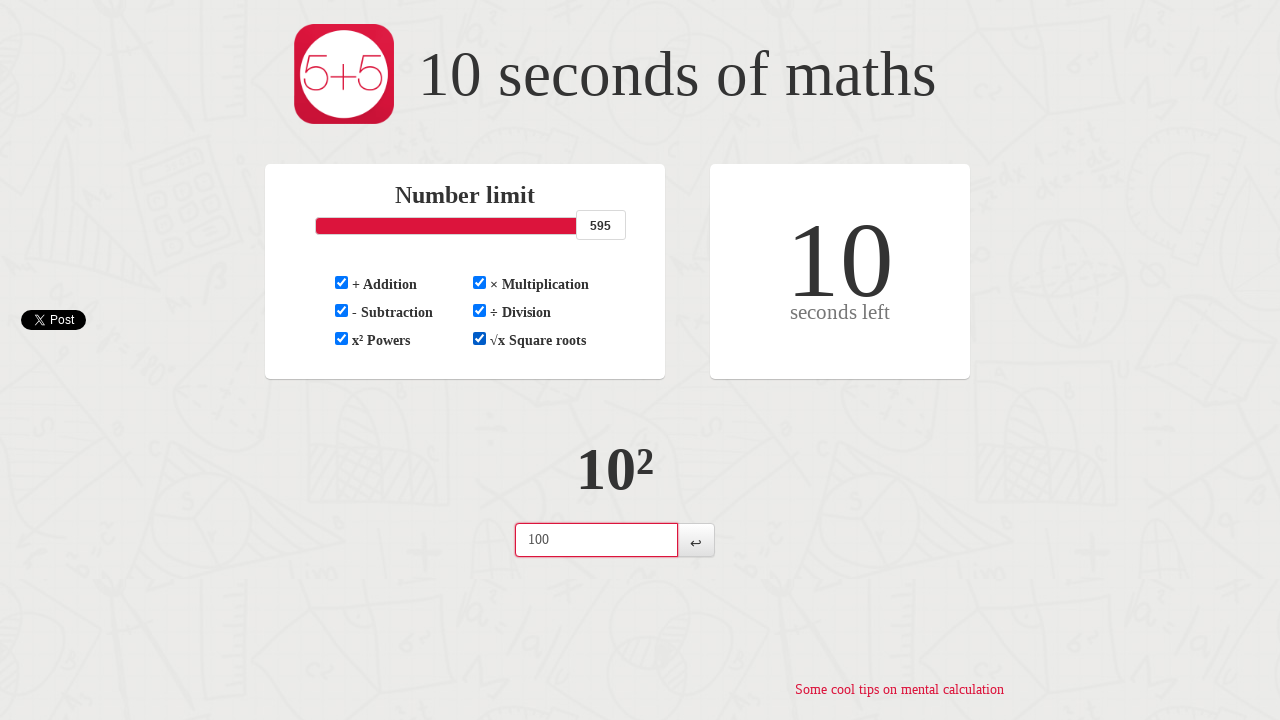

Parsed and calculated answer: 100.0
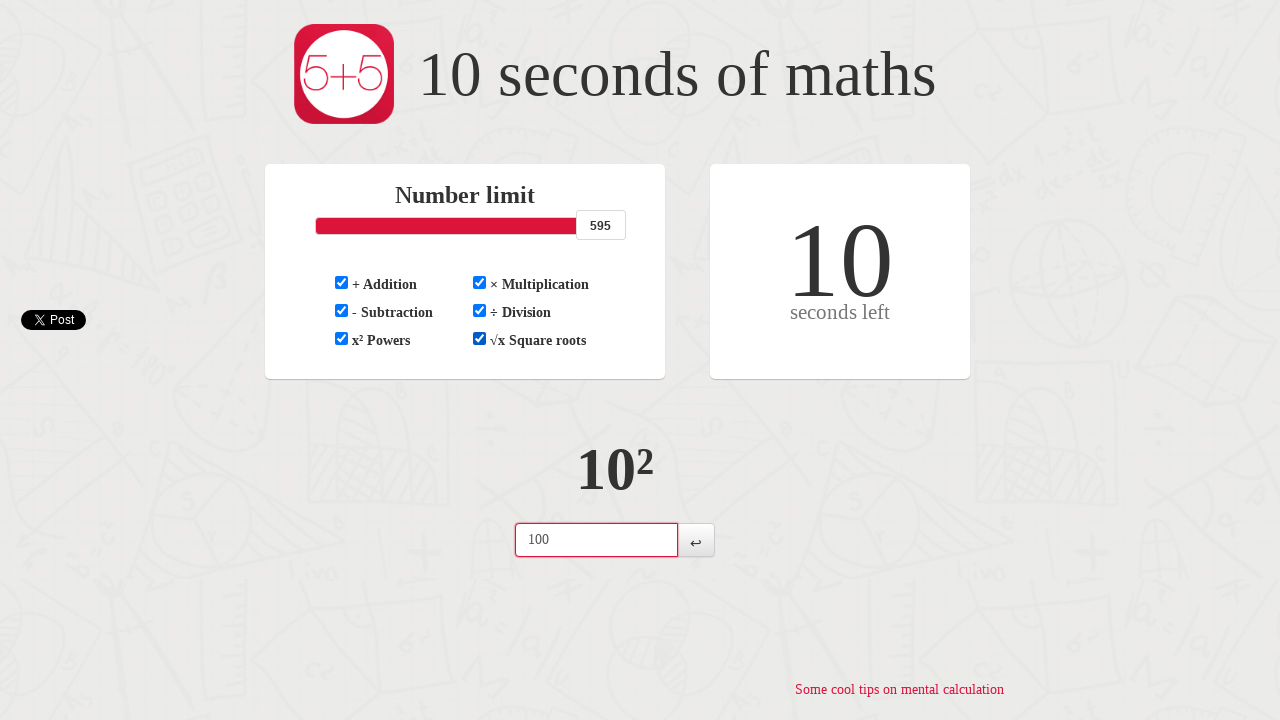

Located answer input field
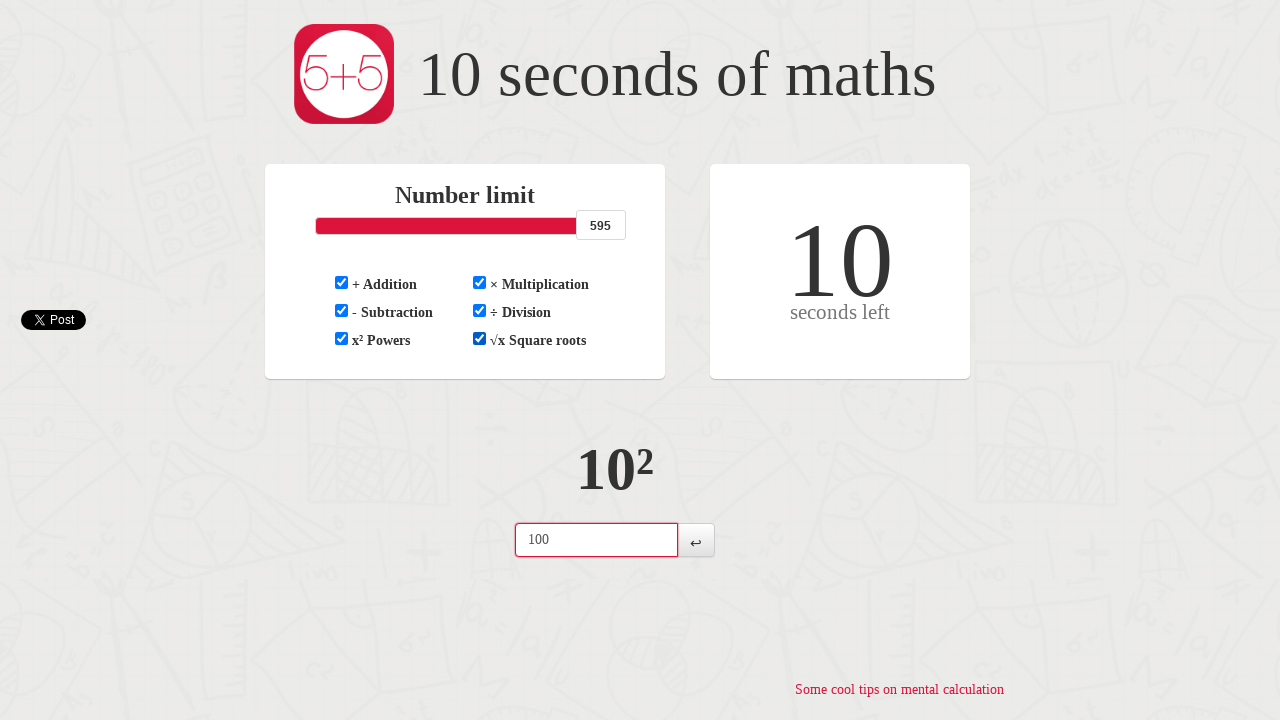

Entered answer '100' into answer field on input#question-answer
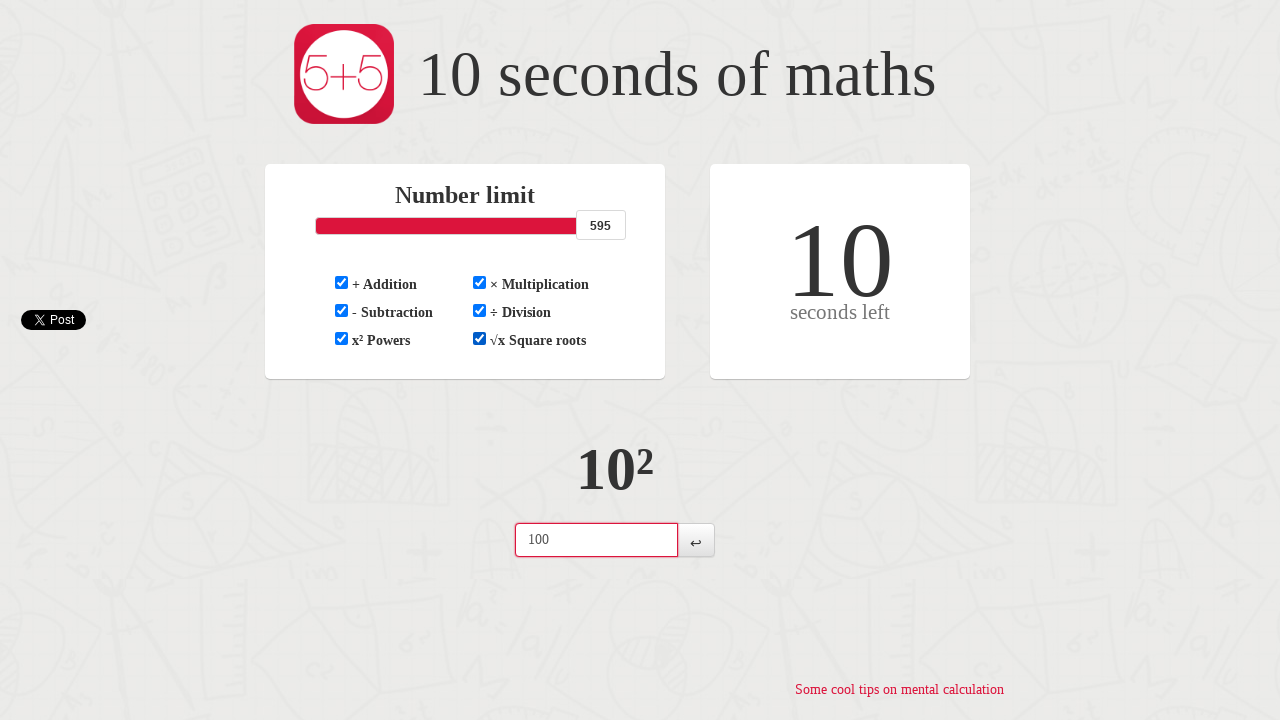

Checked if results are visible
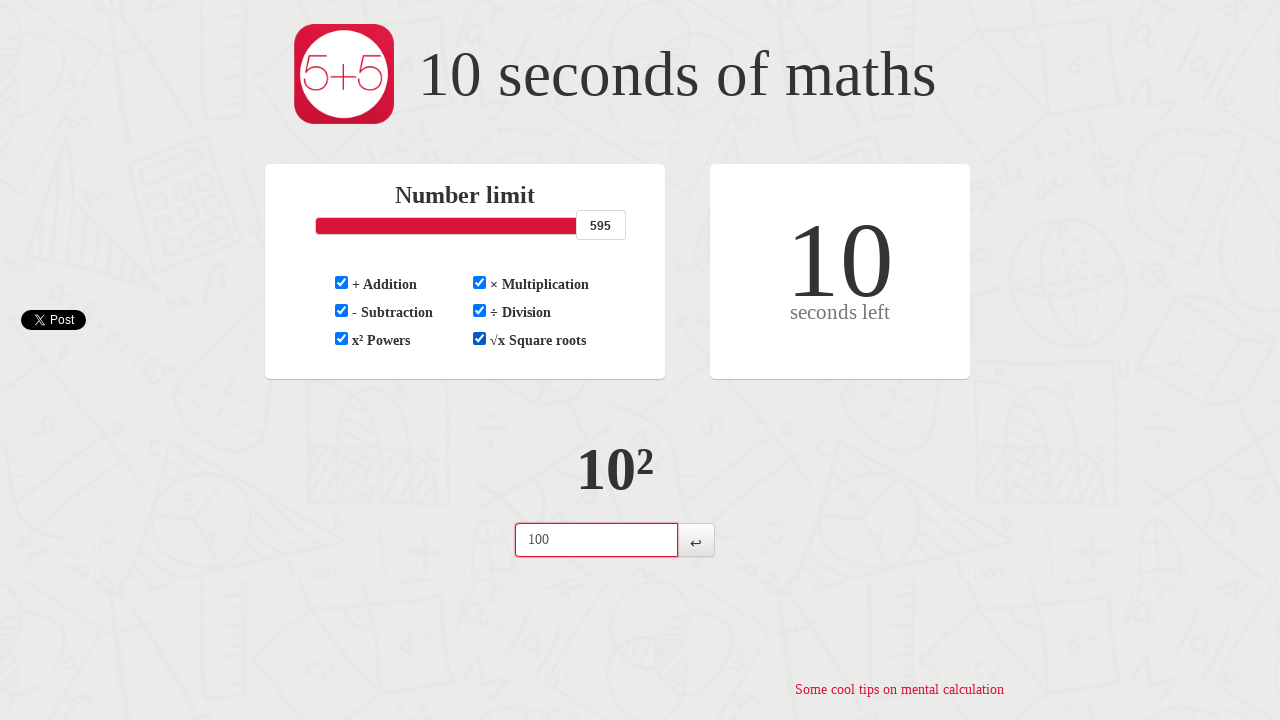

Located question element
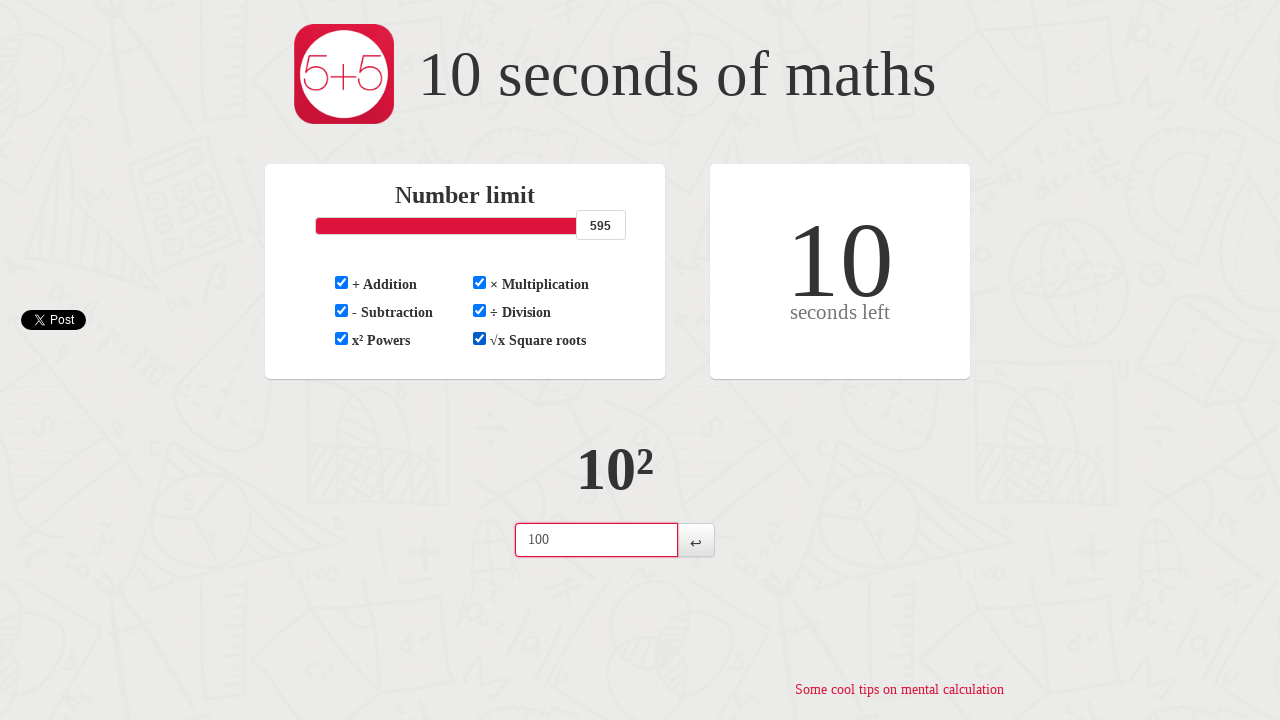

Retrieved question text: 10²
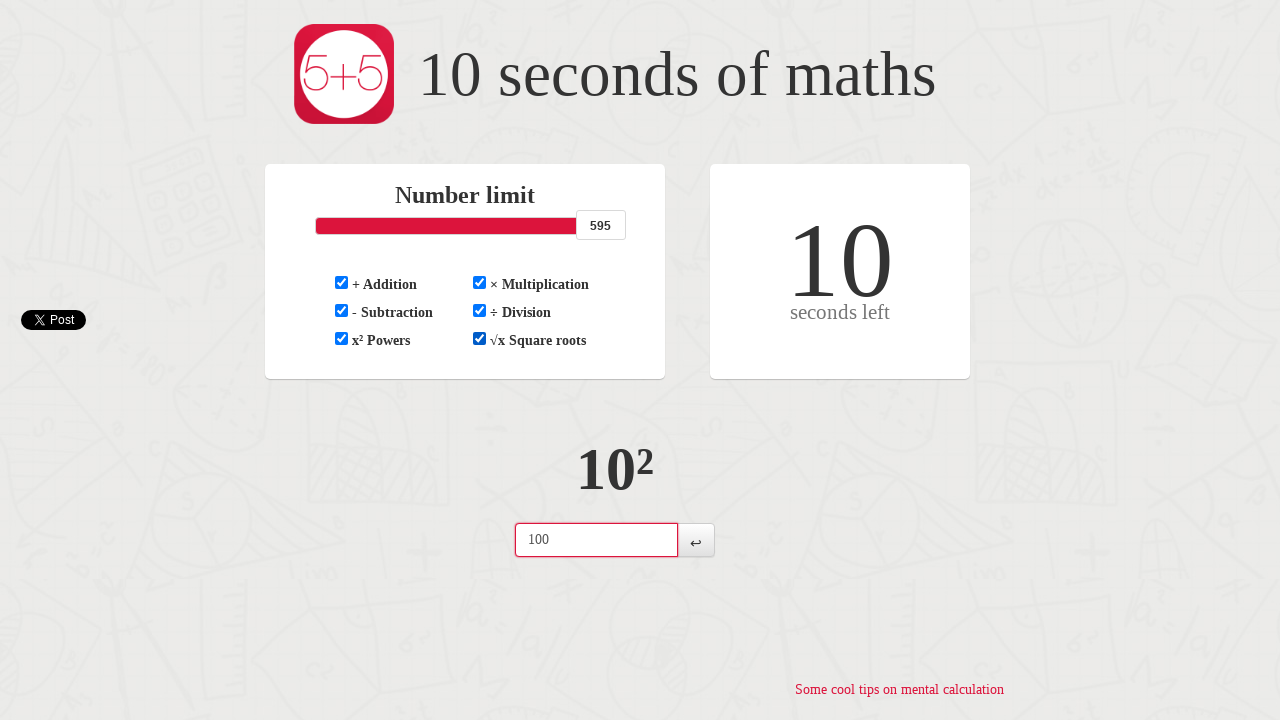

Parsed and calculated answer: 100.0
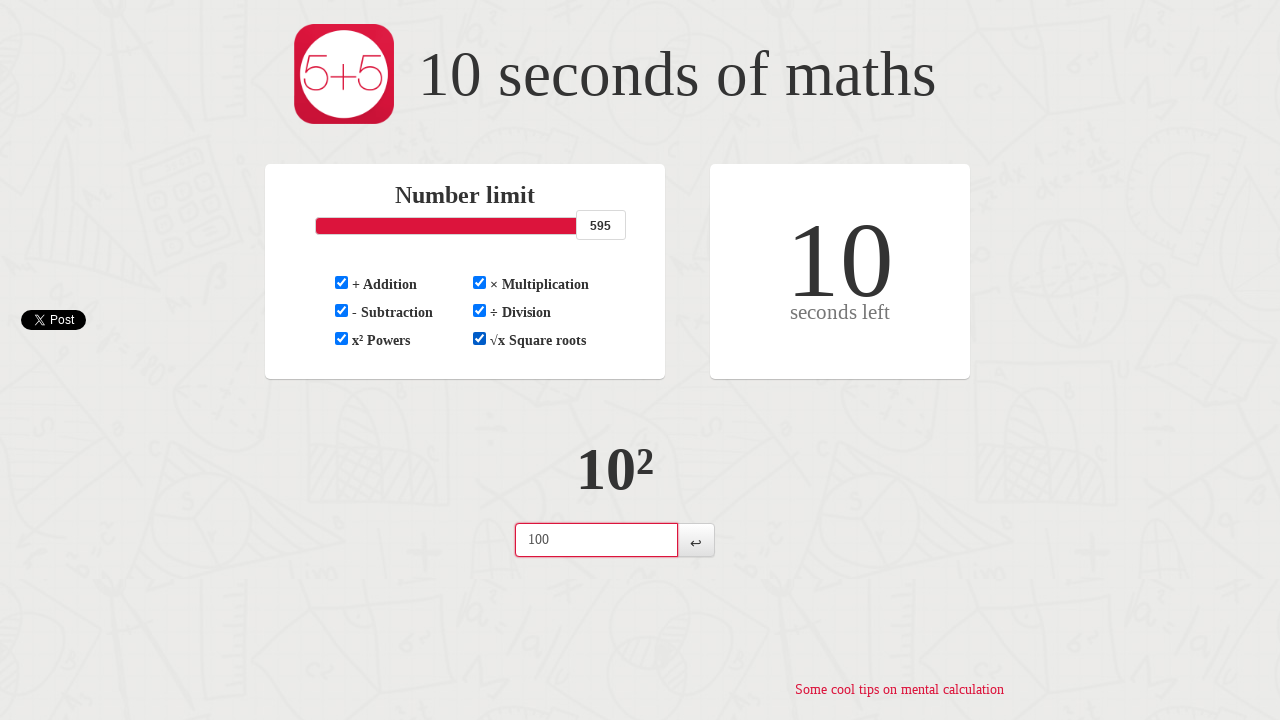

Located answer input field
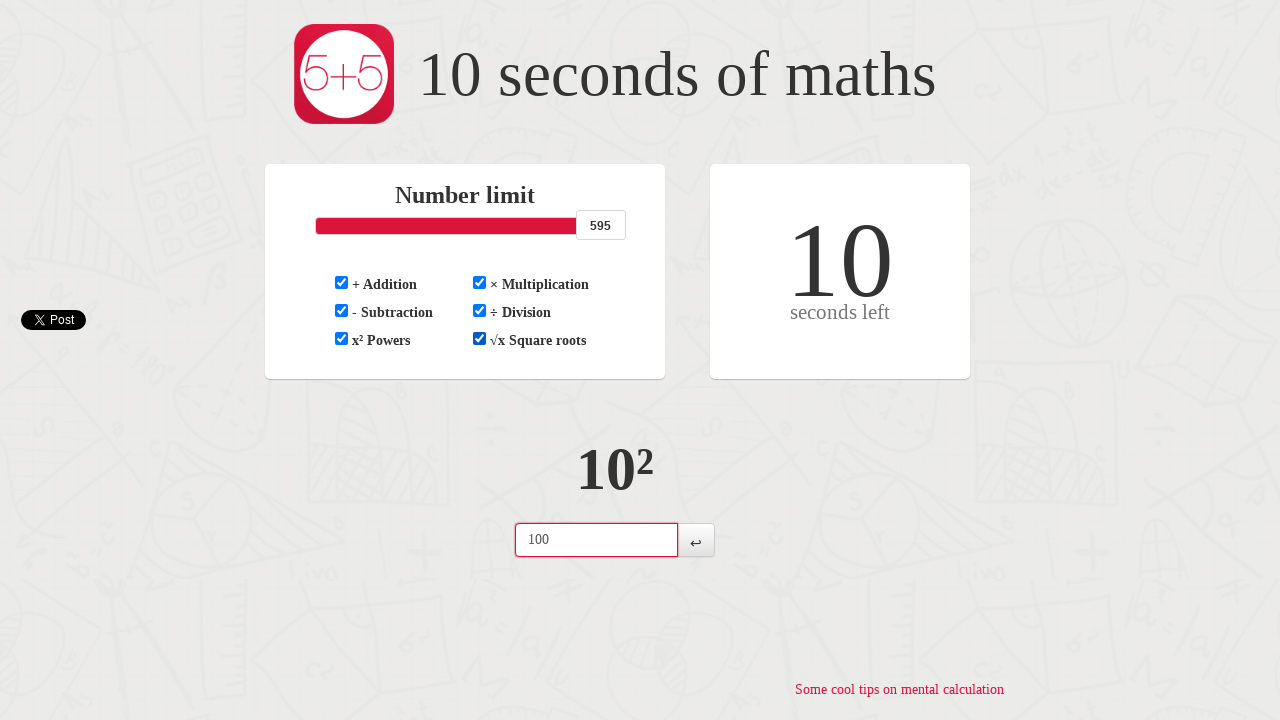

Entered answer '100' into answer field on input#question-answer
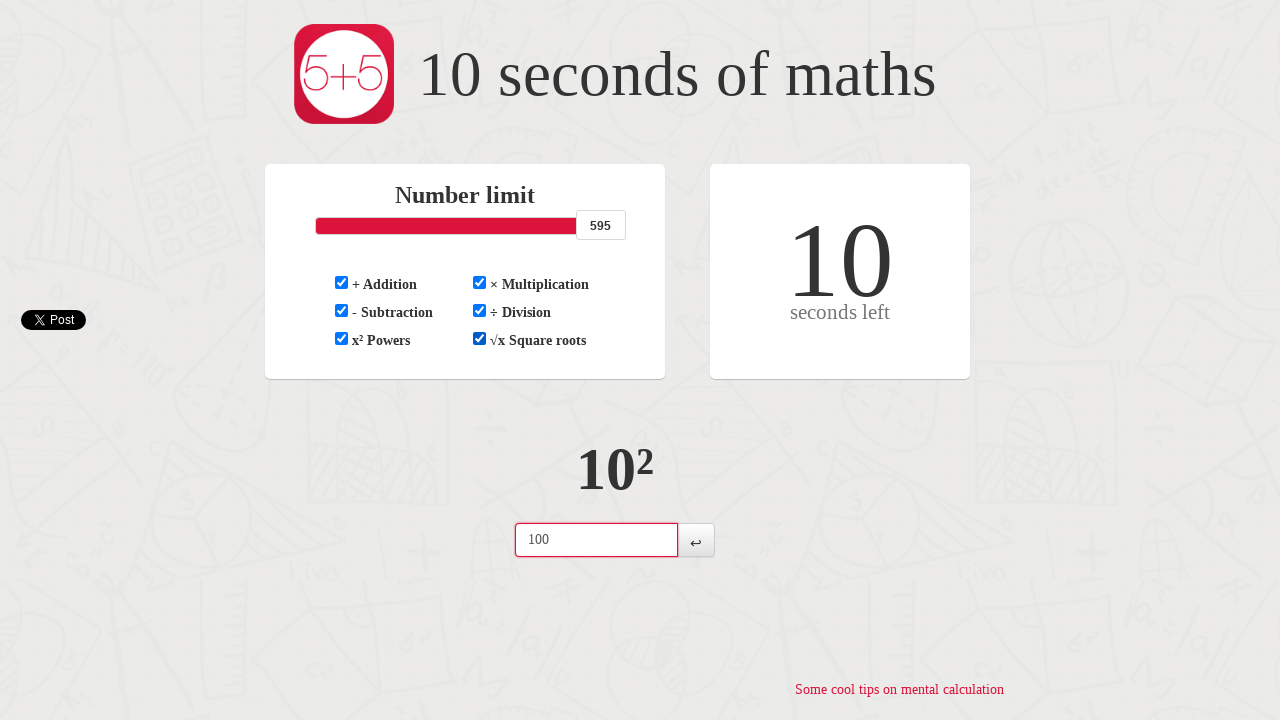

Checked if results are visible
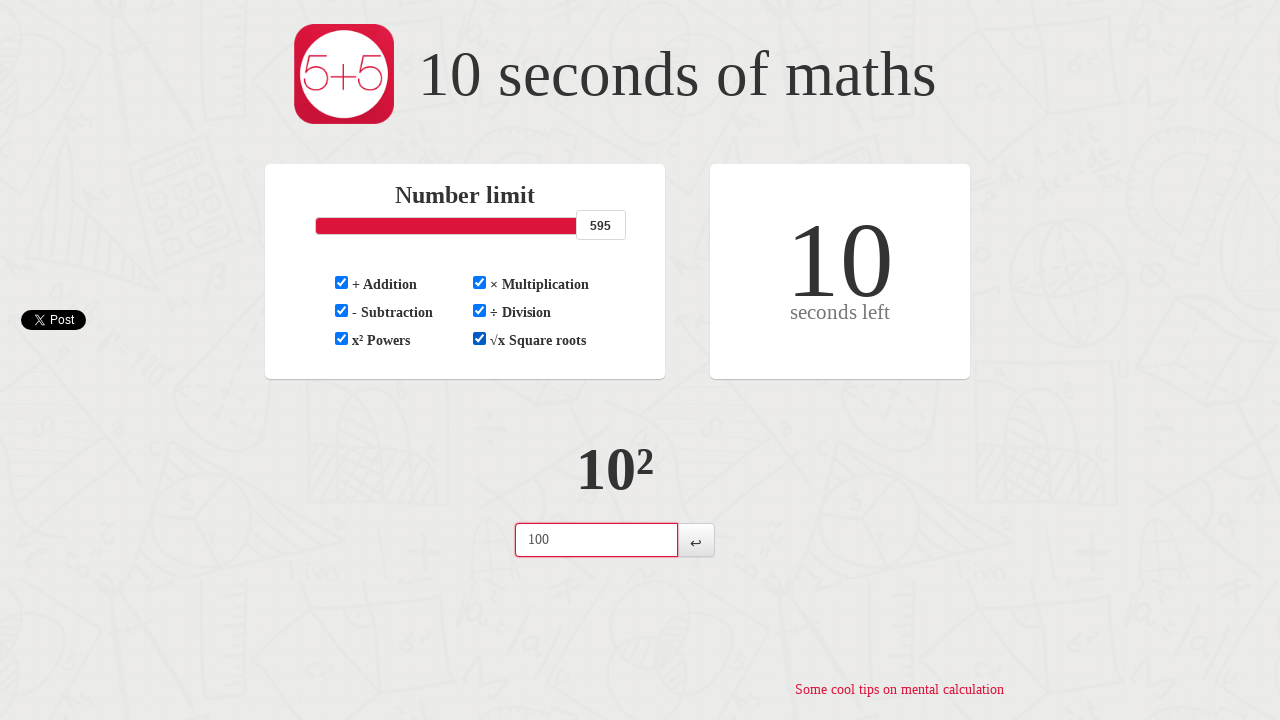

Located question element
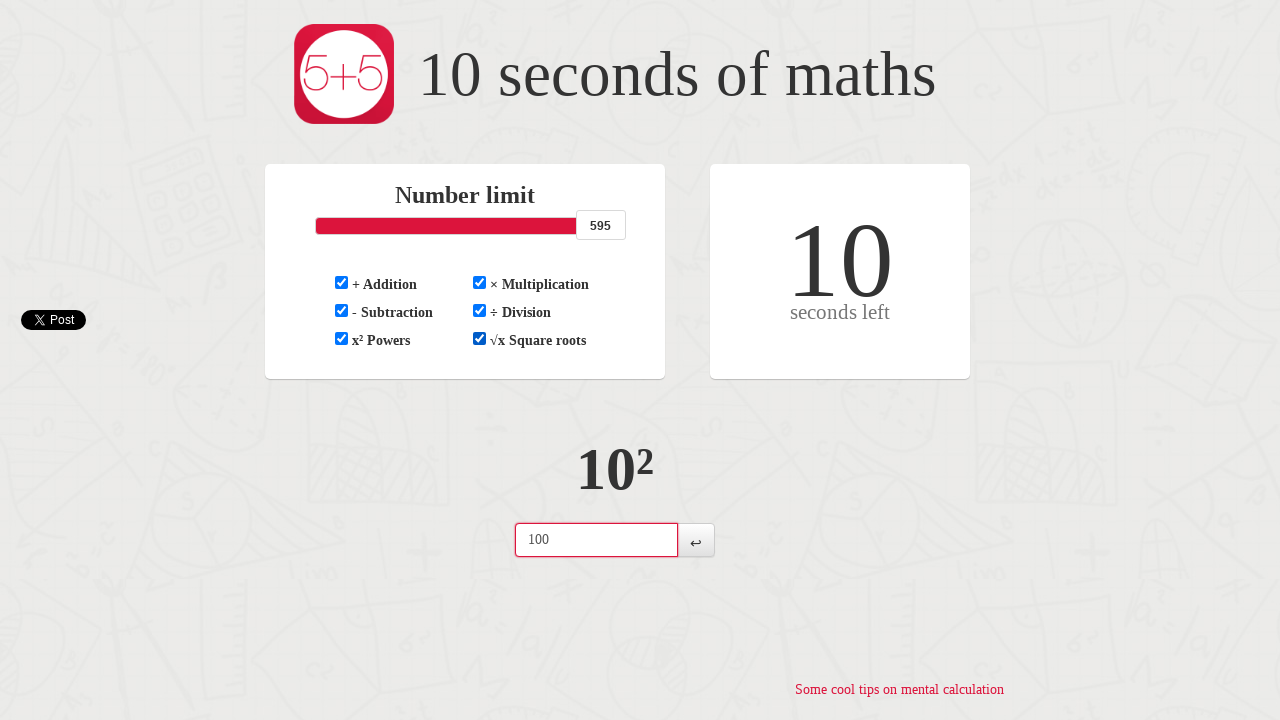

Retrieved question text: 10²
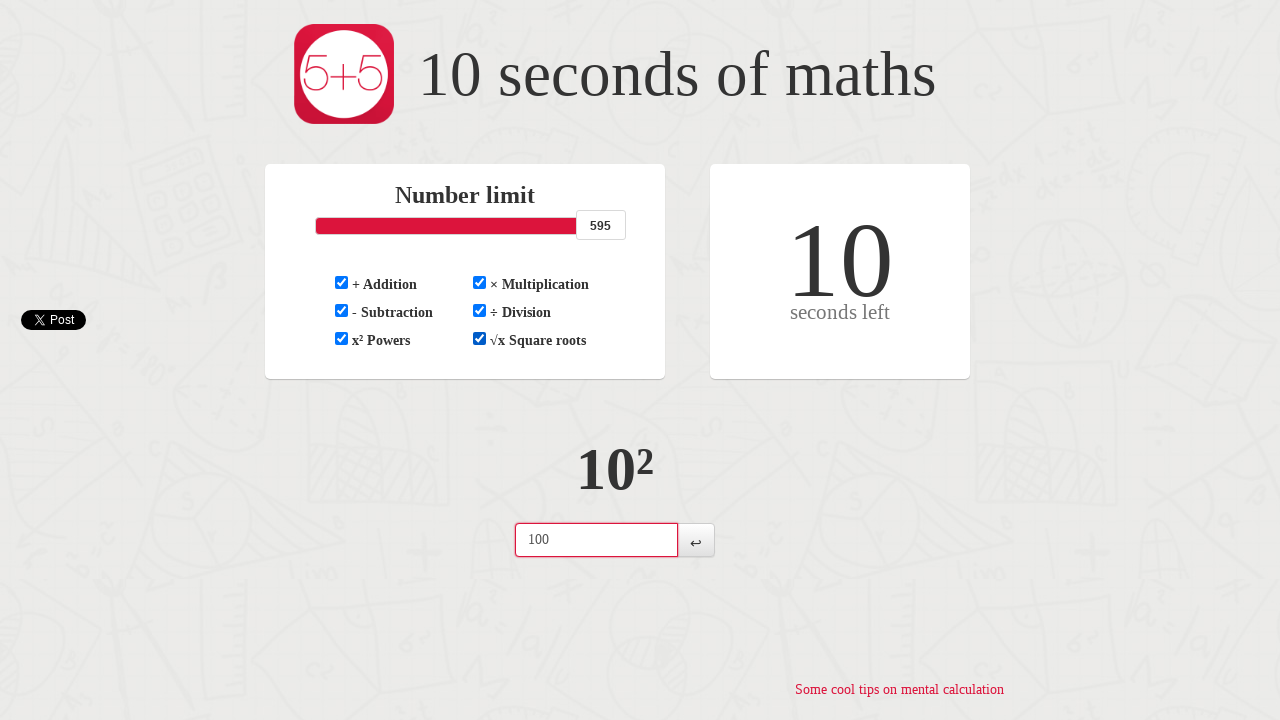

Parsed and calculated answer: 100.0
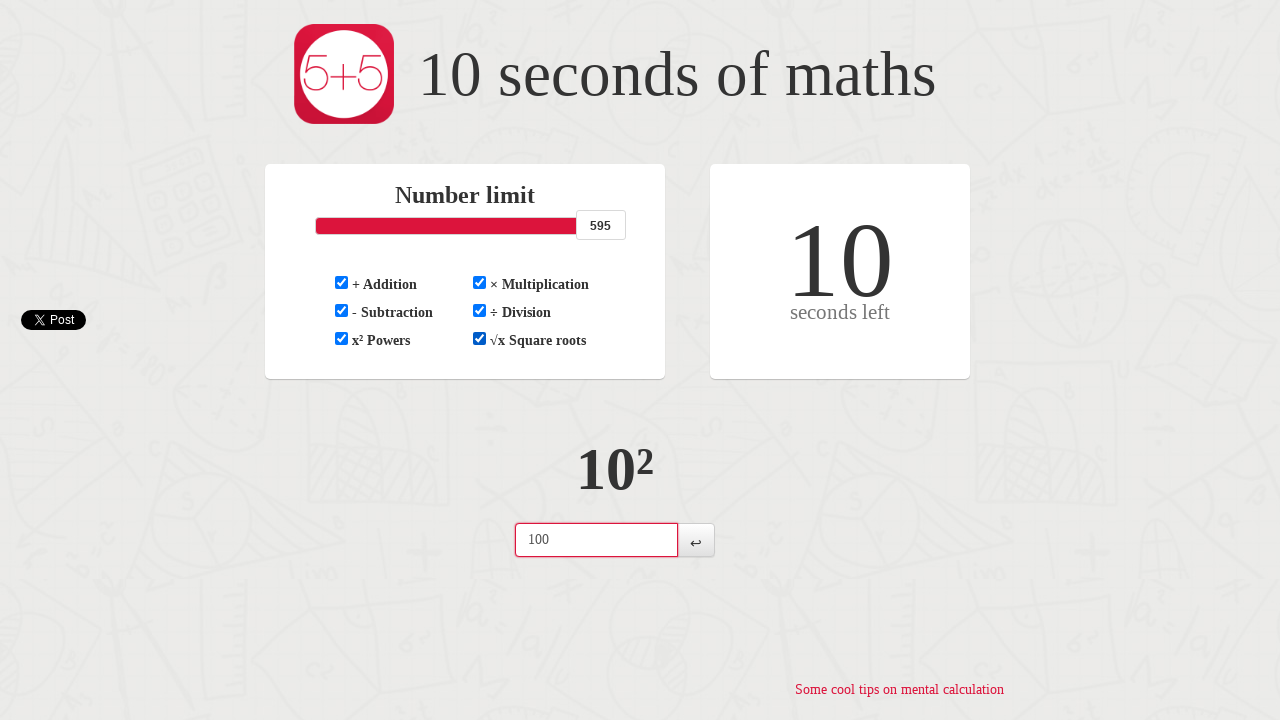

Located answer input field
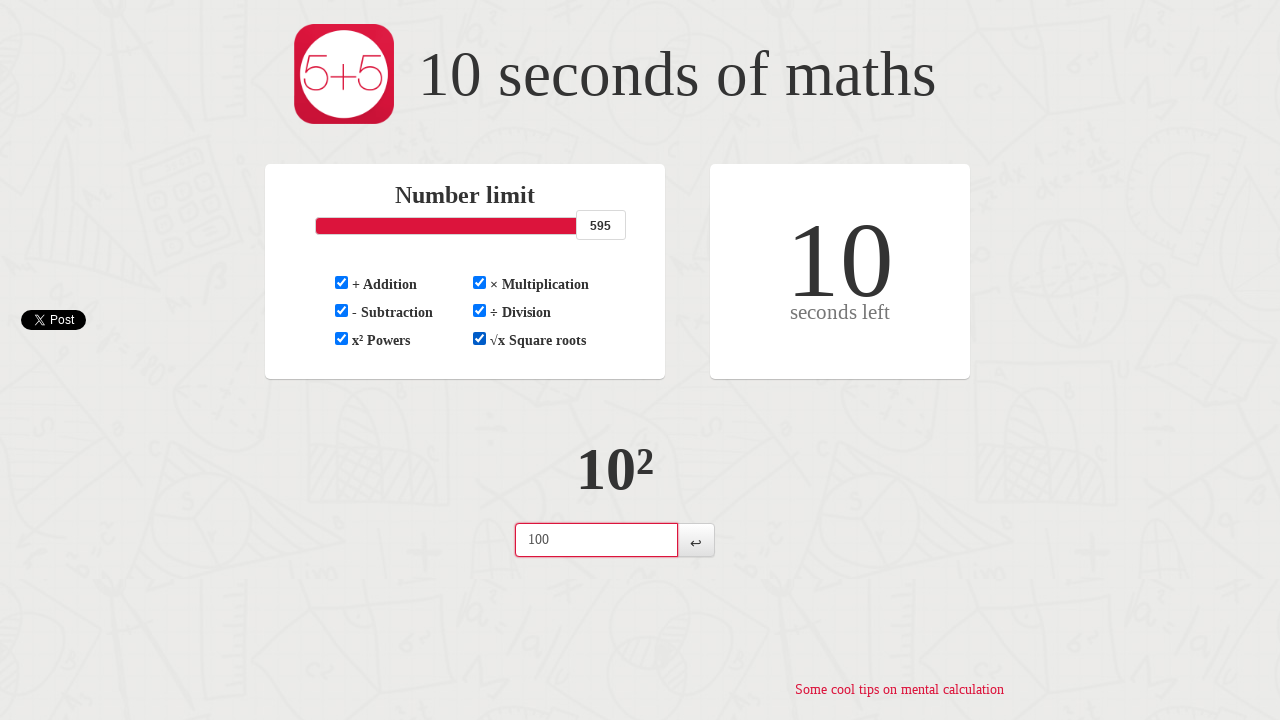

Entered answer '100' into answer field on input#question-answer
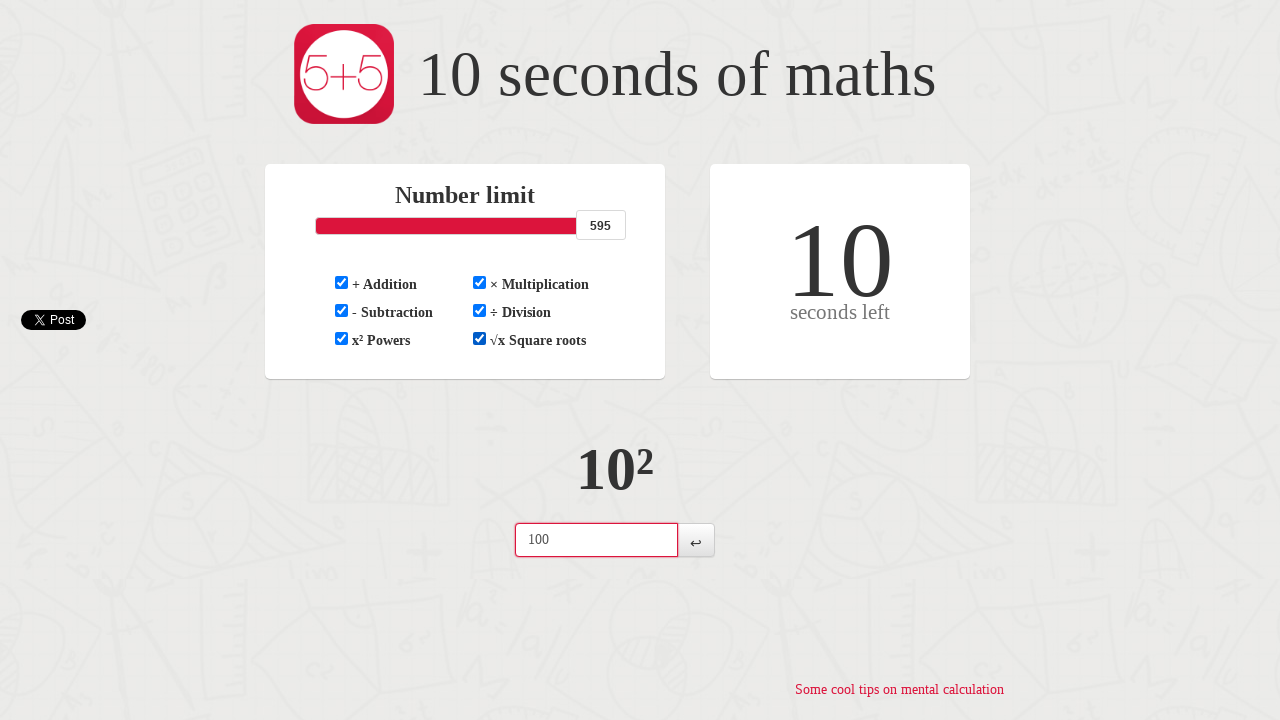

Checked if results are visible
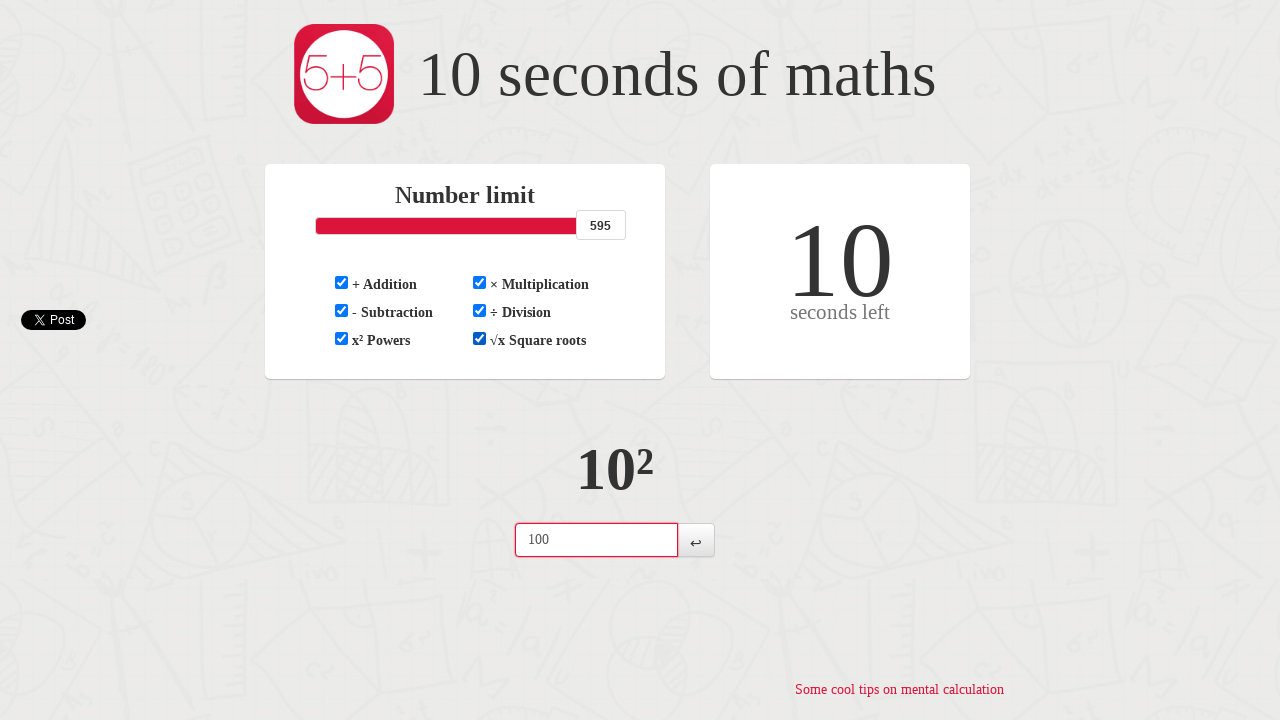

Located question element
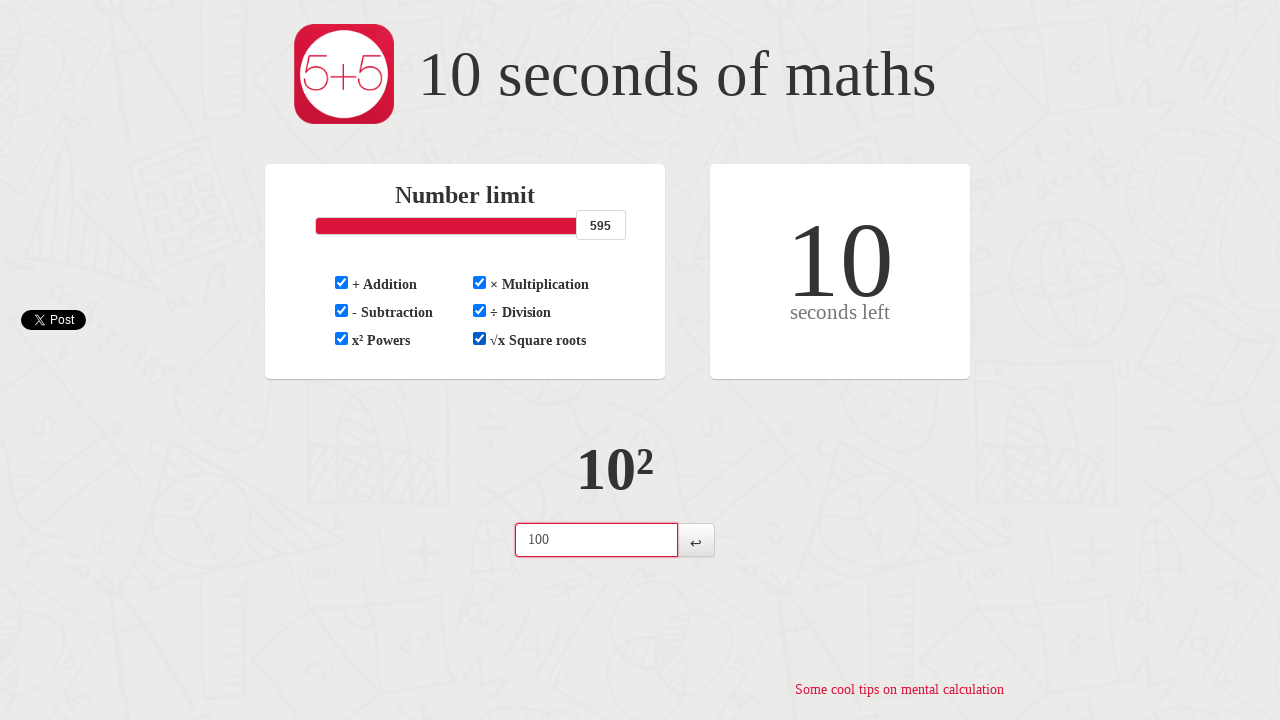

Retrieved question text: 10²
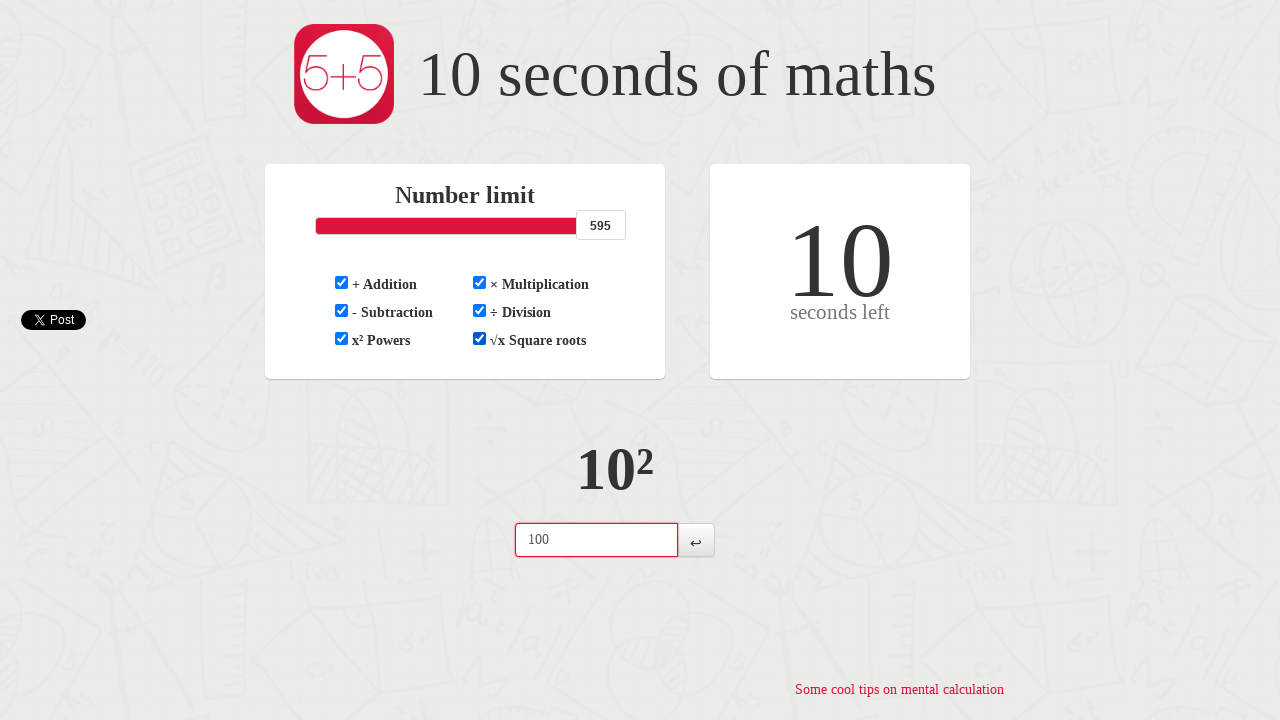

Parsed and calculated answer: 100.0
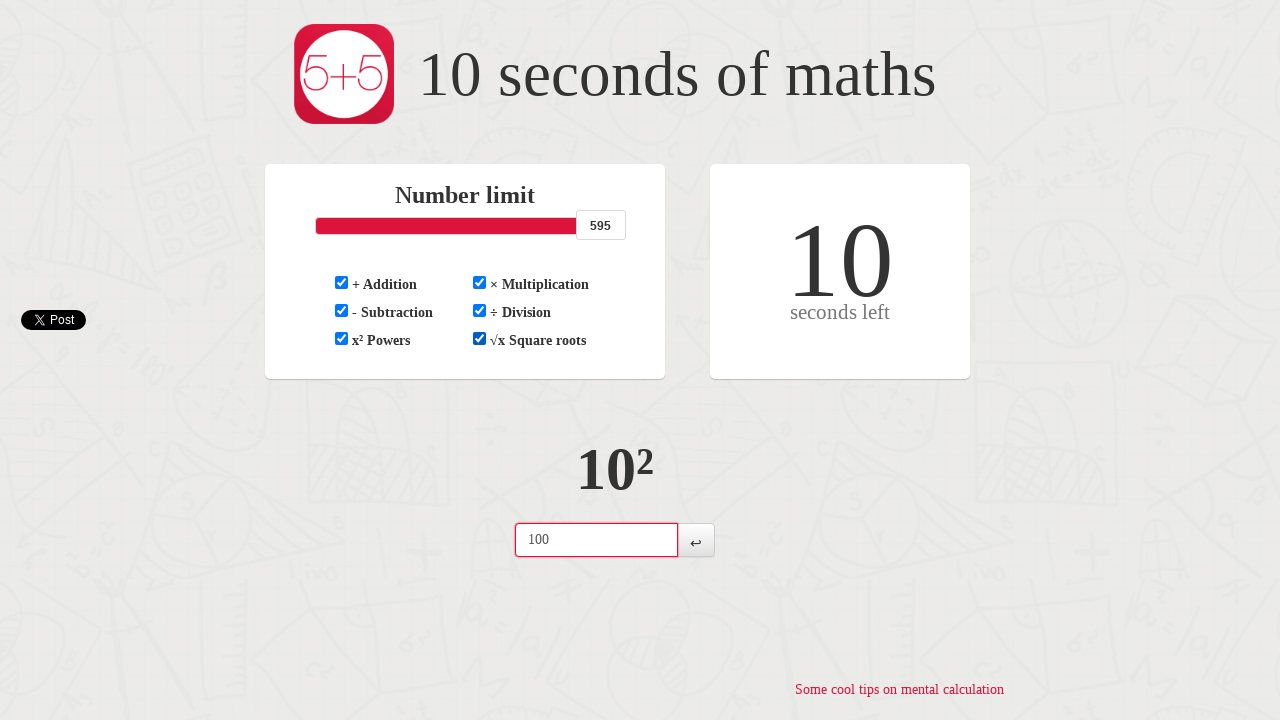

Located answer input field
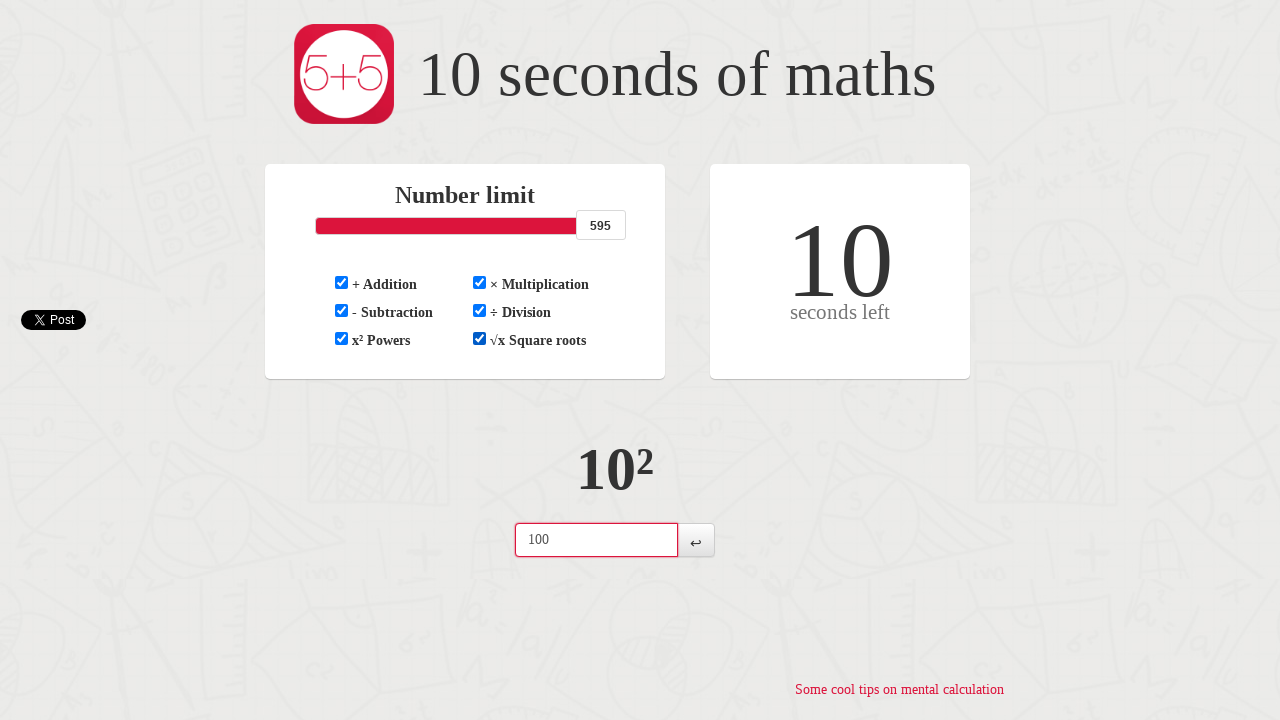

Entered answer '100' into answer field on input#question-answer
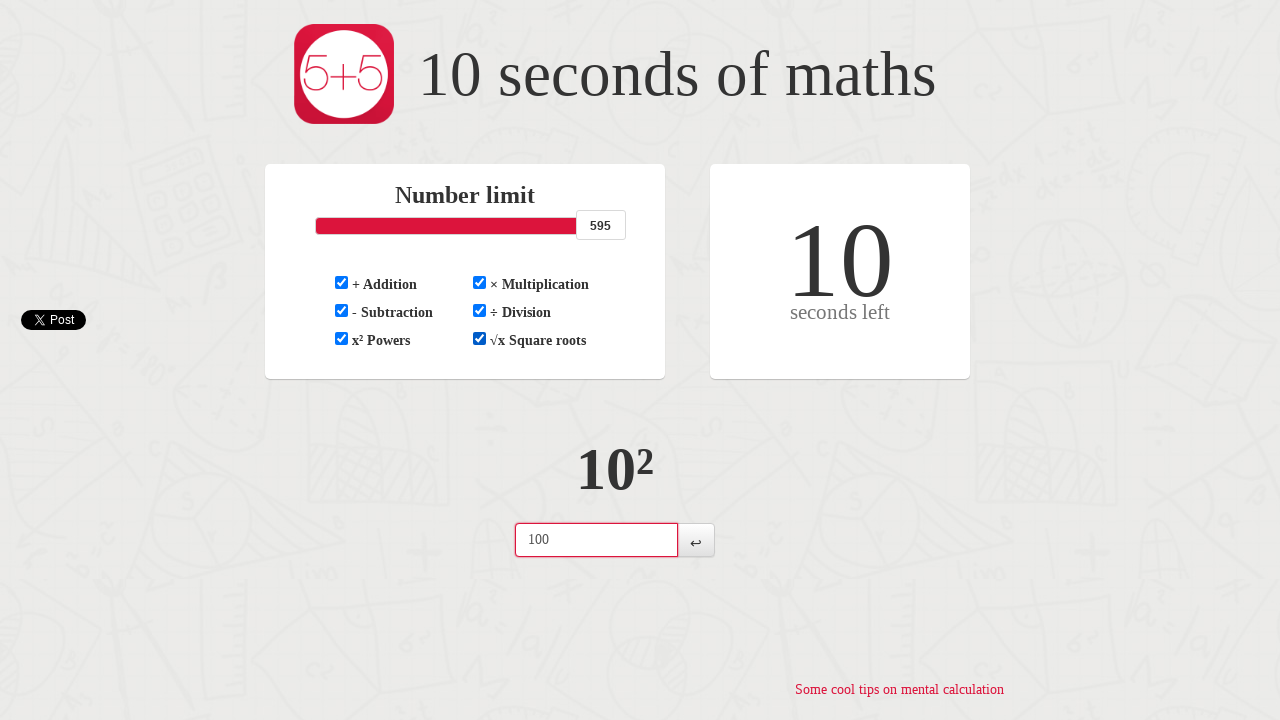

Checked if results are visible
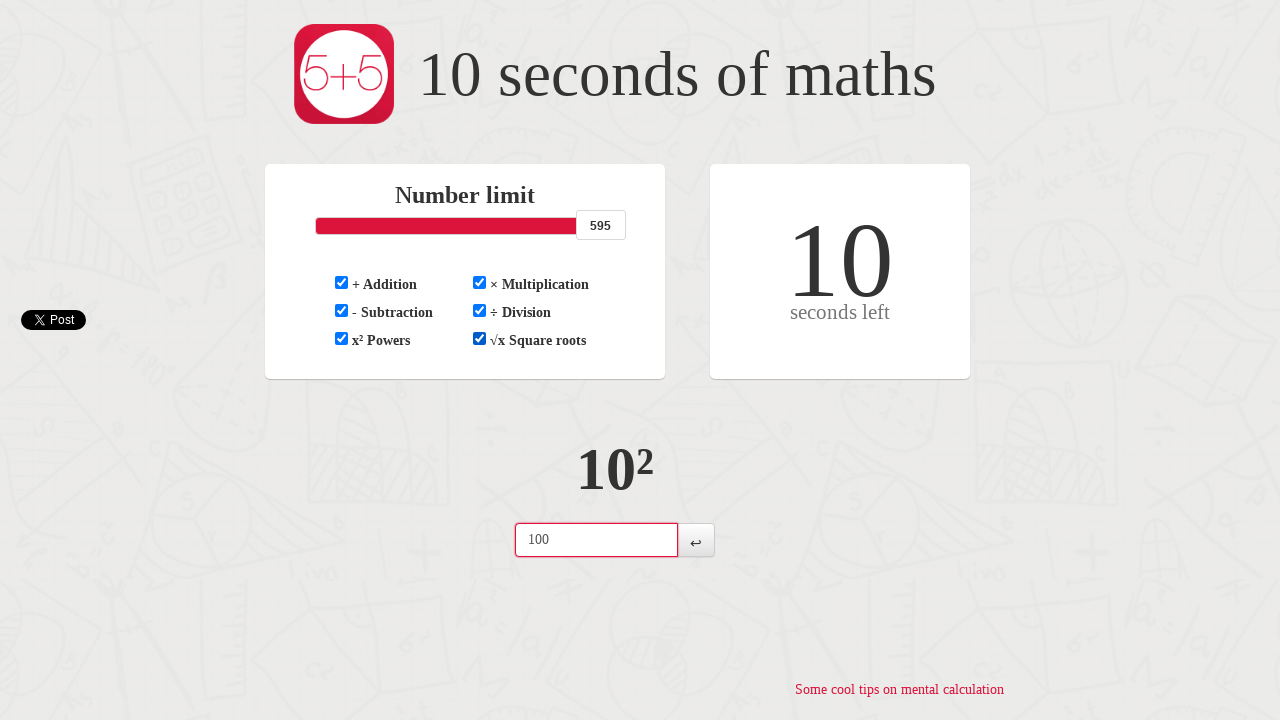

Located question element
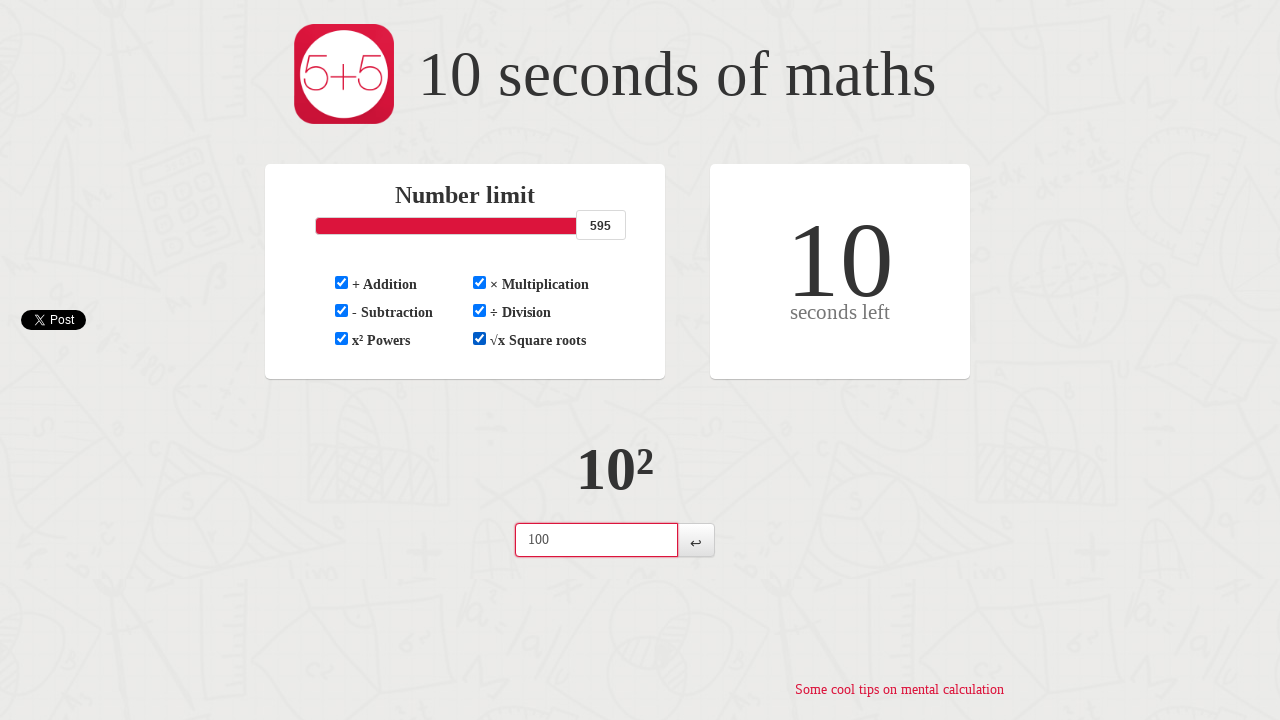

Retrieved question text: 10²
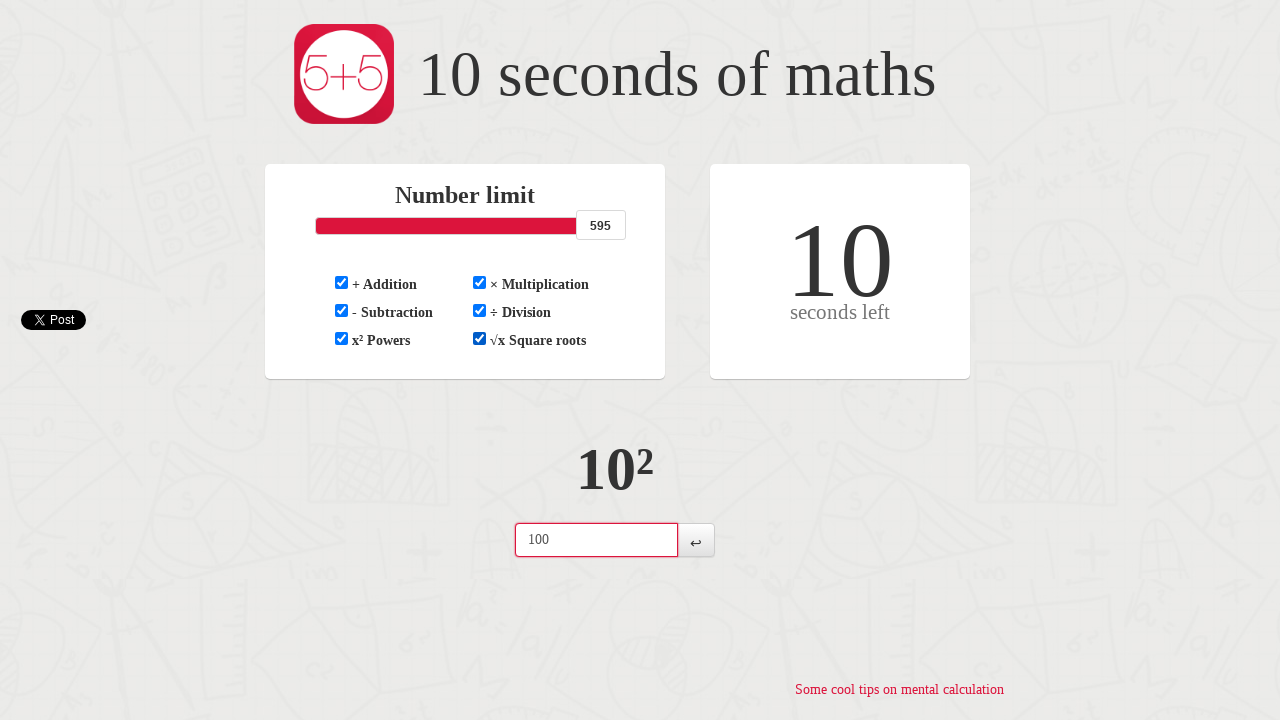

Parsed and calculated answer: 100.0
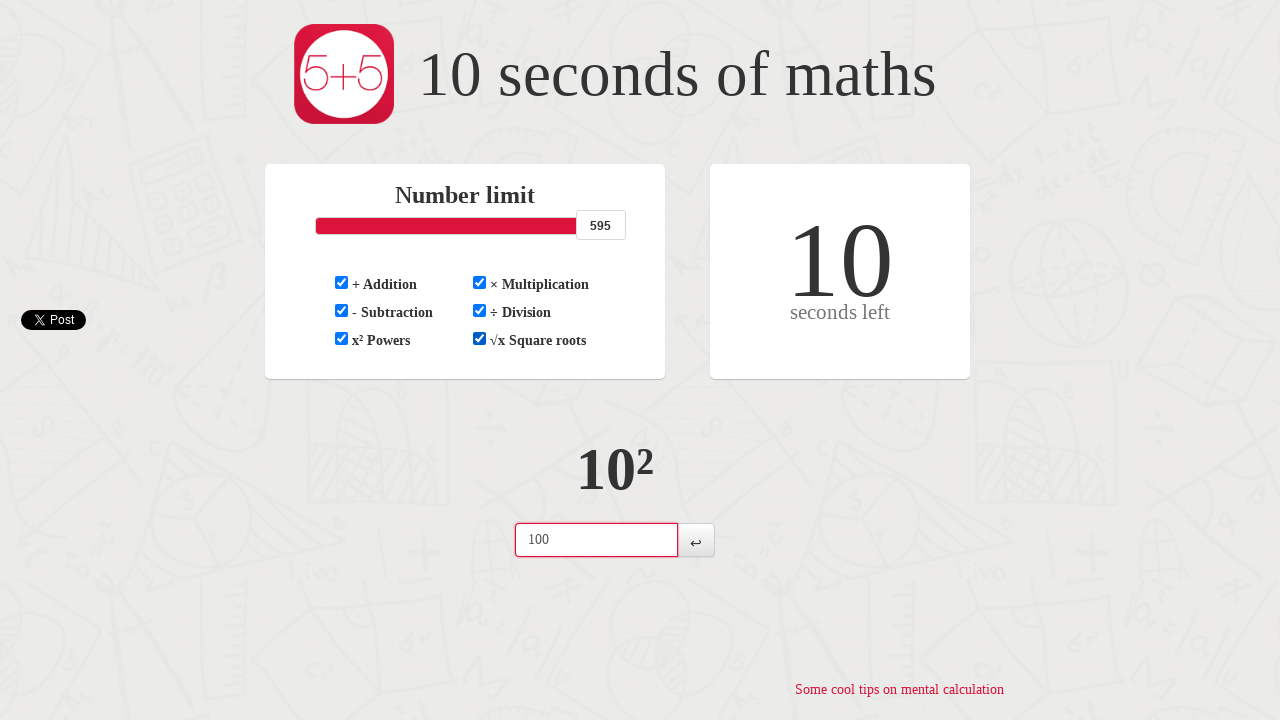

Located answer input field
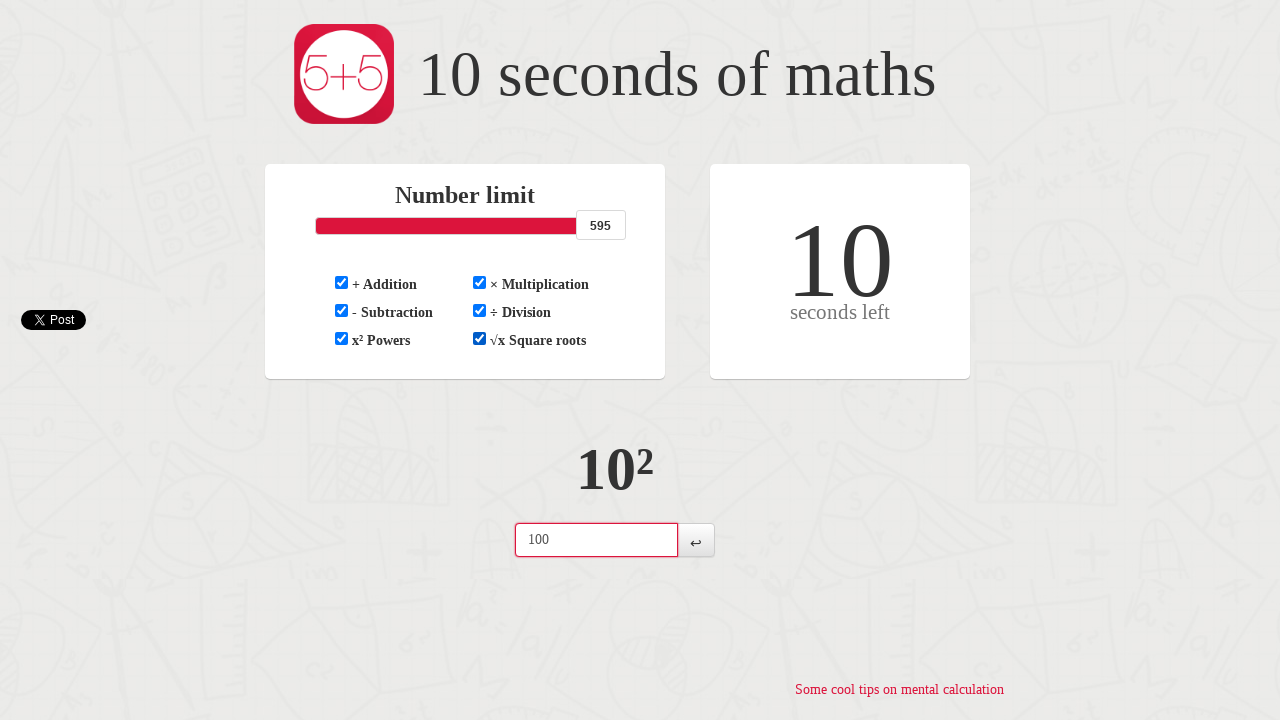

Entered answer '100' into answer field on input#question-answer
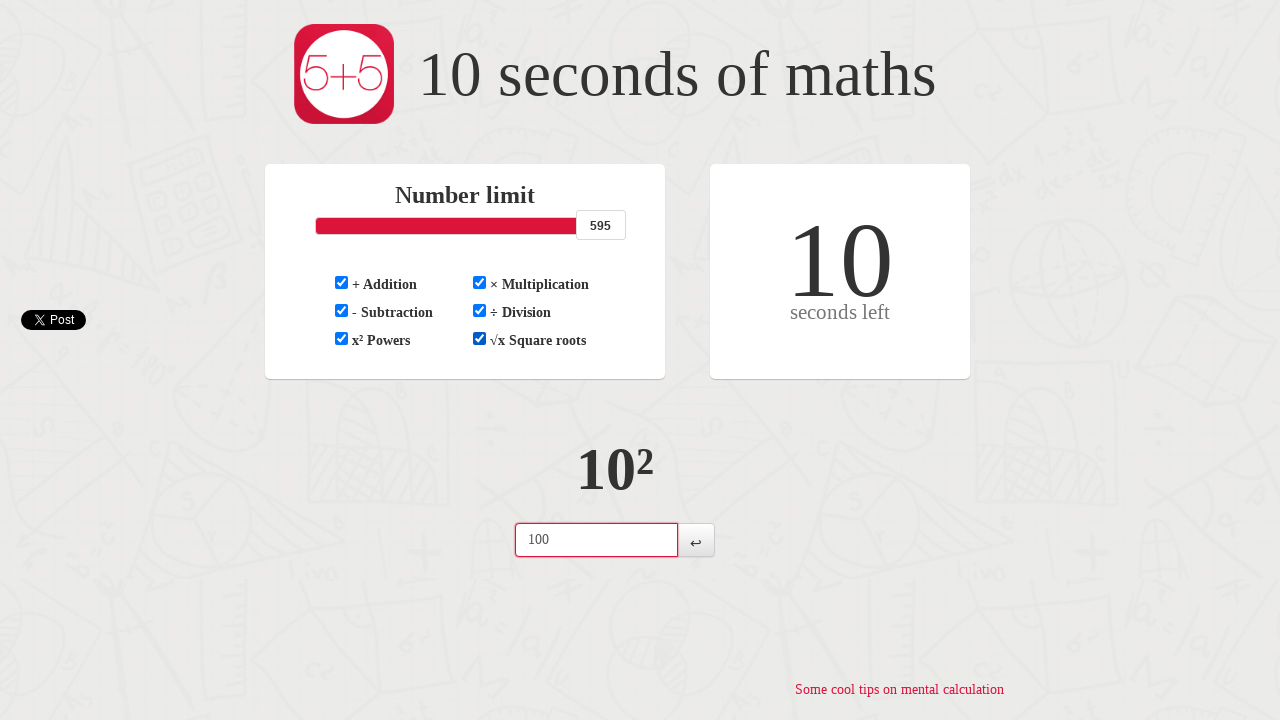

Checked if results are visible
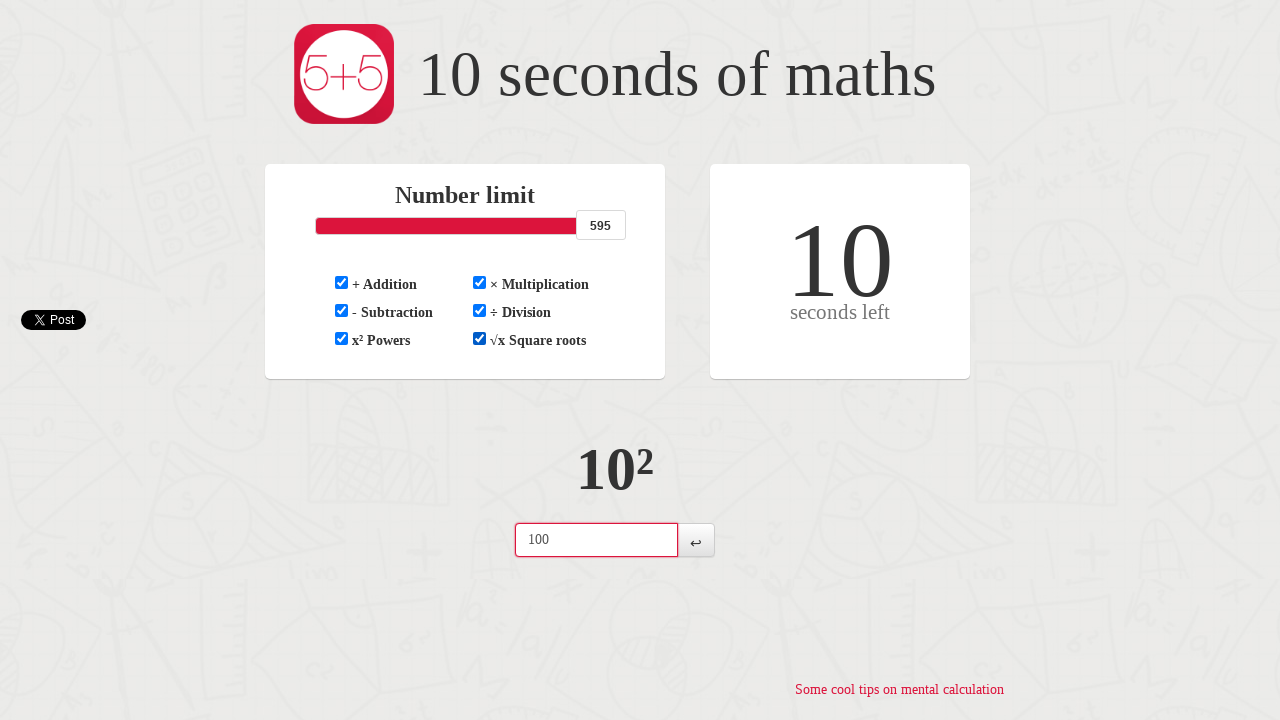

Located question element
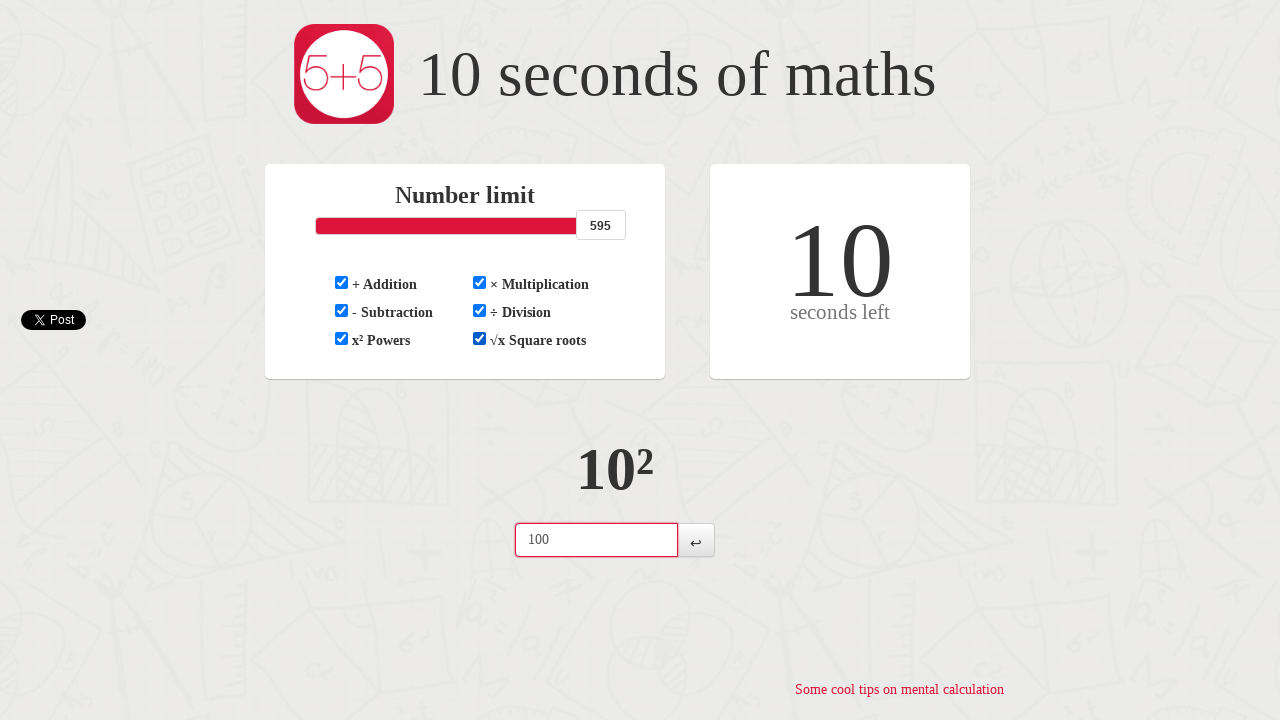

Retrieved question text: 10²
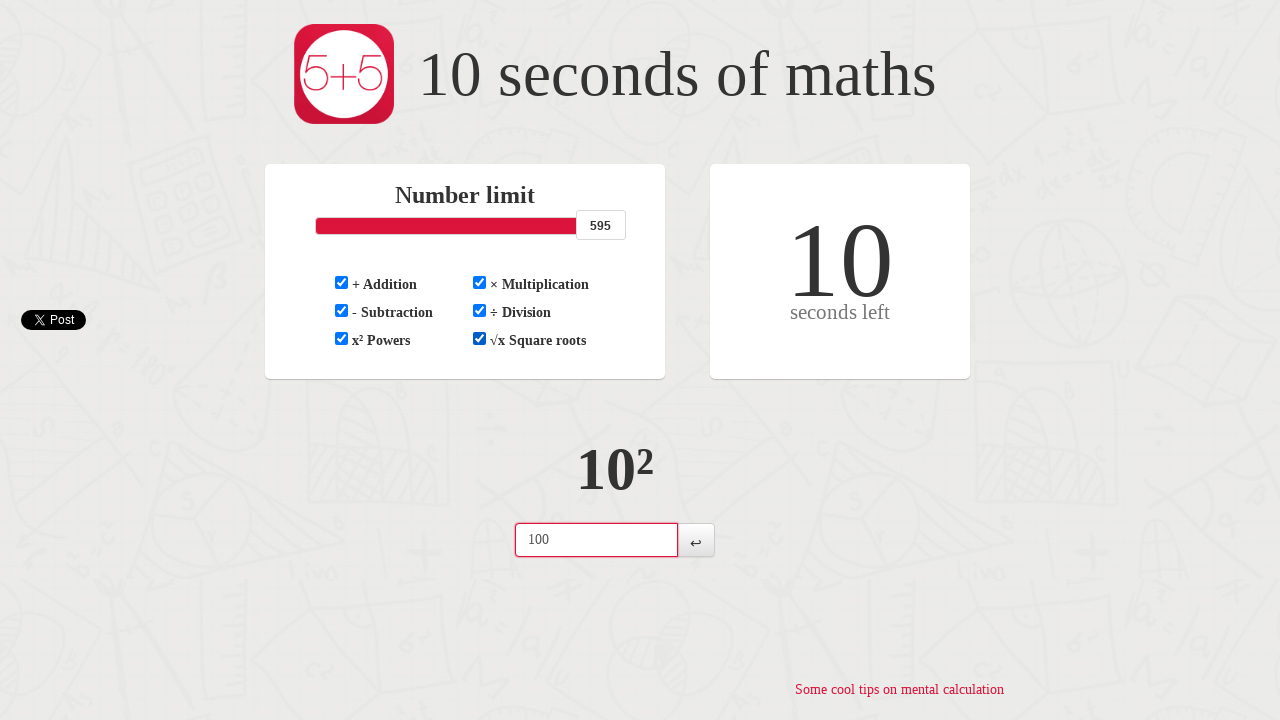

Parsed and calculated answer: 100.0
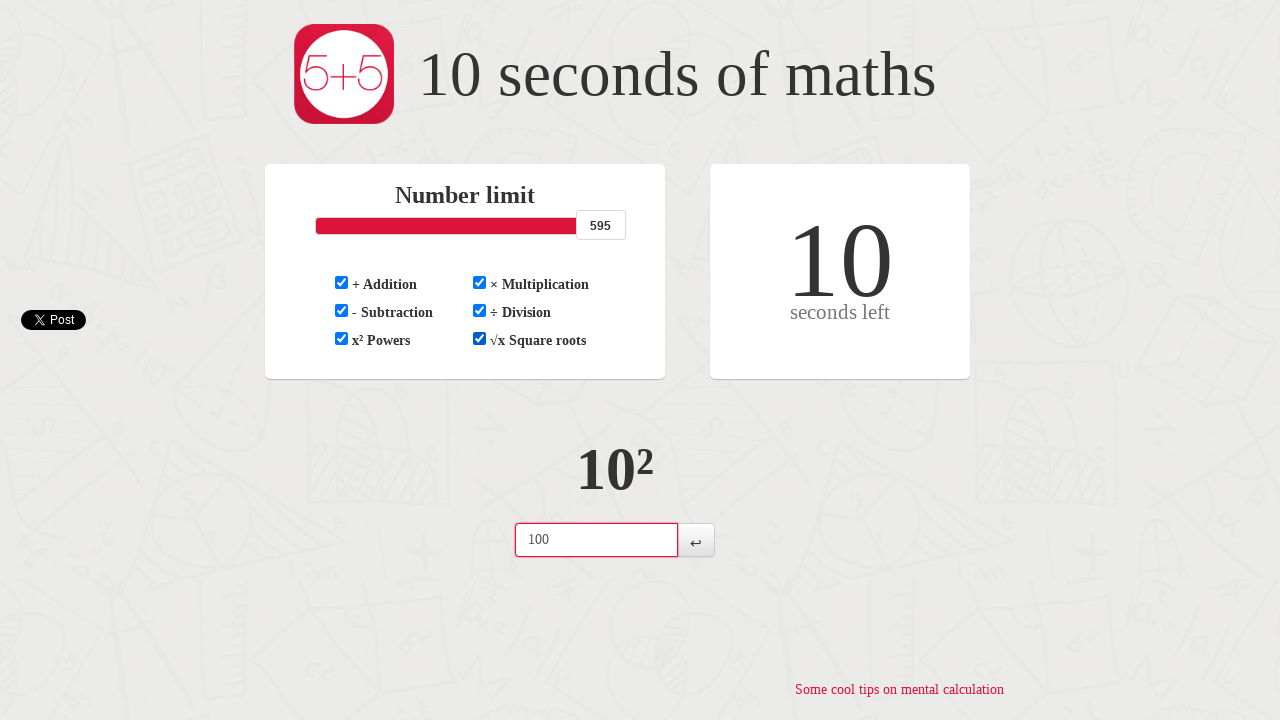

Located answer input field
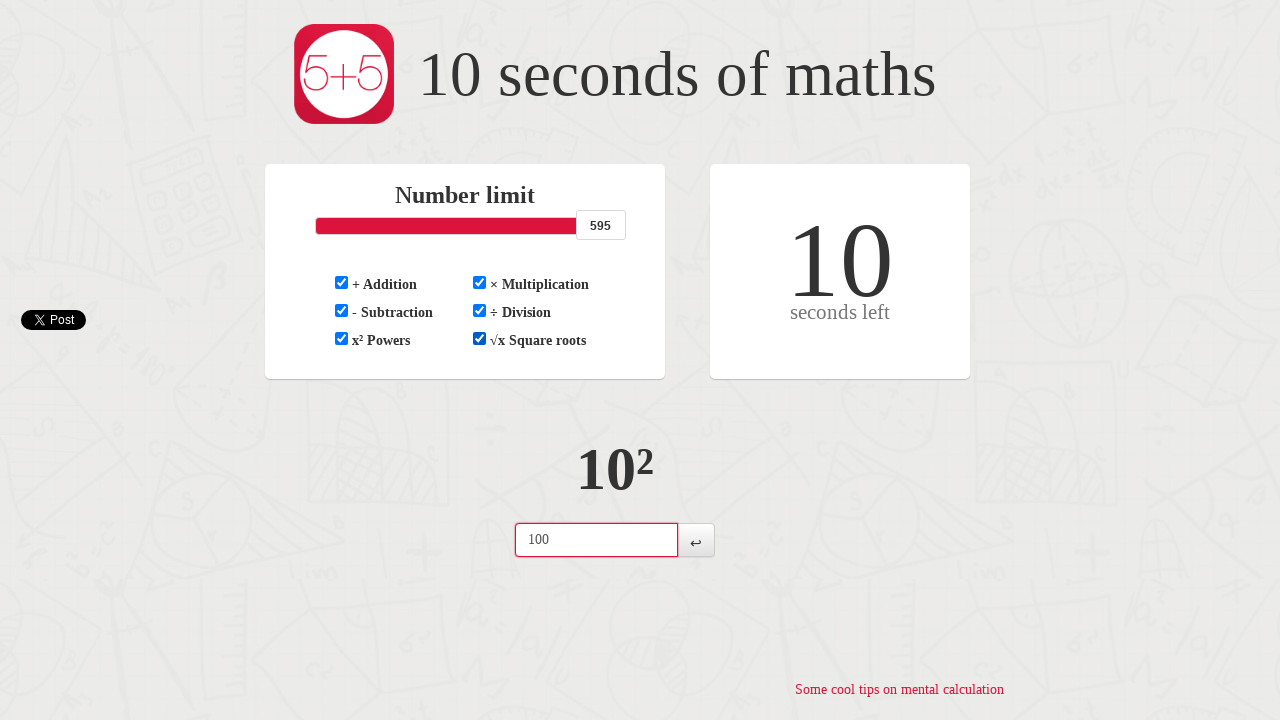

Entered answer '100' into answer field on input#question-answer
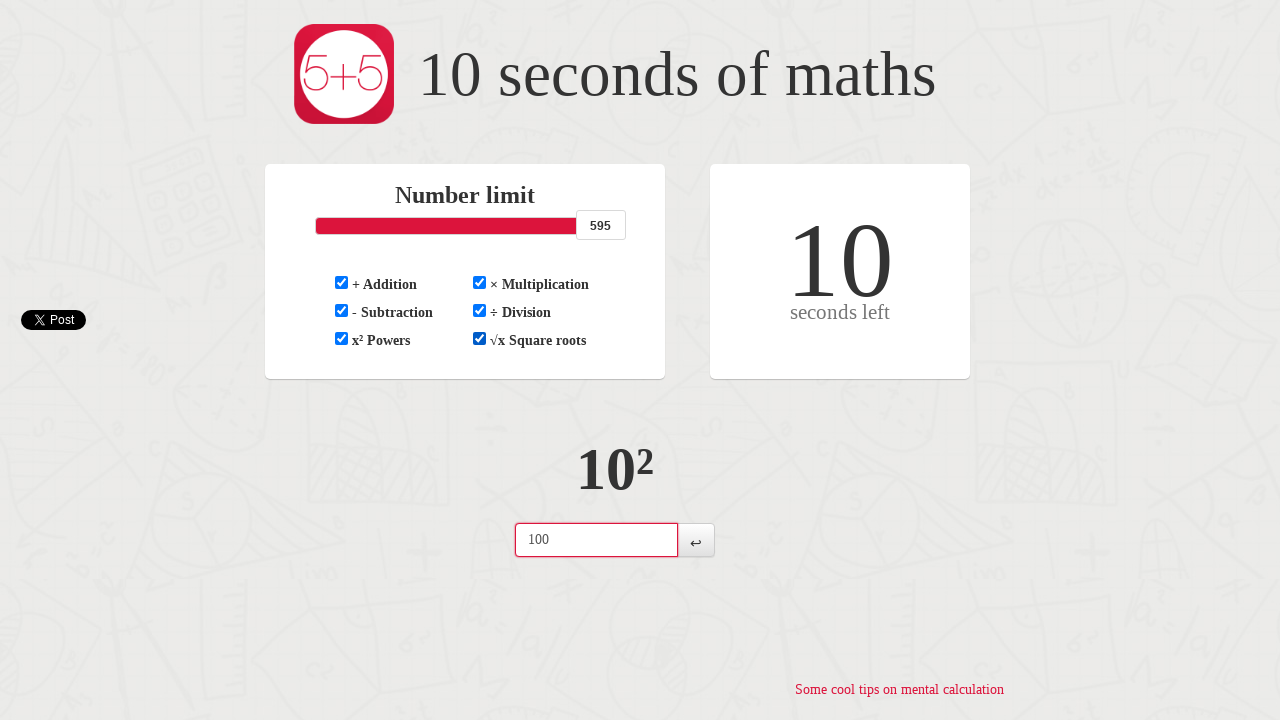

Checked if results are visible
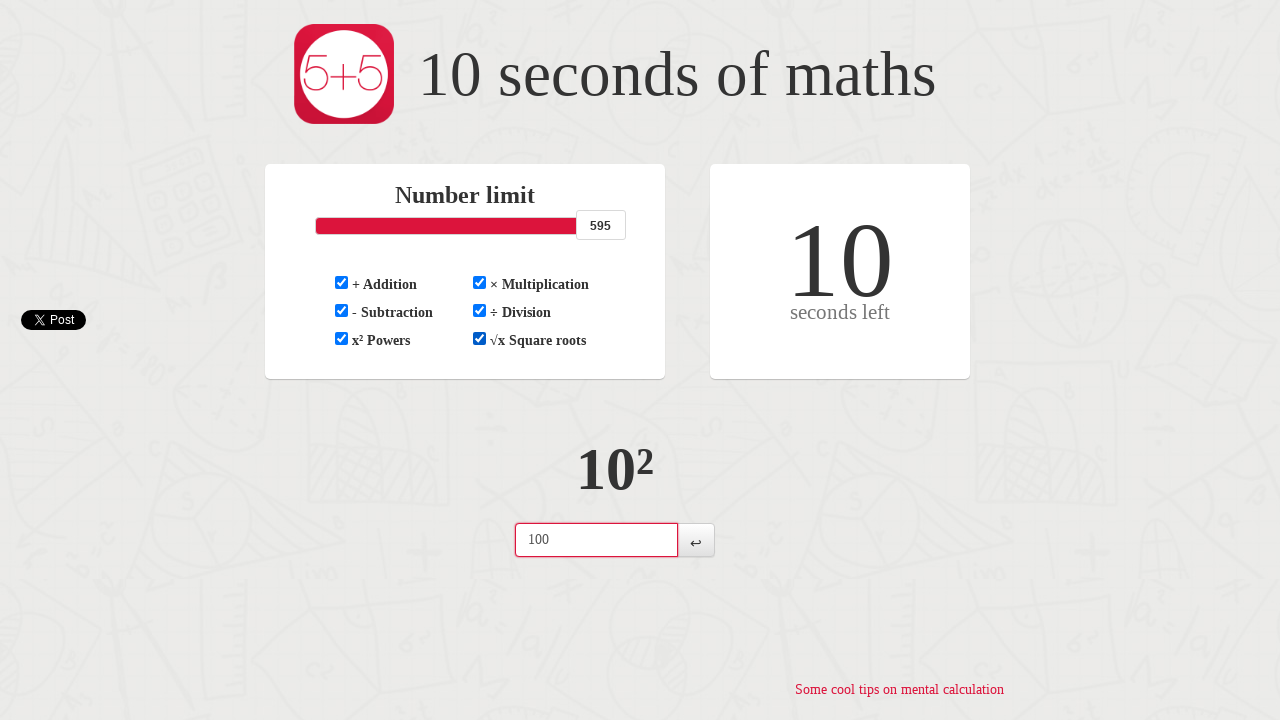

Located question element
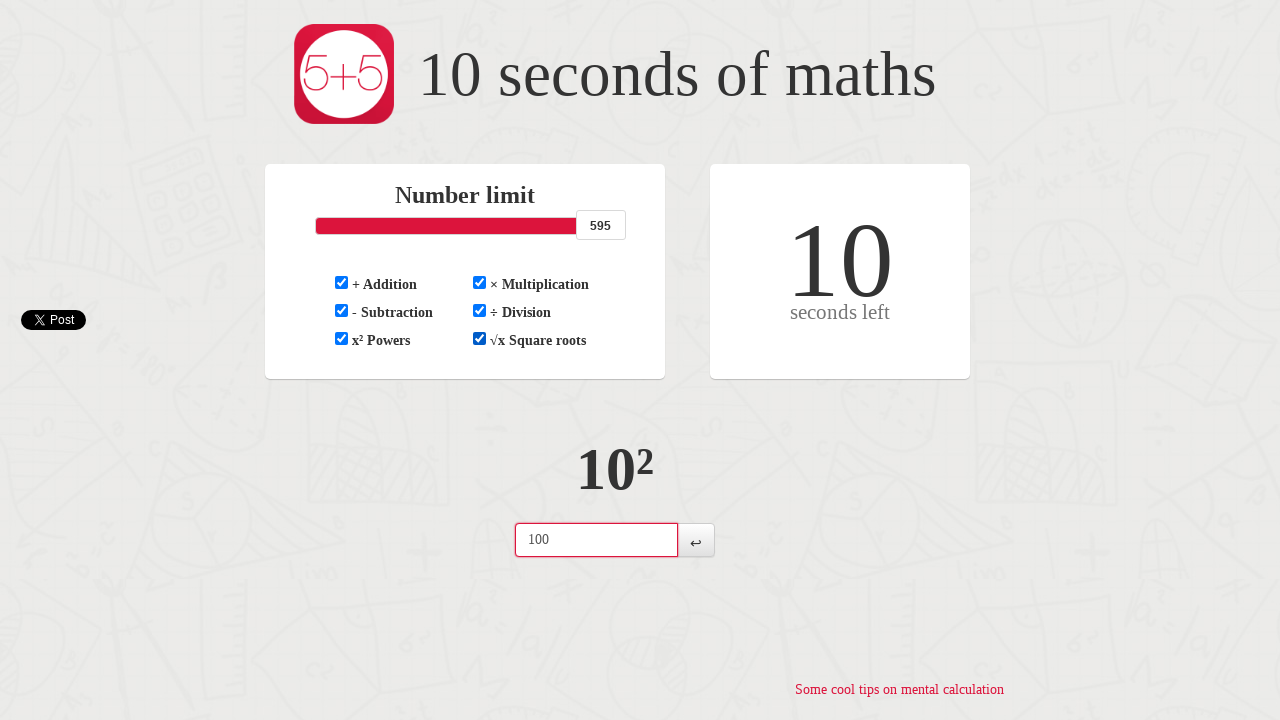

Retrieved question text: 10²
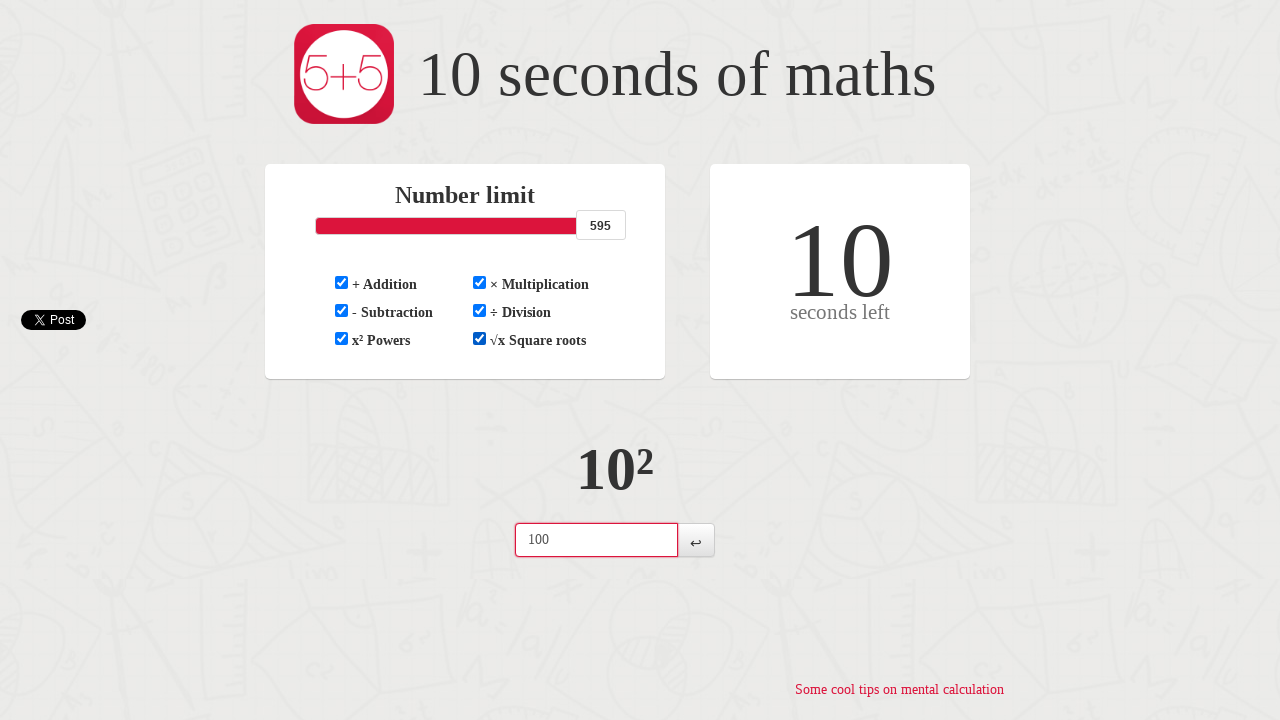

Parsed and calculated answer: 100.0
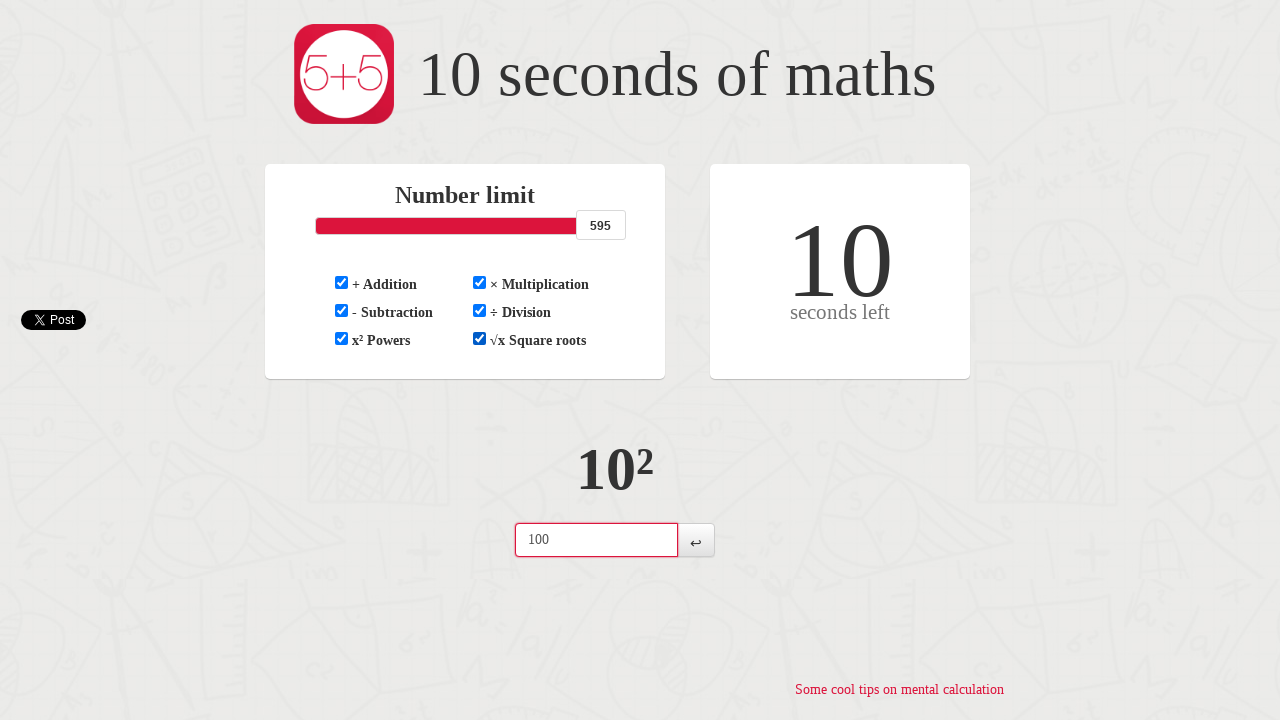

Located answer input field
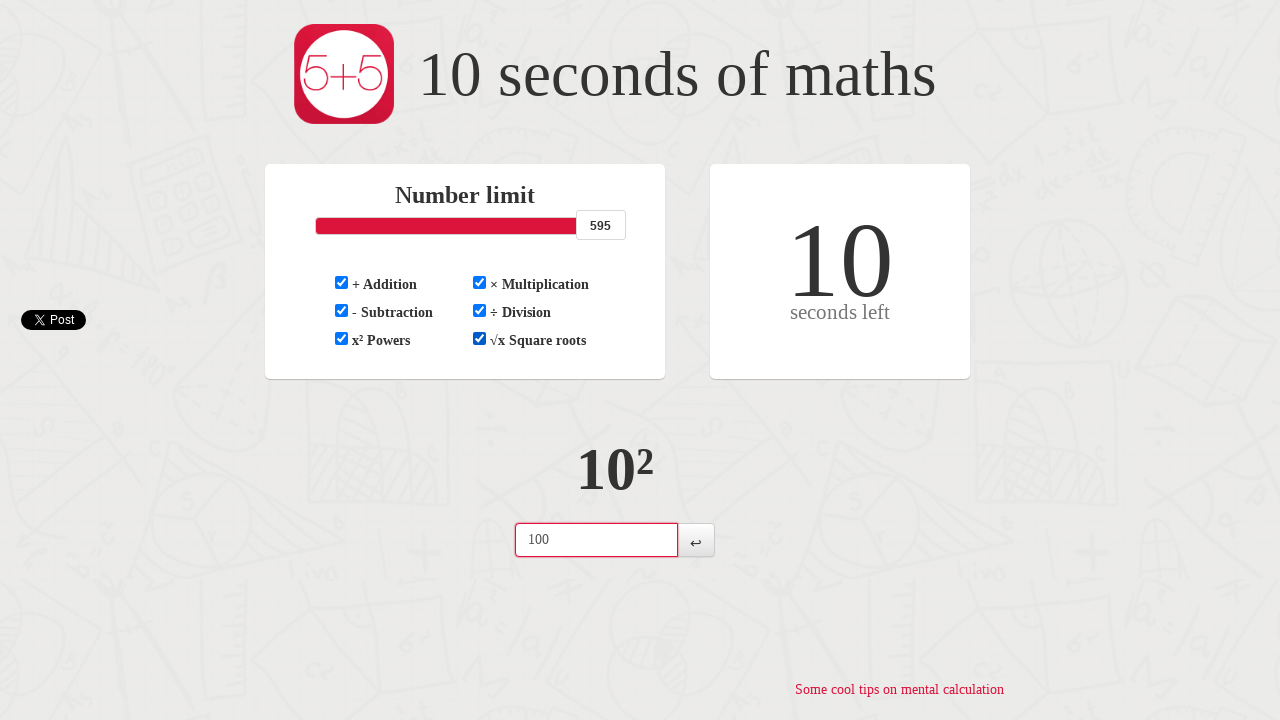

Entered answer '100' into answer field on input#question-answer
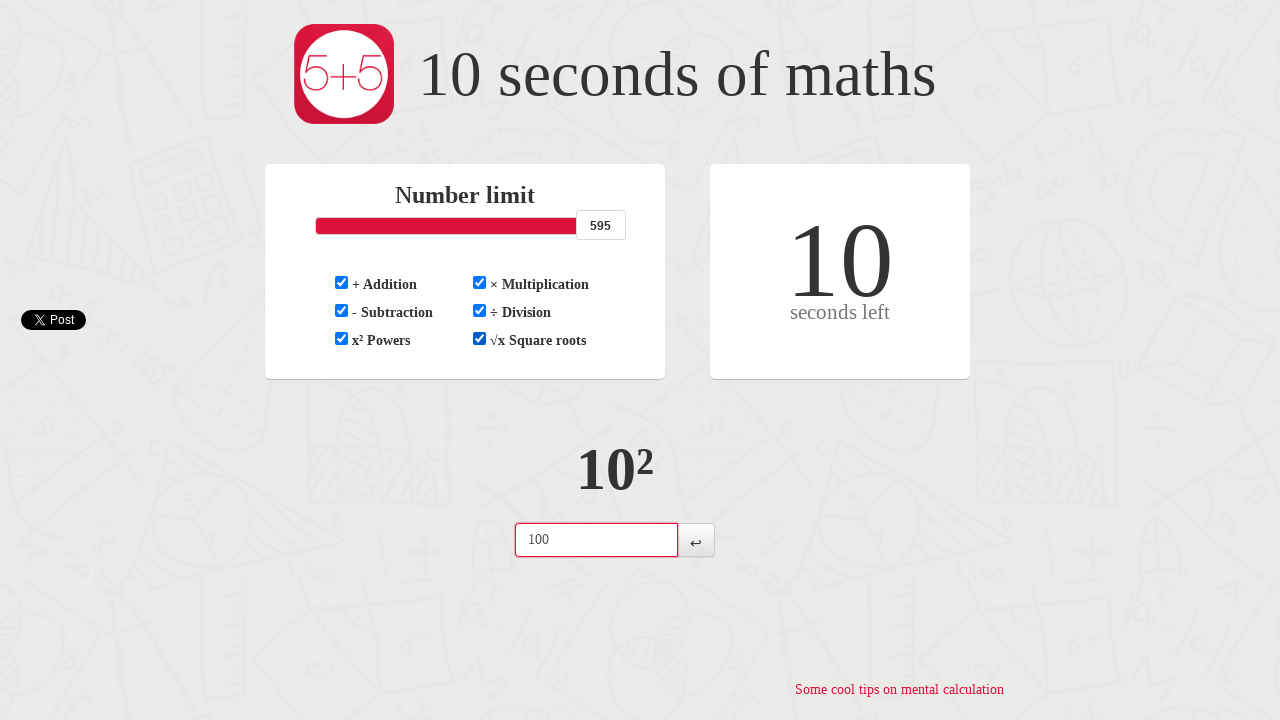

Checked if results are visible
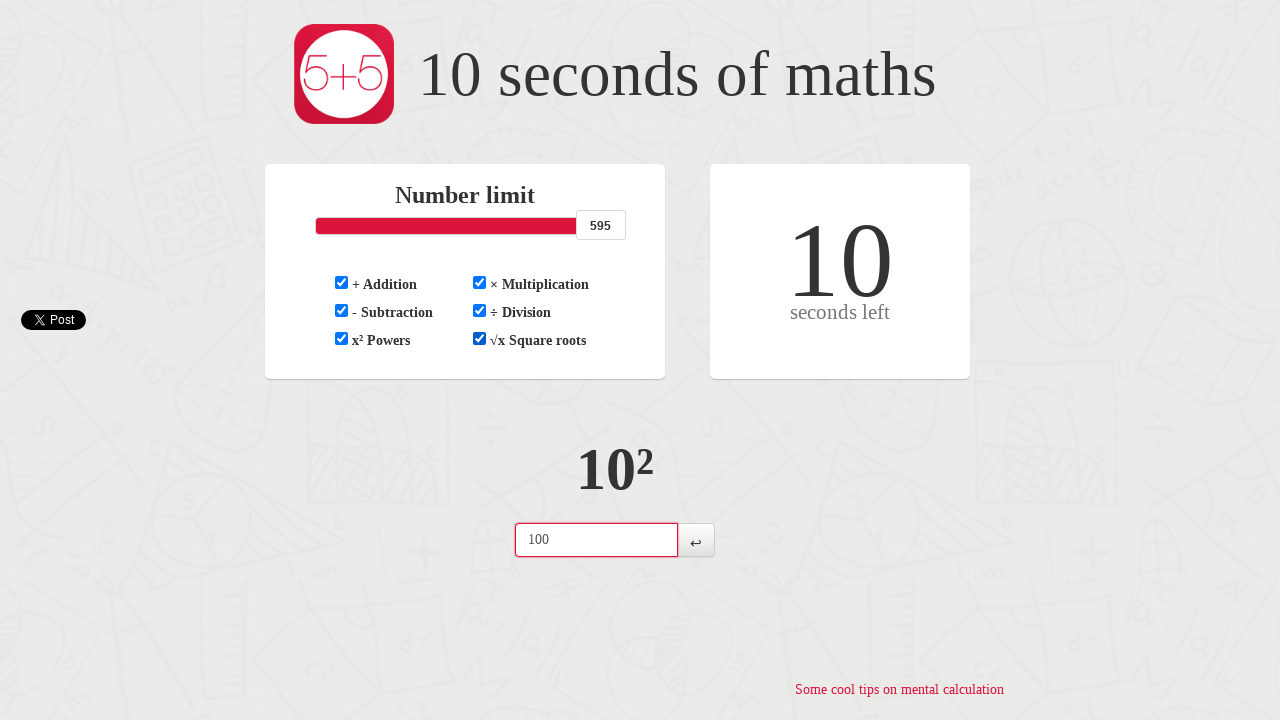

Located question element
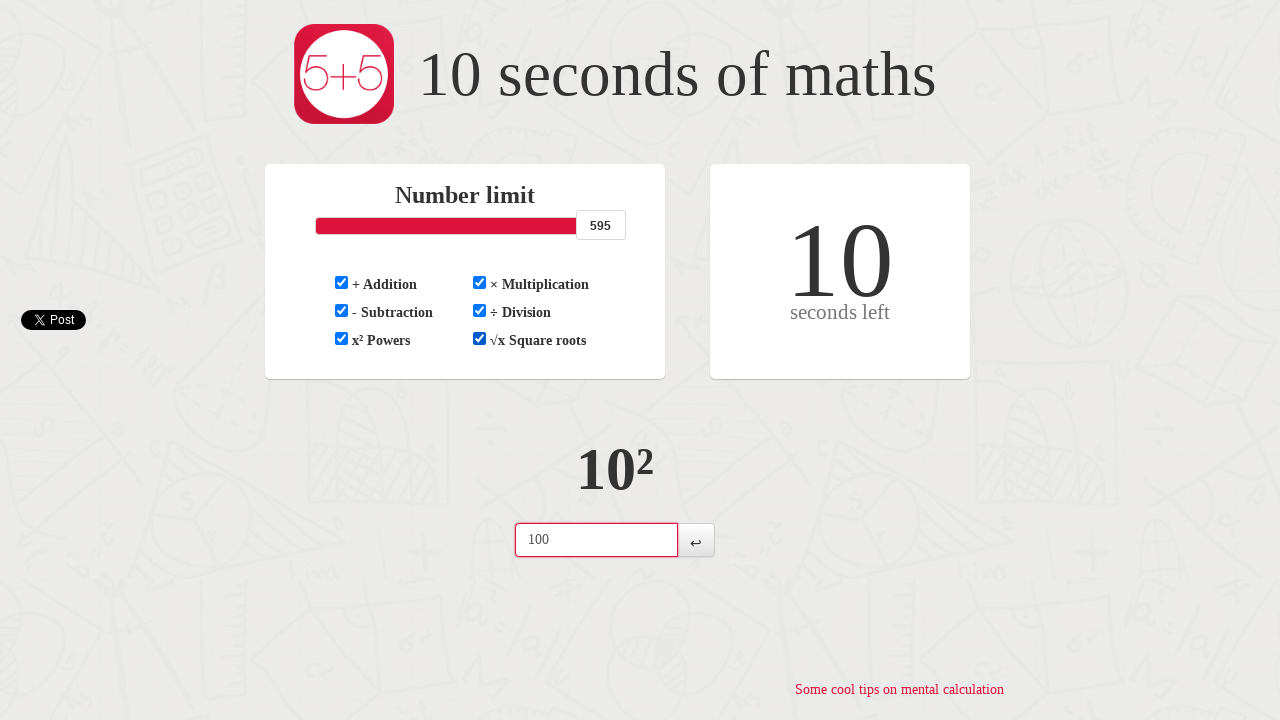

Retrieved question text: 10²
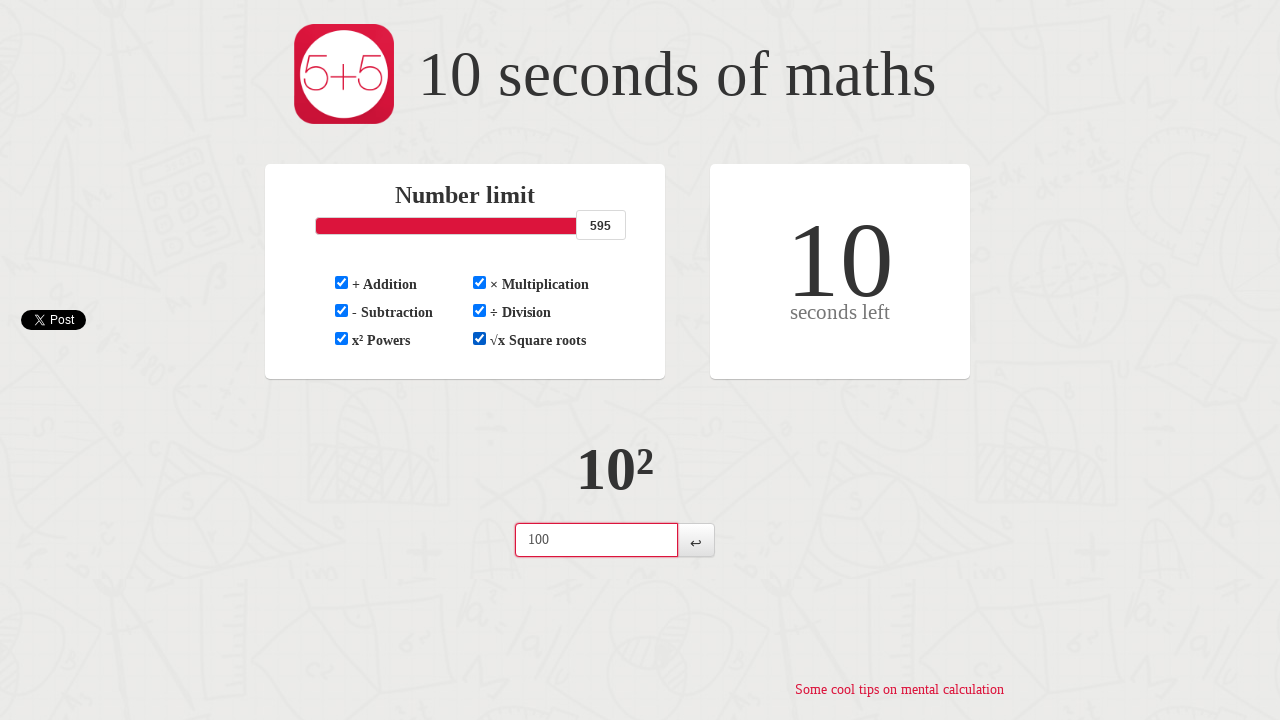

Parsed and calculated answer: 100.0
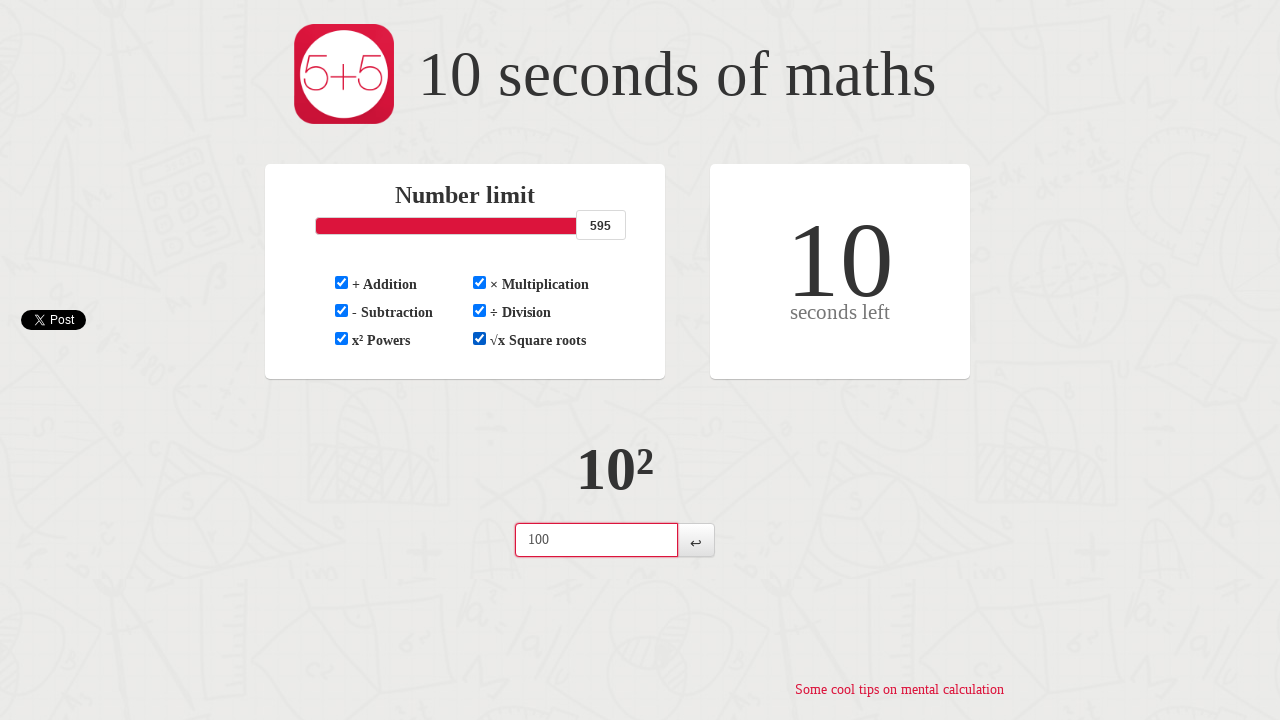

Located answer input field
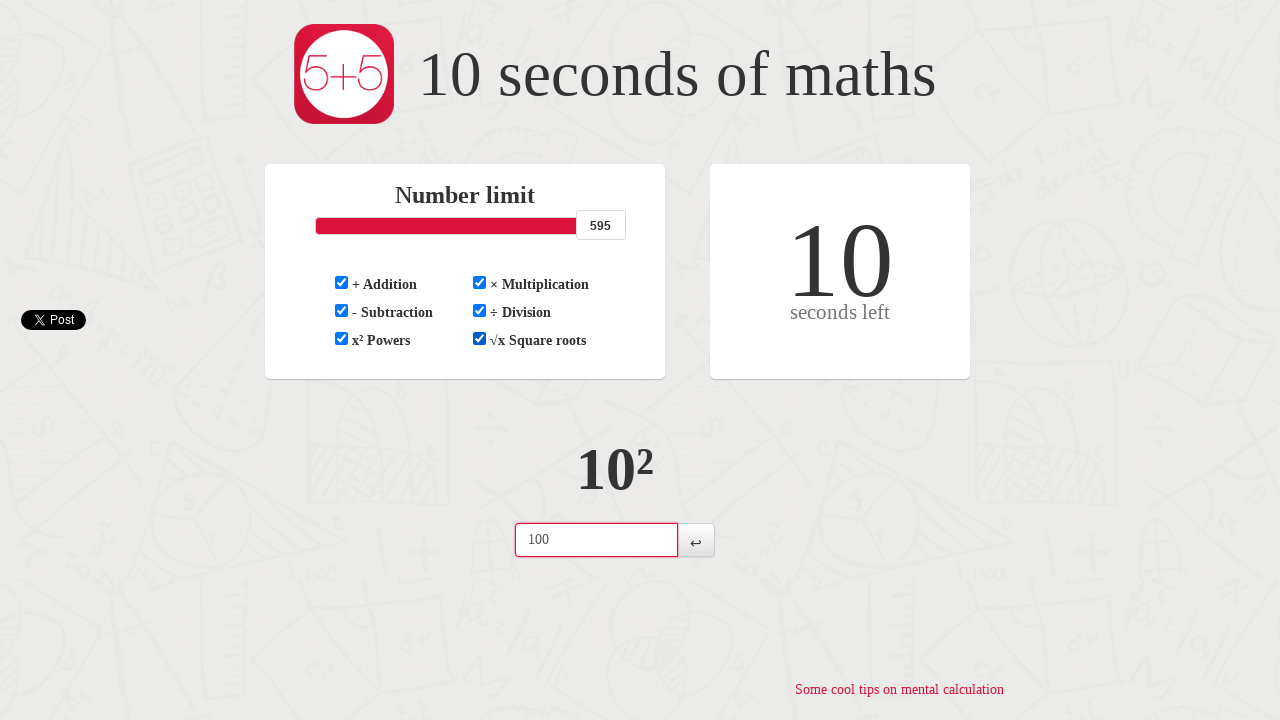

Entered answer '100' into answer field on input#question-answer
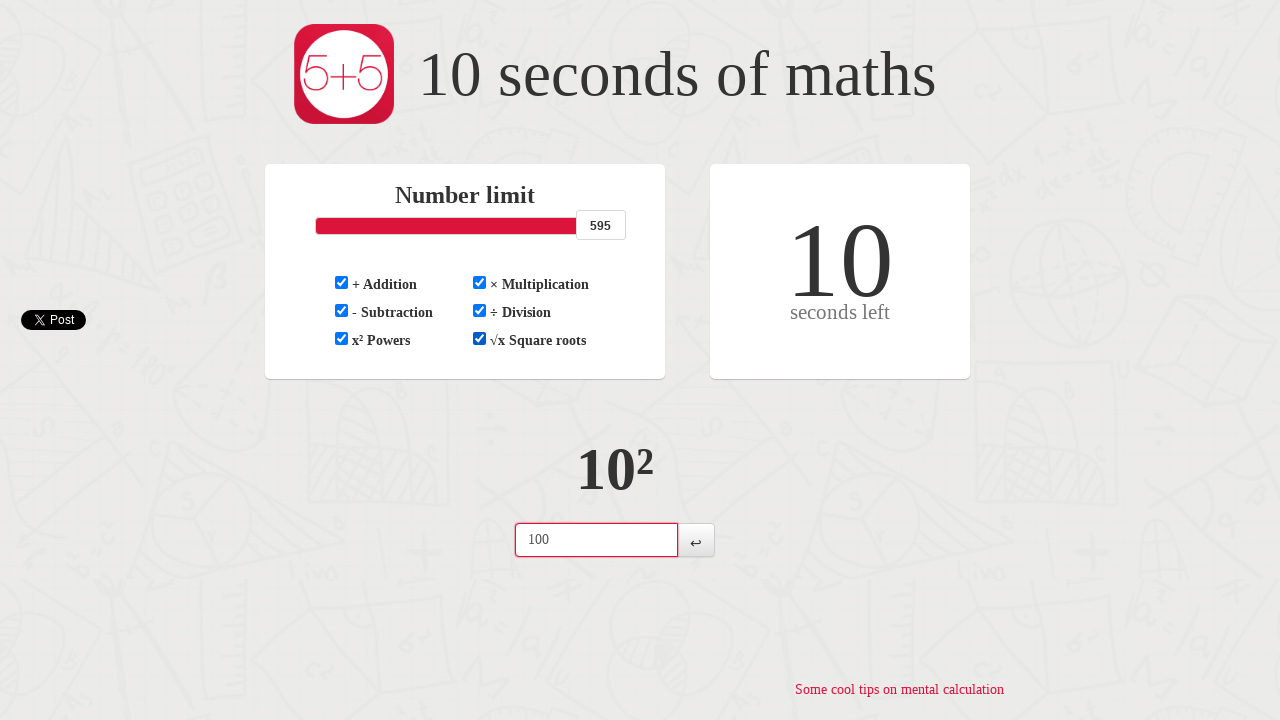

Waited 5 seconds for results to display
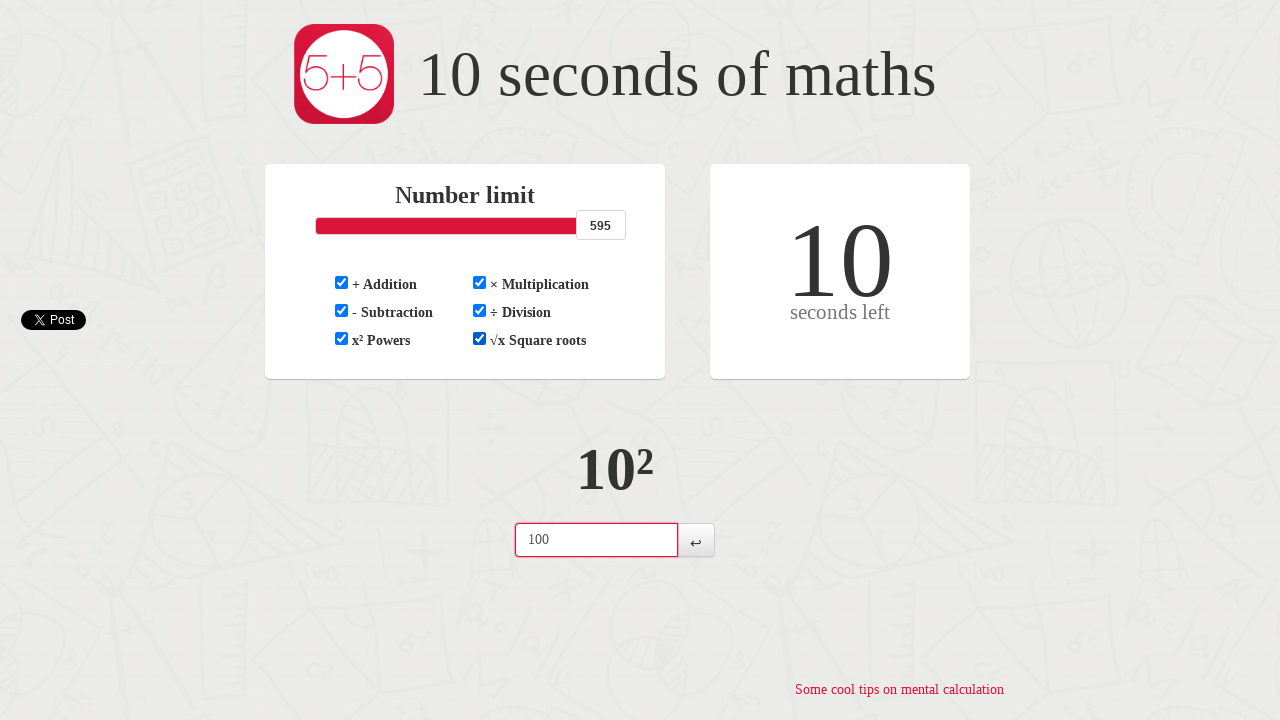

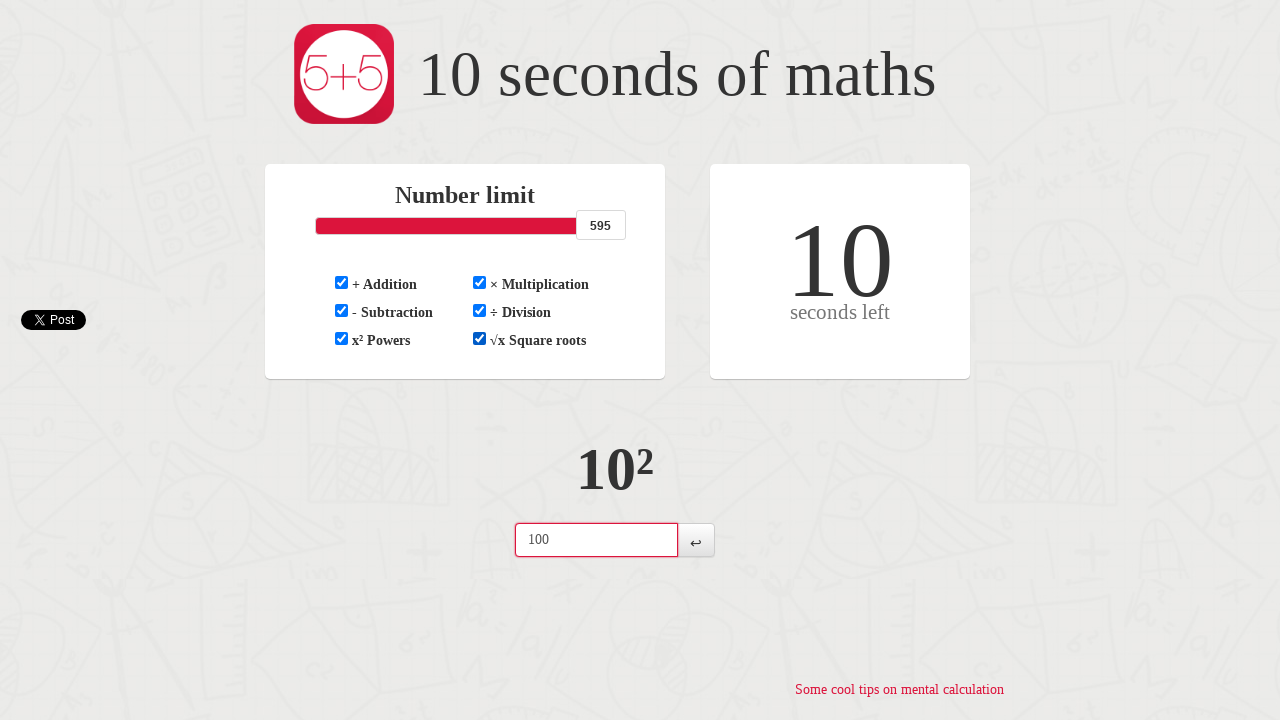